Tests filling out a large form by entering text into all input fields and clicking the submit button.

Starting URL: http://suninjuly.github.io/huge_form.html

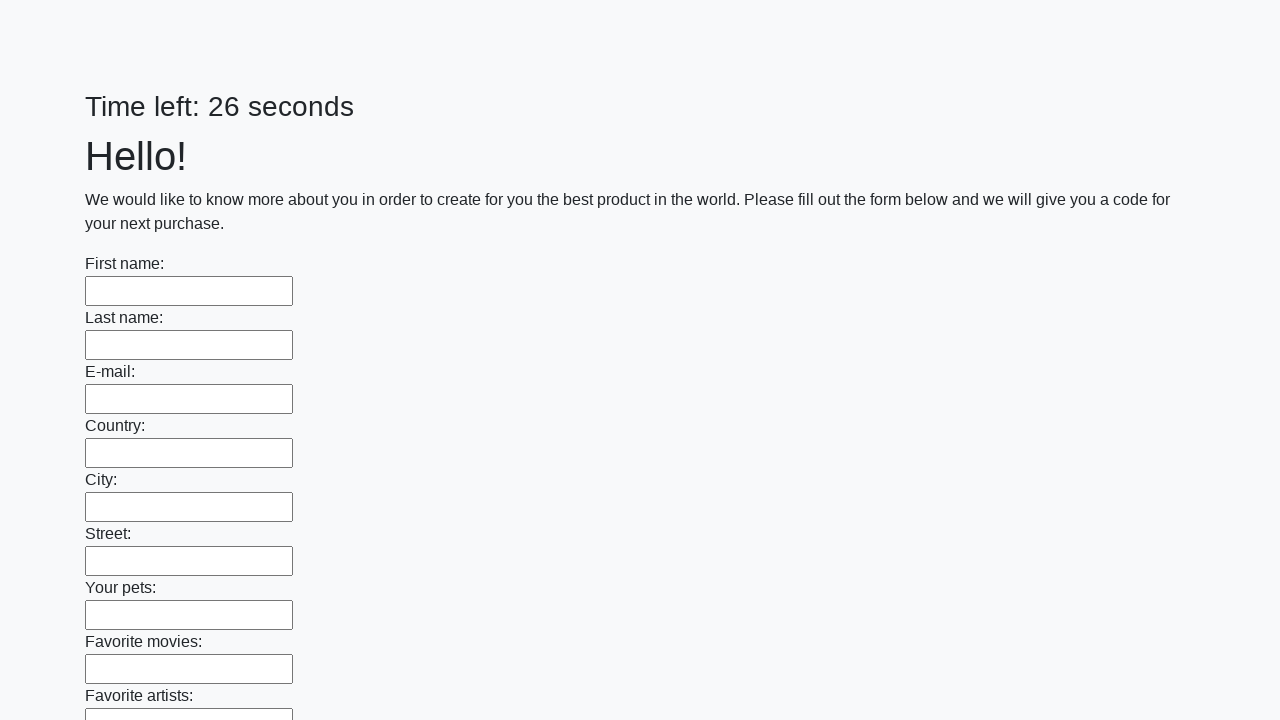

Filled input field with 'Sample text entry' on input >> nth=0
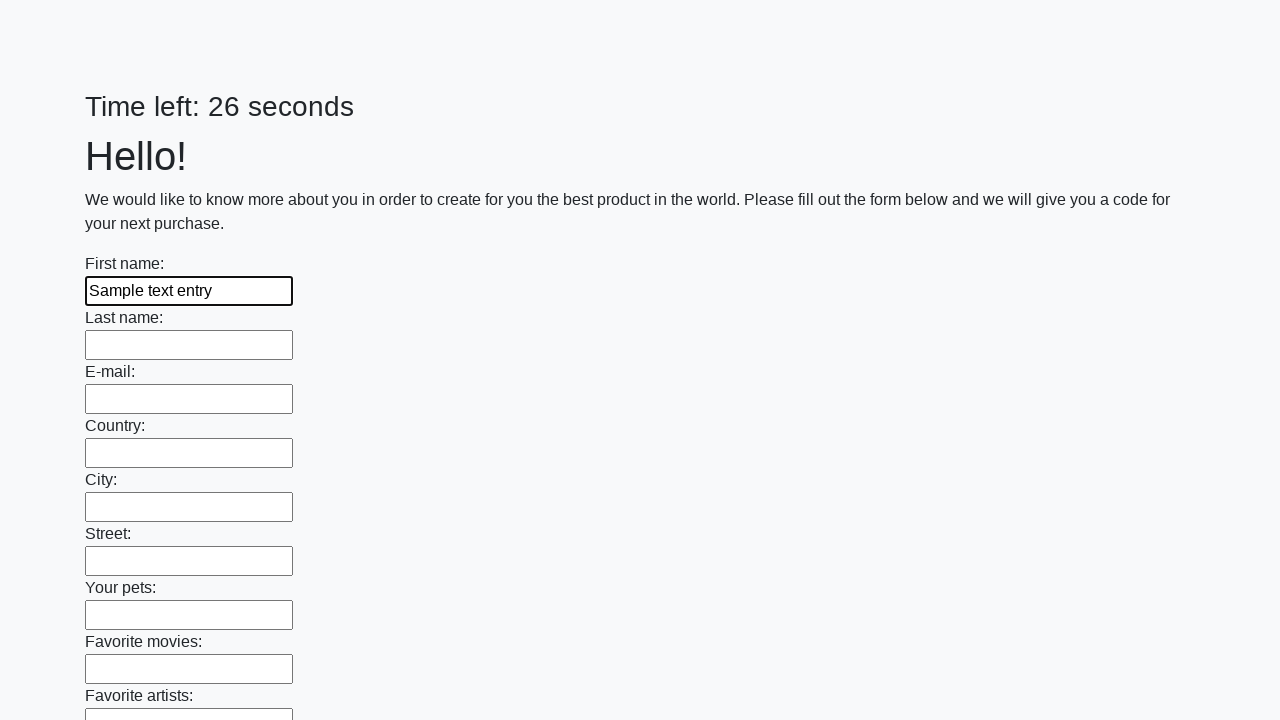

Filled input field with 'Sample text entry' on input >> nth=1
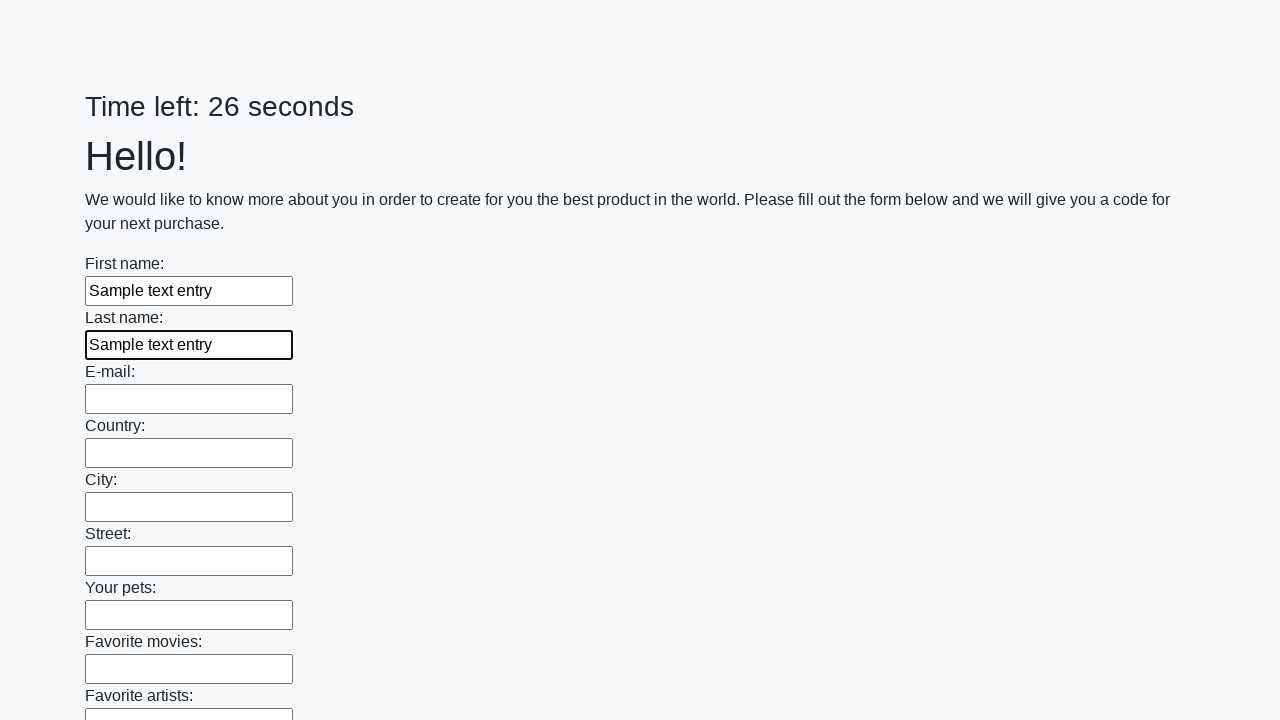

Filled input field with 'Sample text entry' on input >> nth=2
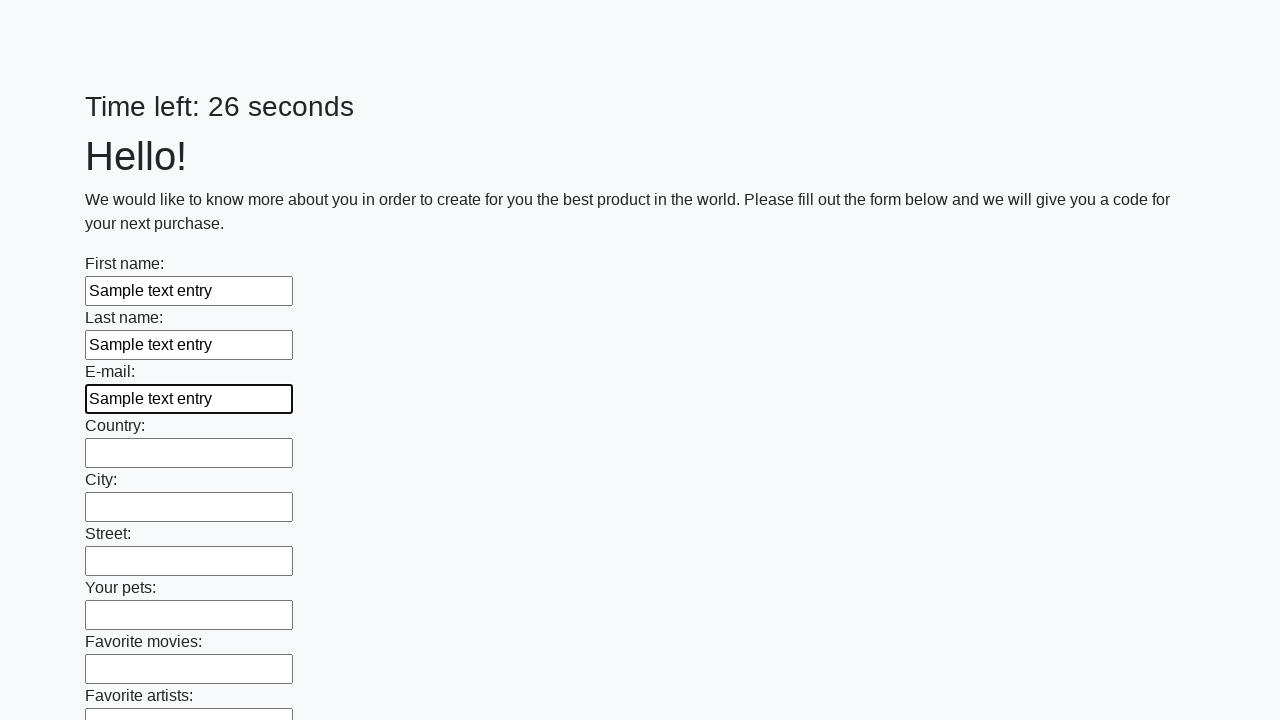

Filled input field with 'Sample text entry' on input >> nth=3
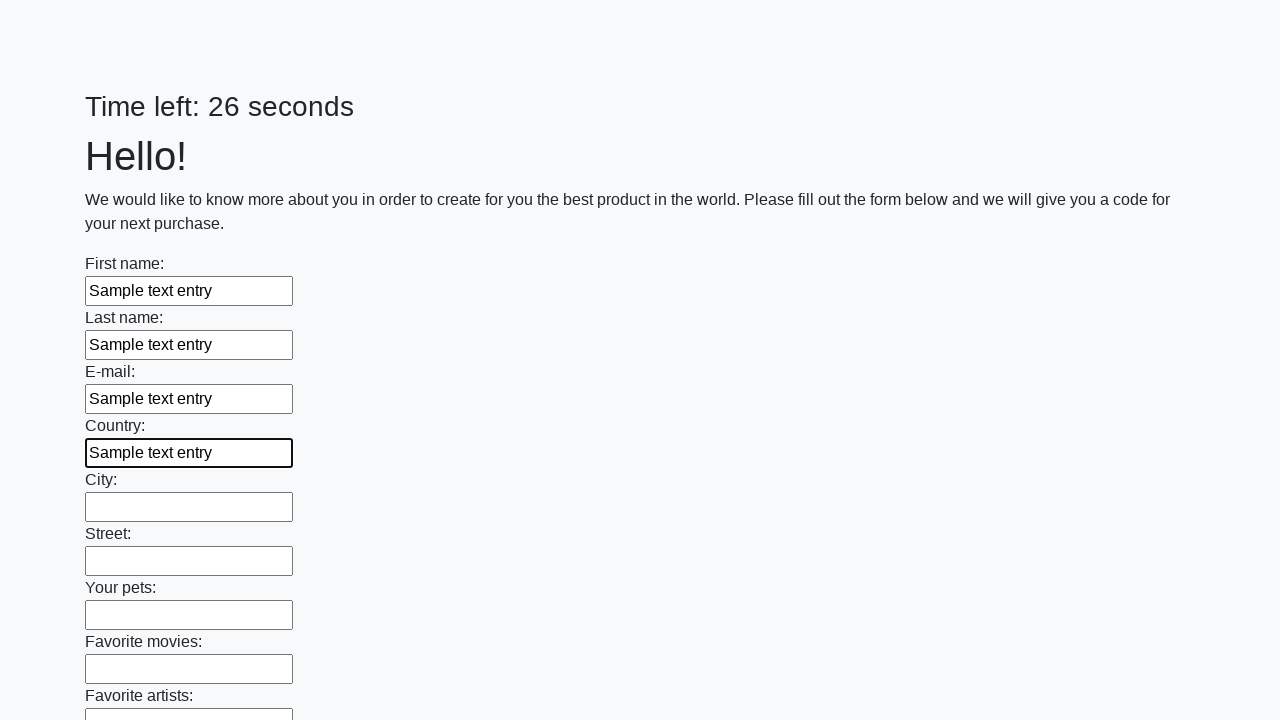

Filled input field with 'Sample text entry' on input >> nth=4
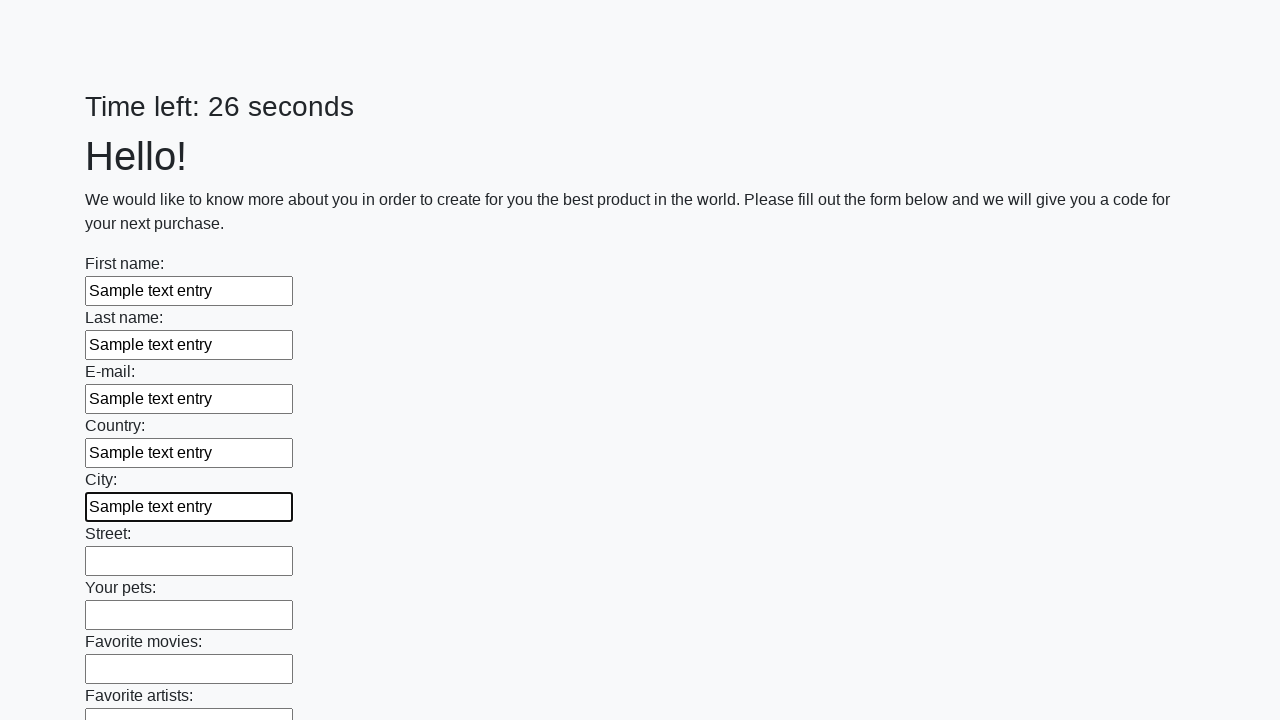

Filled input field with 'Sample text entry' on input >> nth=5
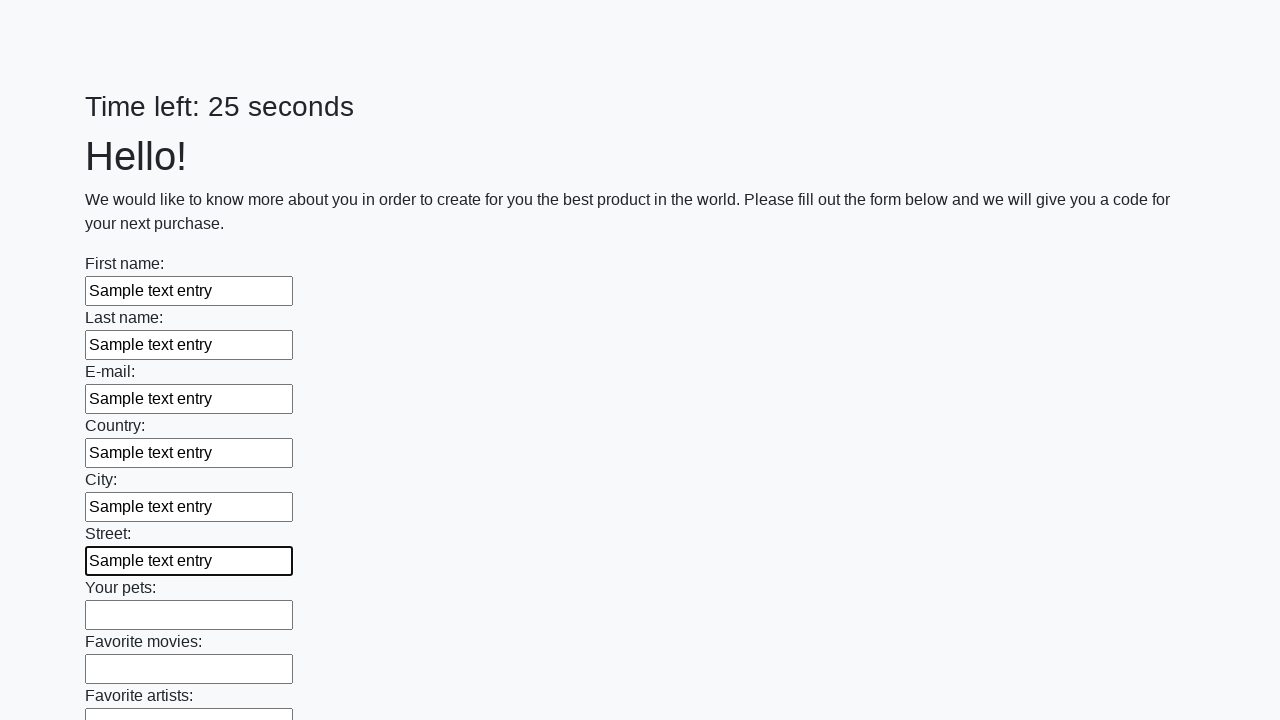

Filled input field with 'Sample text entry' on input >> nth=6
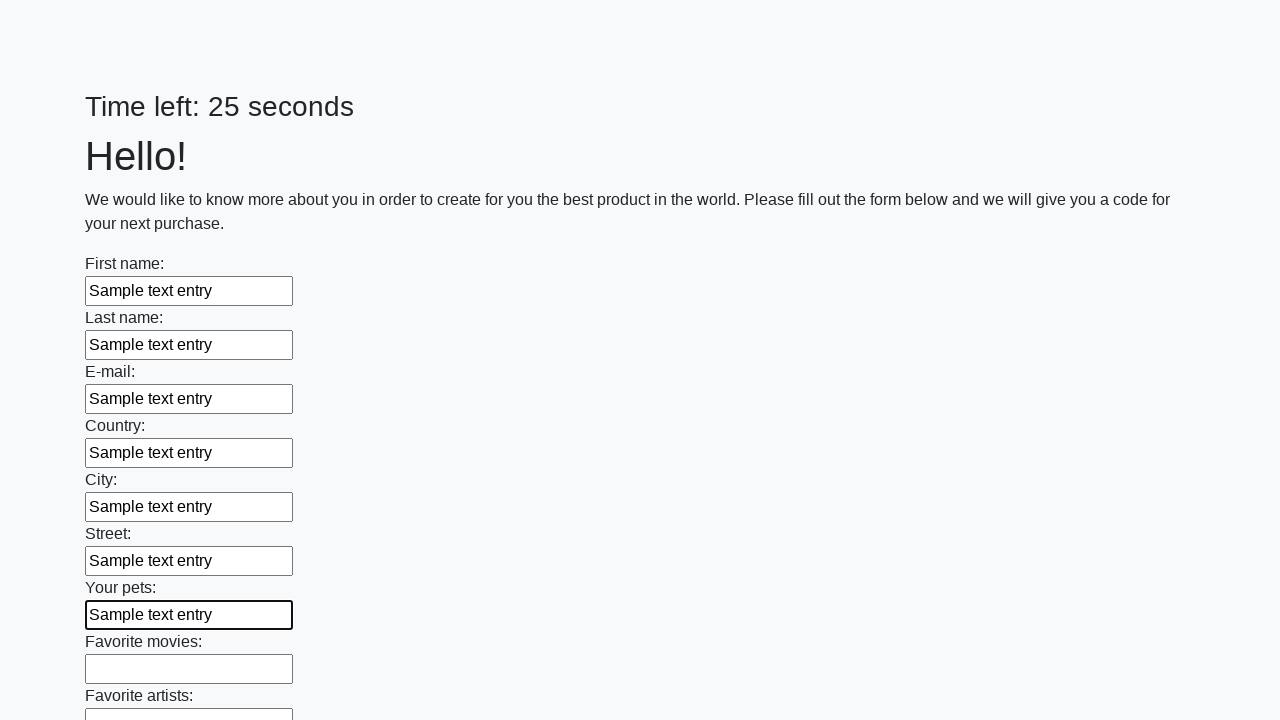

Filled input field with 'Sample text entry' on input >> nth=7
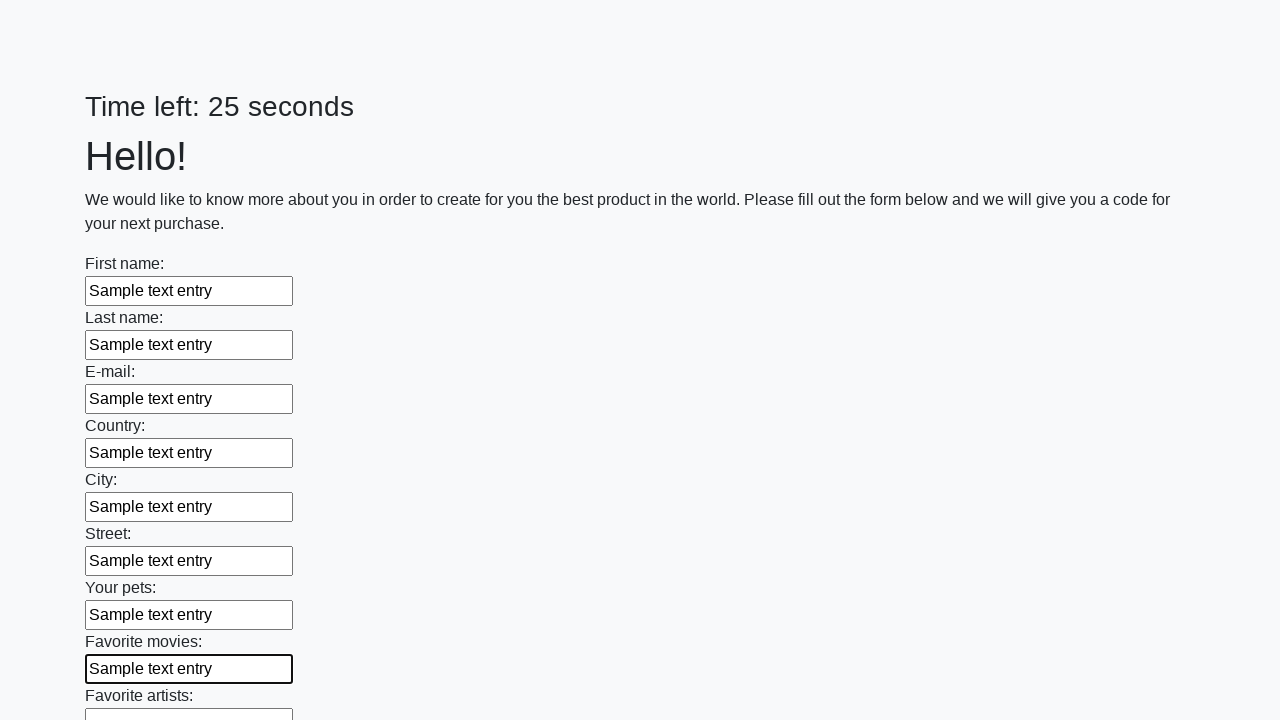

Filled input field with 'Sample text entry' on input >> nth=8
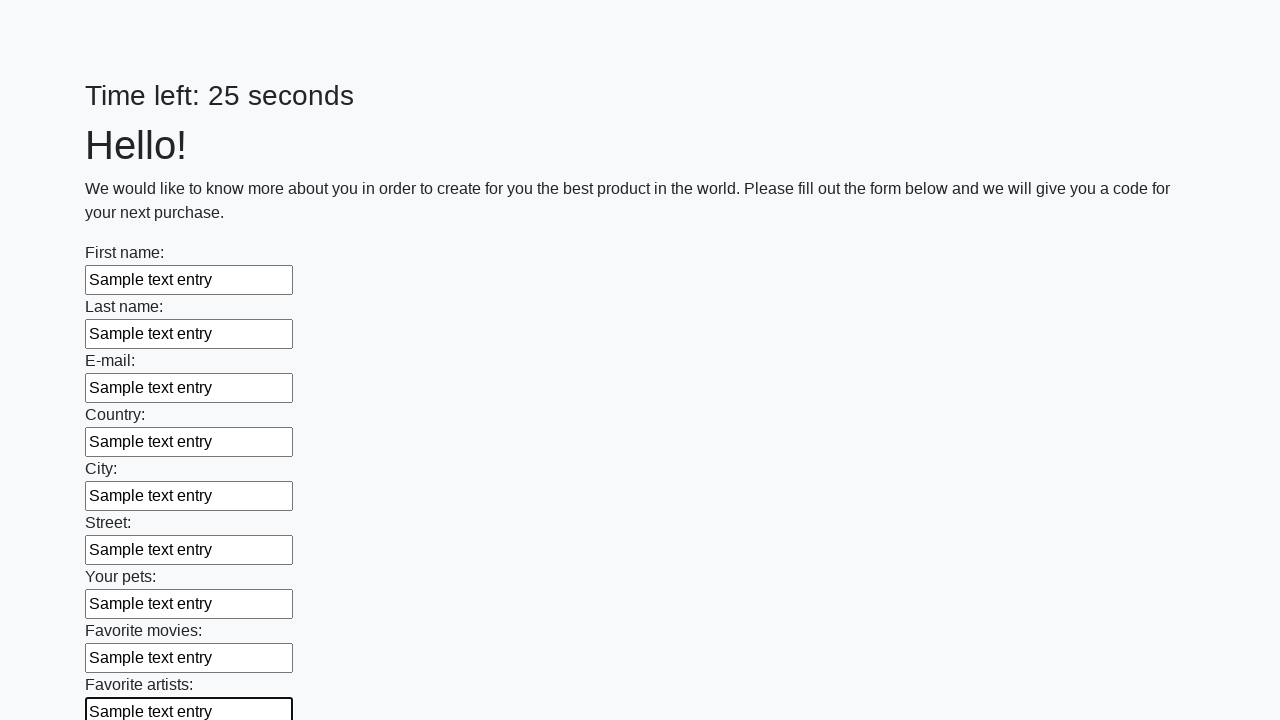

Filled input field with 'Sample text entry' on input >> nth=9
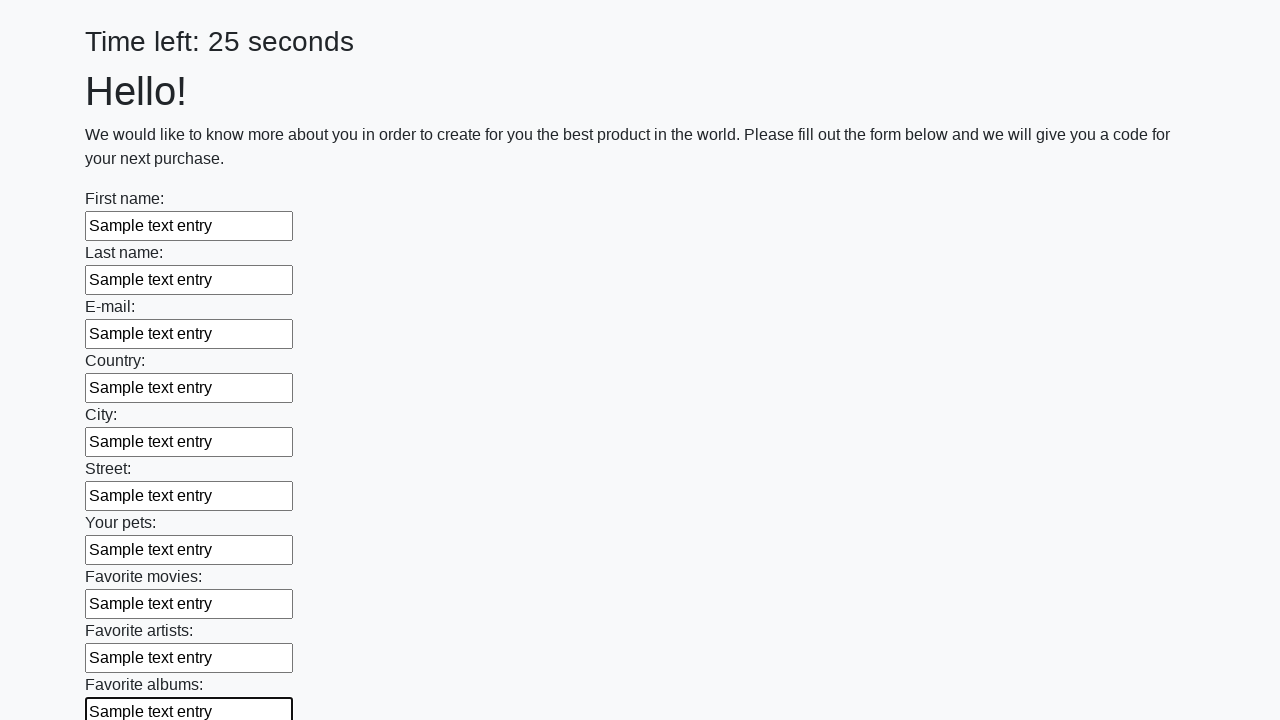

Filled input field with 'Sample text entry' on input >> nth=10
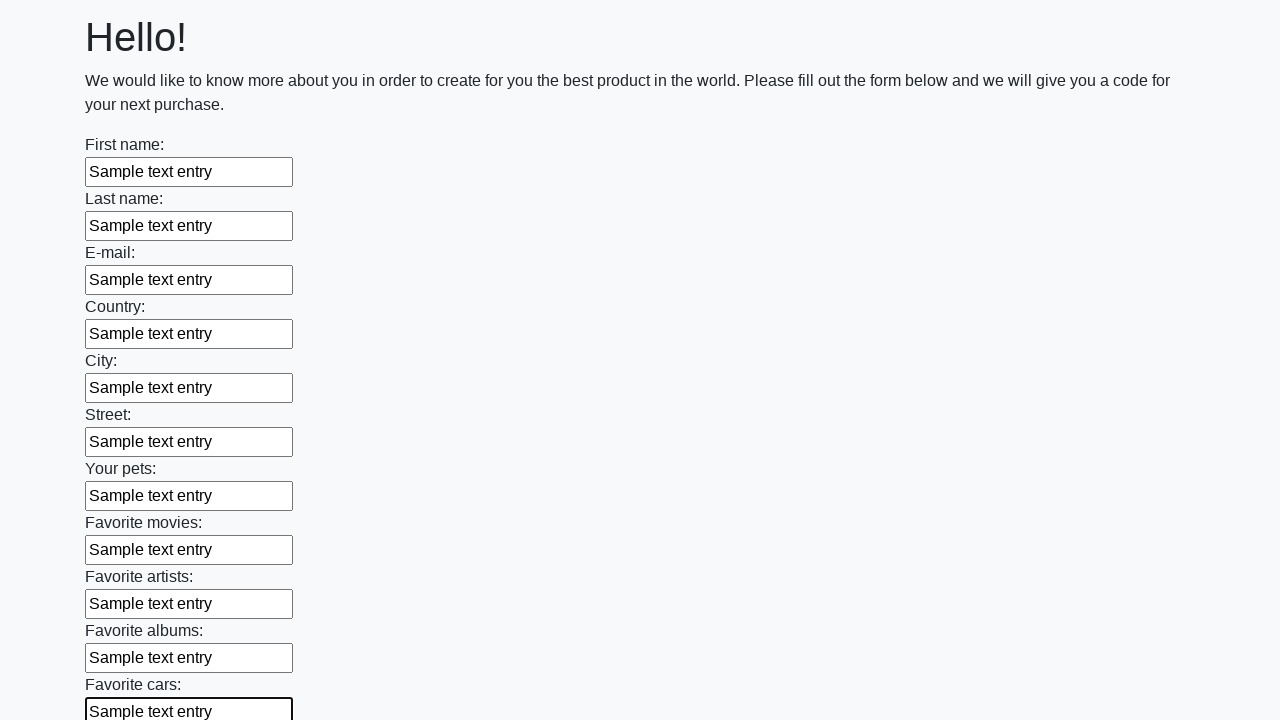

Filled input field with 'Sample text entry' on input >> nth=11
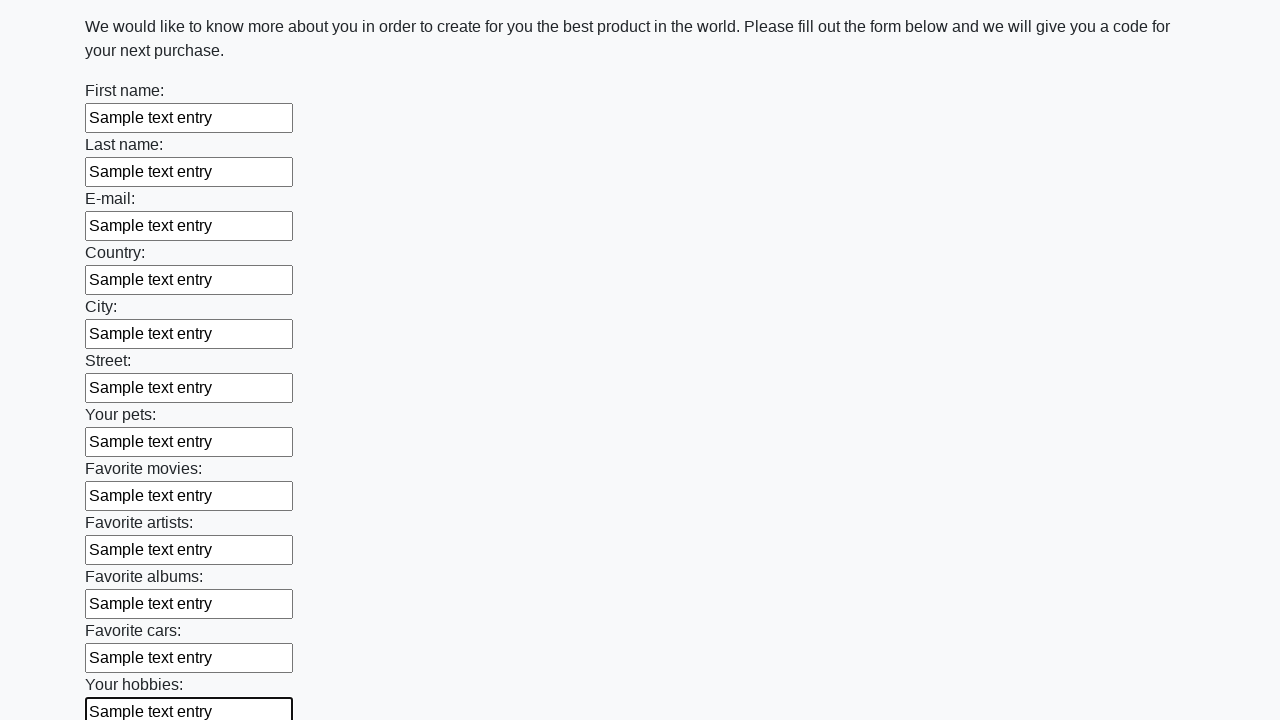

Filled input field with 'Sample text entry' on input >> nth=12
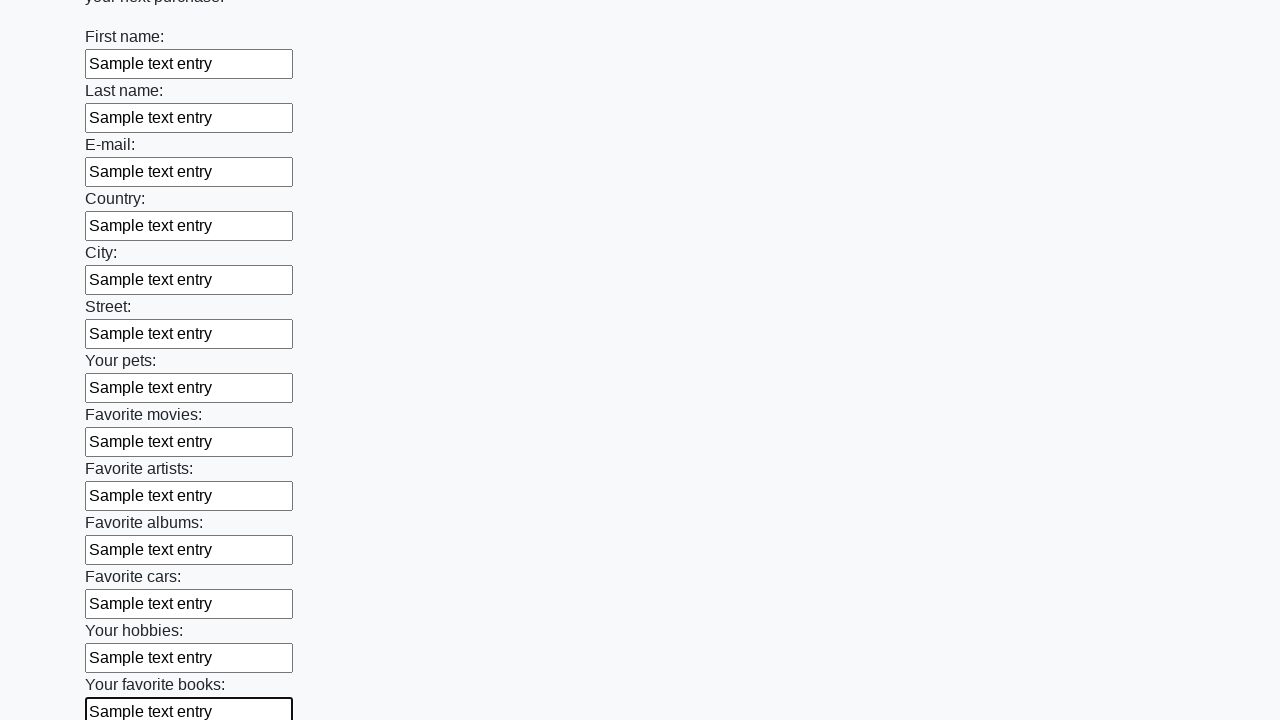

Filled input field with 'Sample text entry' on input >> nth=13
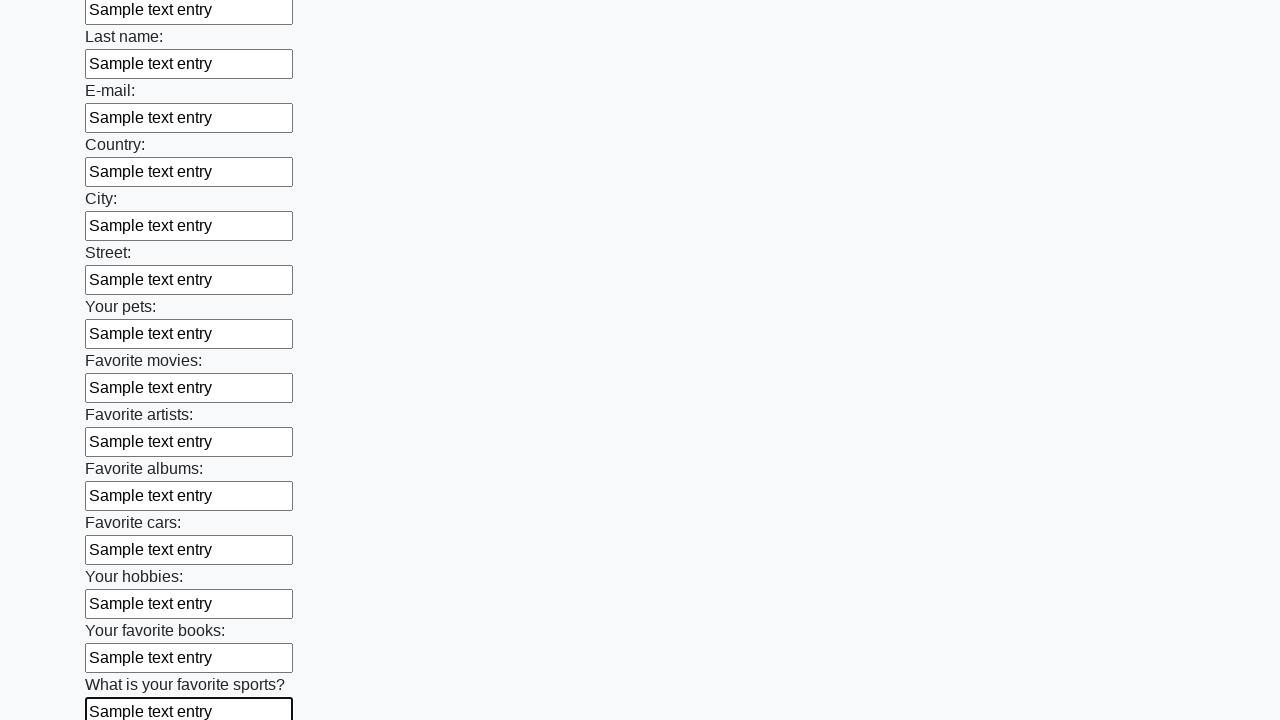

Filled input field with 'Sample text entry' on input >> nth=14
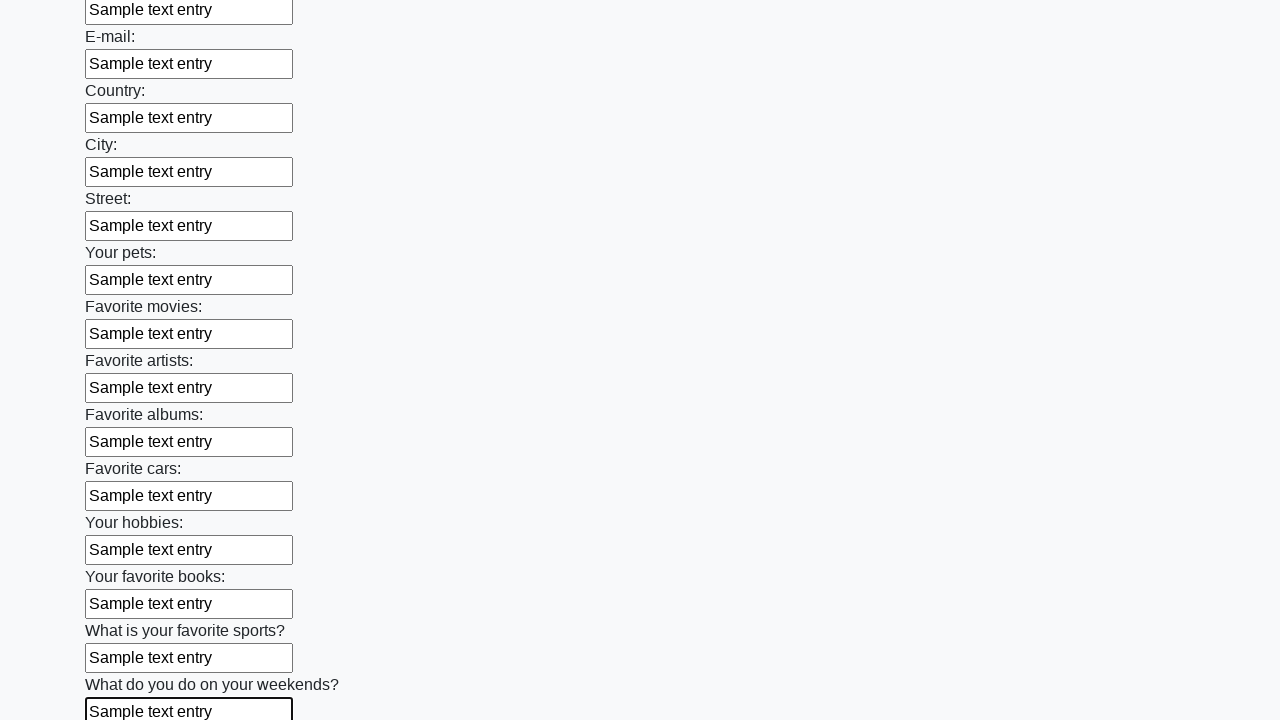

Filled input field with 'Sample text entry' on input >> nth=15
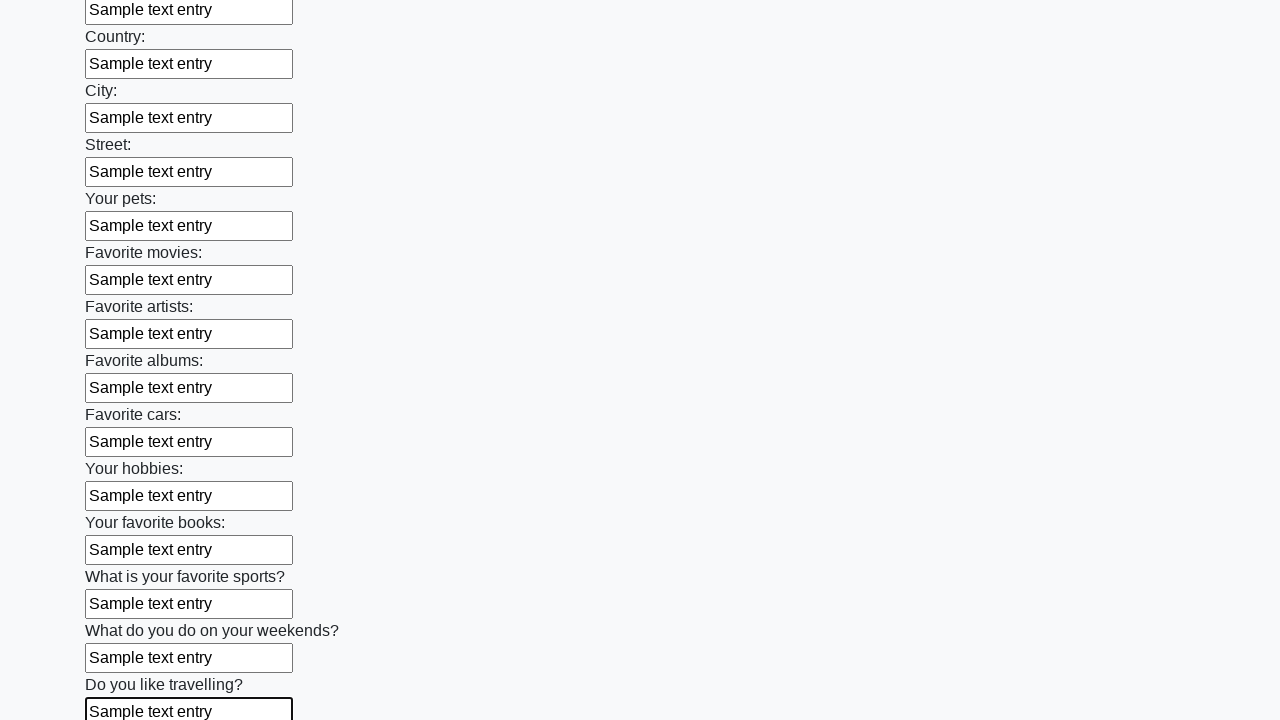

Filled input field with 'Sample text entry' on input >> nth=16
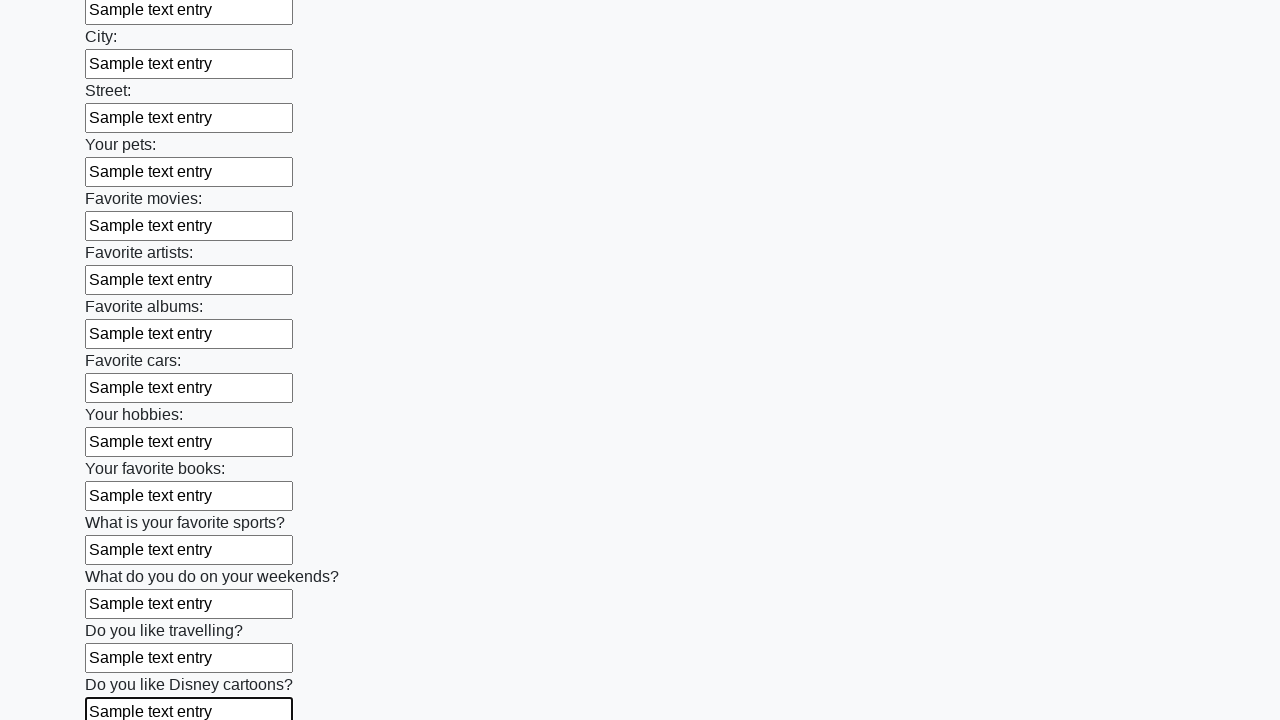

Filled input field with 'Sample text entry' on input >> nth=17
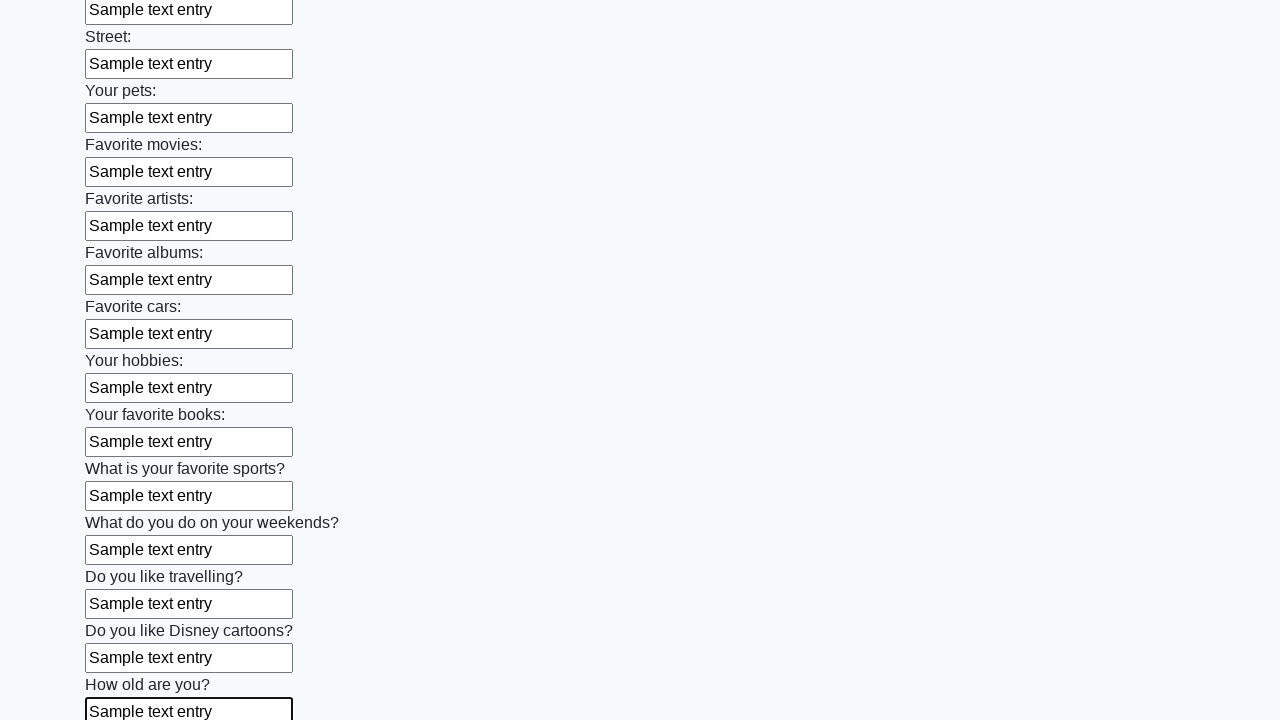

Filled input field with 'Sample text entry' on input >> nth=18
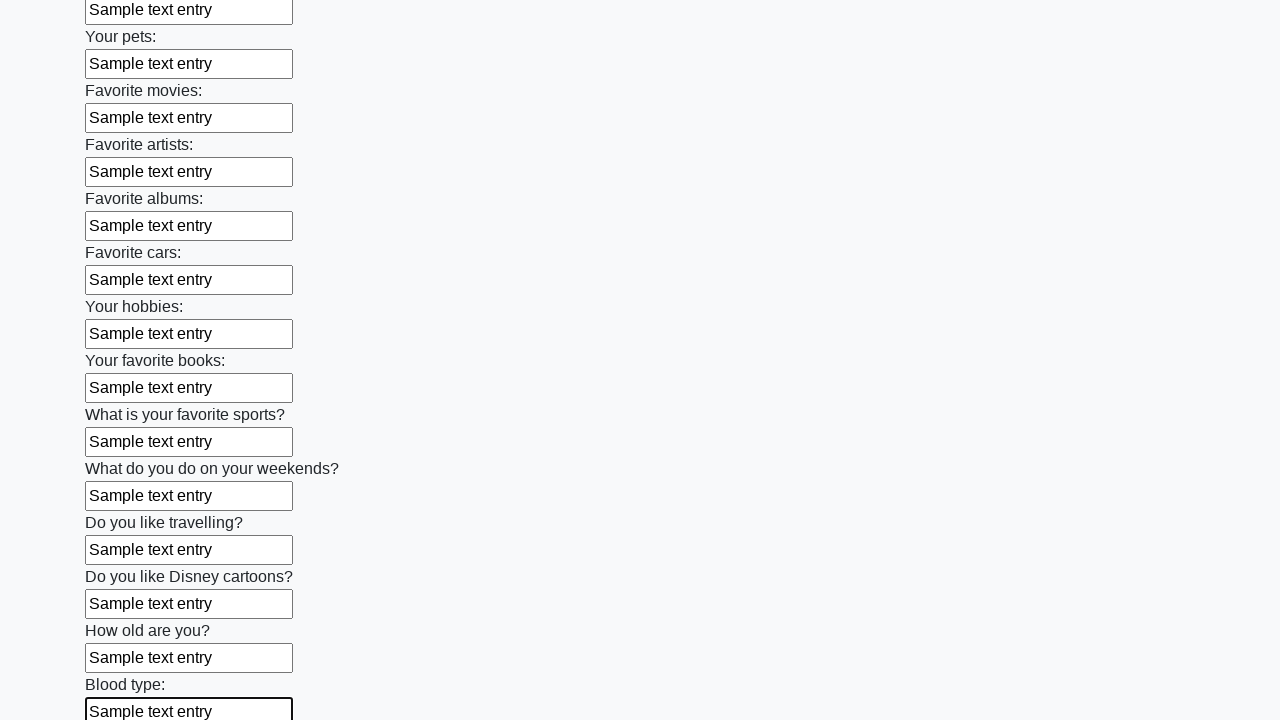

Filled input field with 'Sample text entry' on input >> nth=19
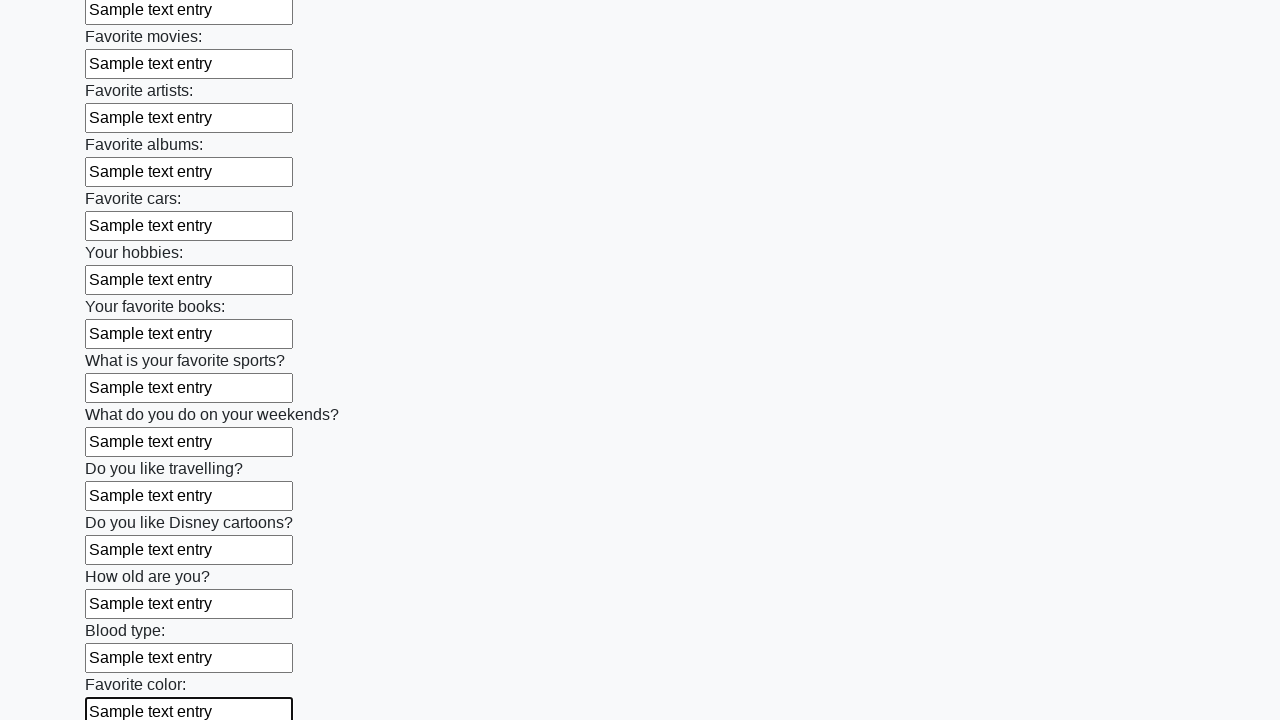

Filled input field with 'Sample text entry' on input >> nth=20
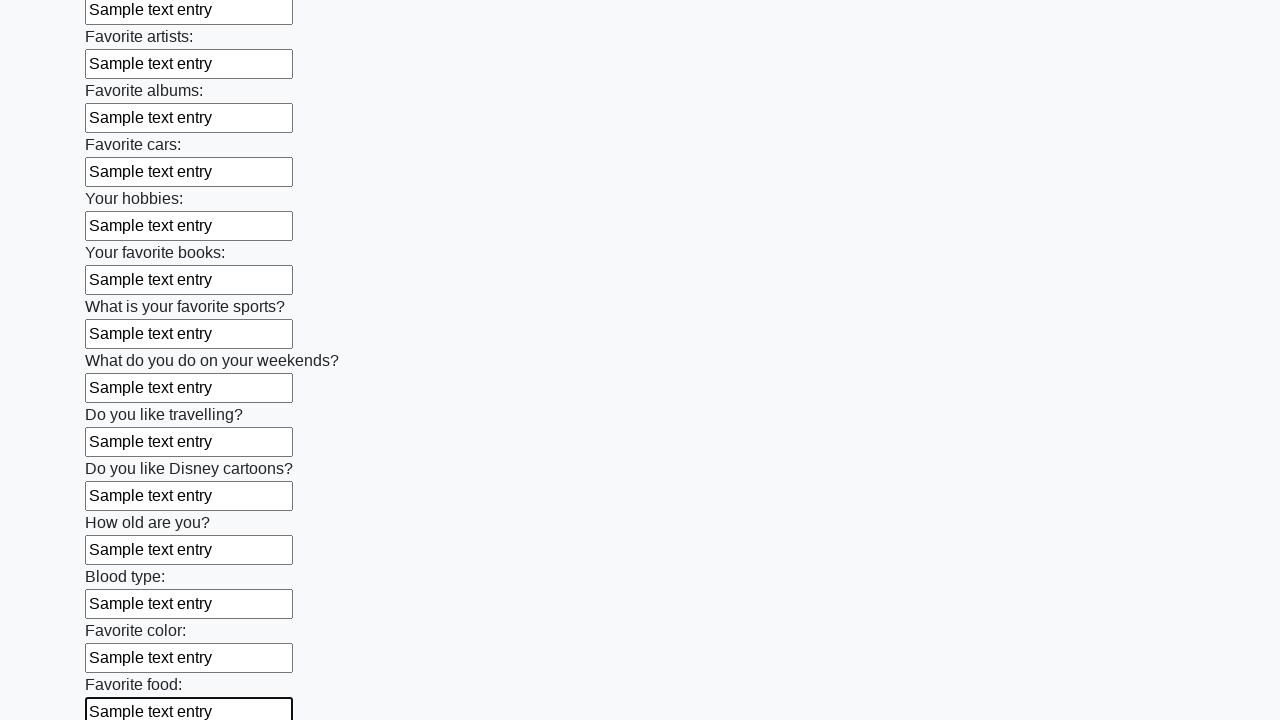

Filled input field with 'Sample text entry' on input >> nth=21
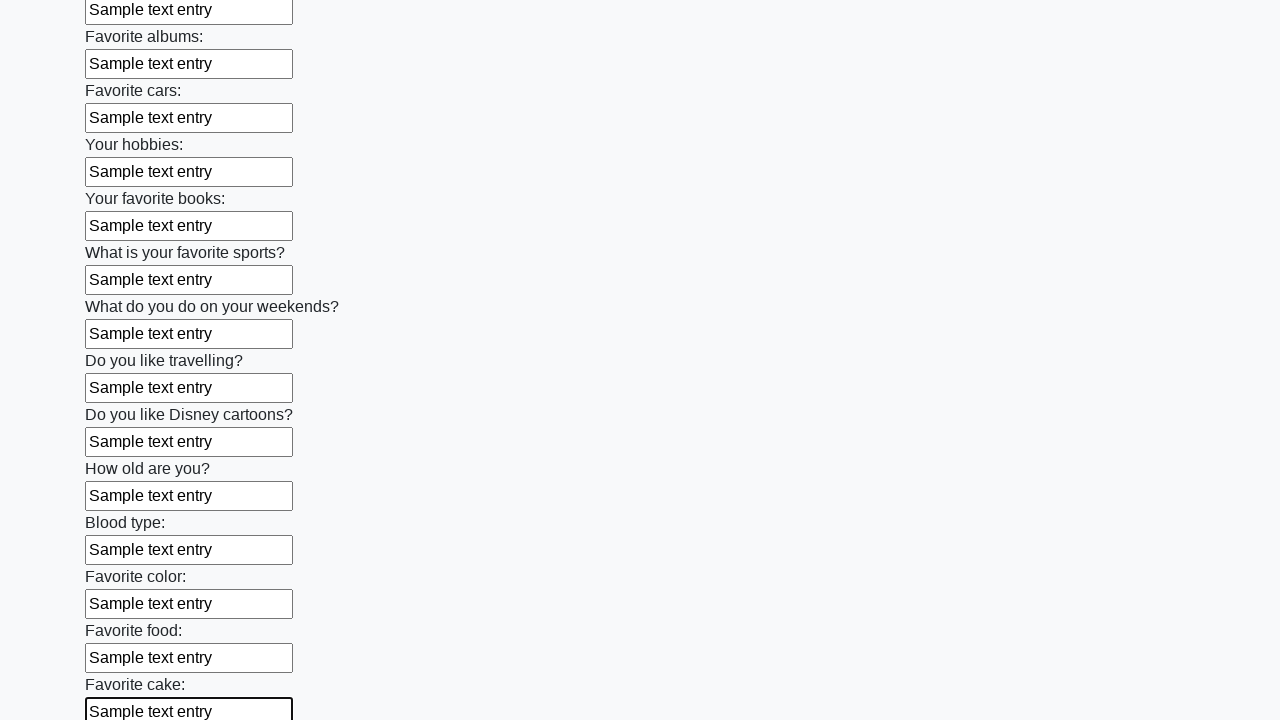

Filled input field with 'Sample text entry' on input >> nth=22
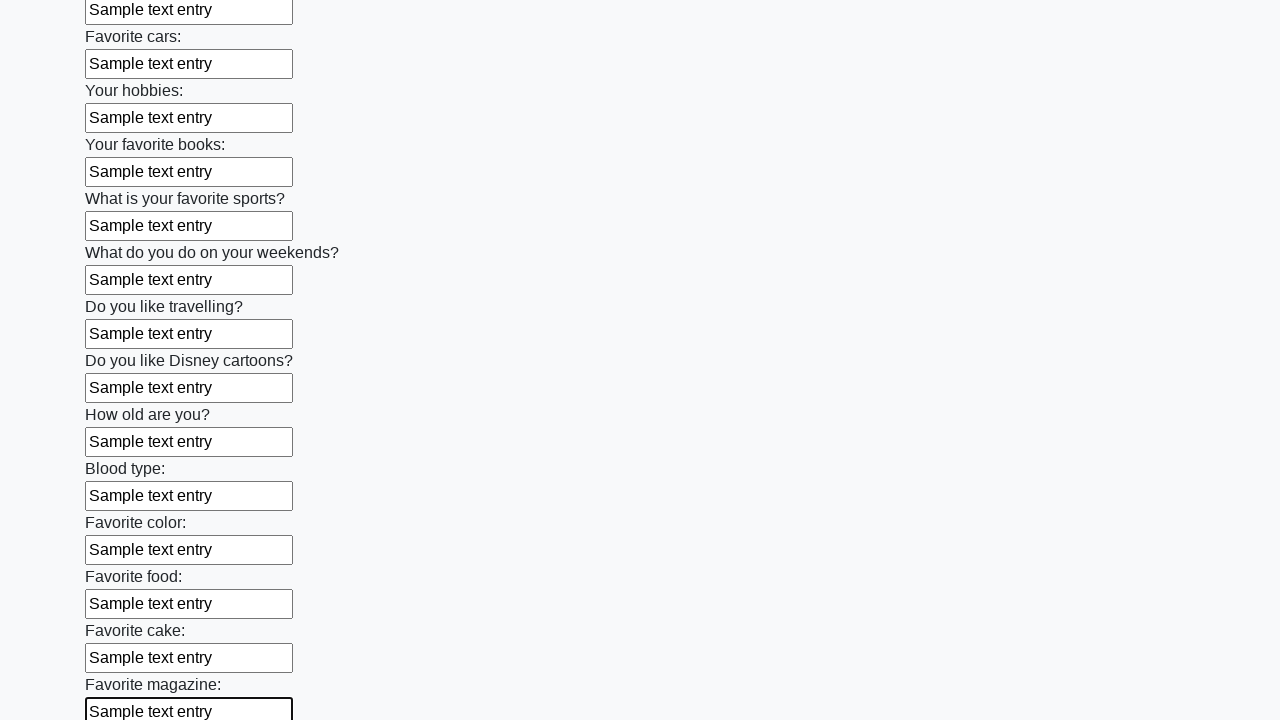

Filled input field with 'Sample text entry' on input >> nth=23
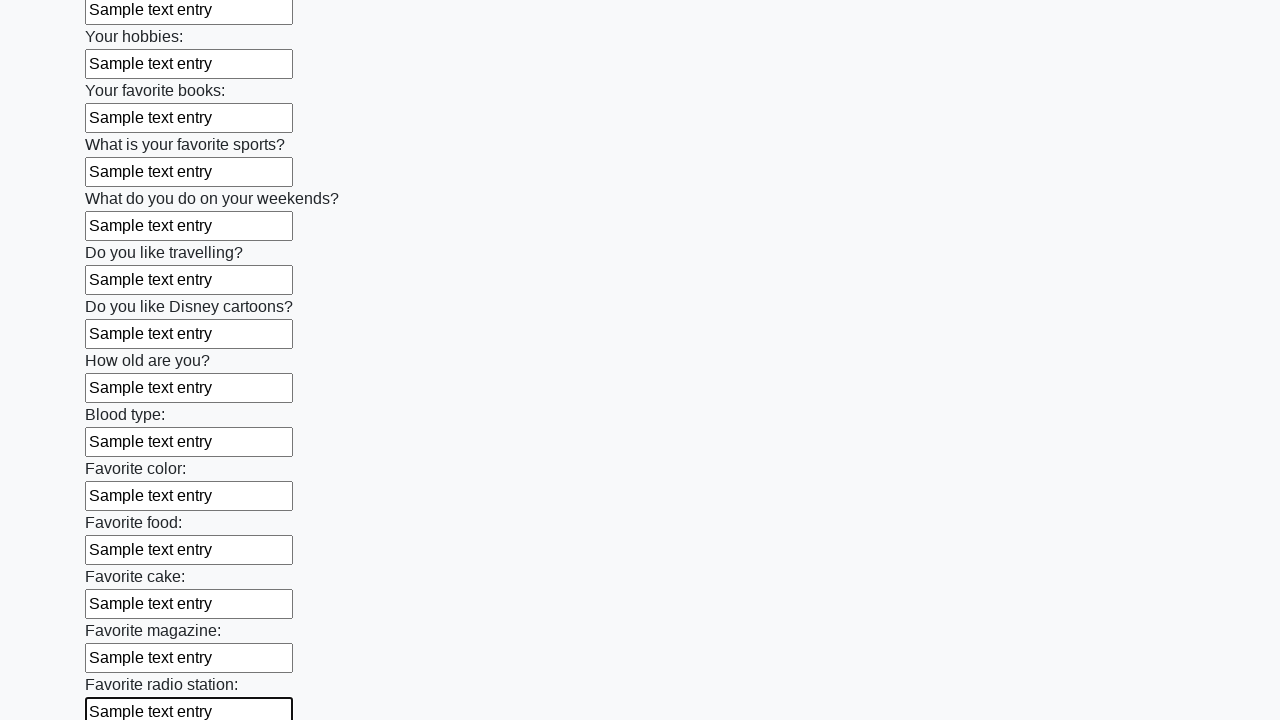

Filled input field with 'Sample text entry' on input >> nth=24
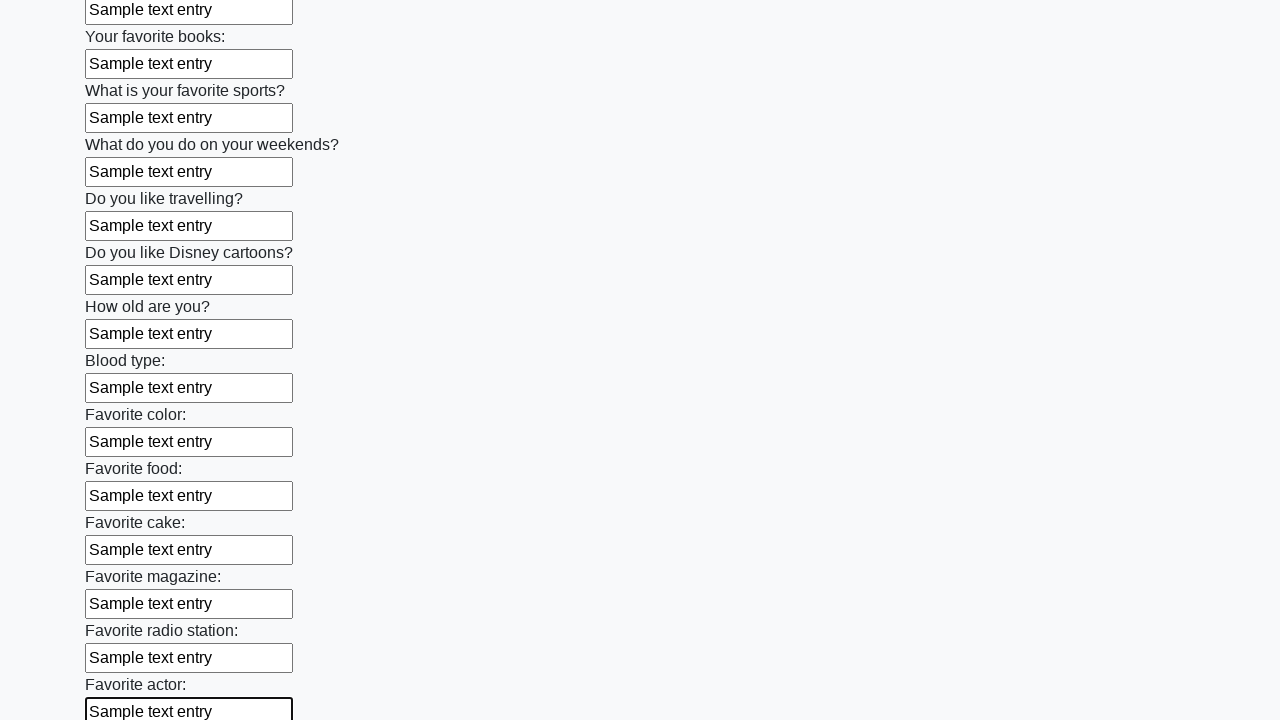

Filled input field with 'Sample text entry' on input >> nth=25
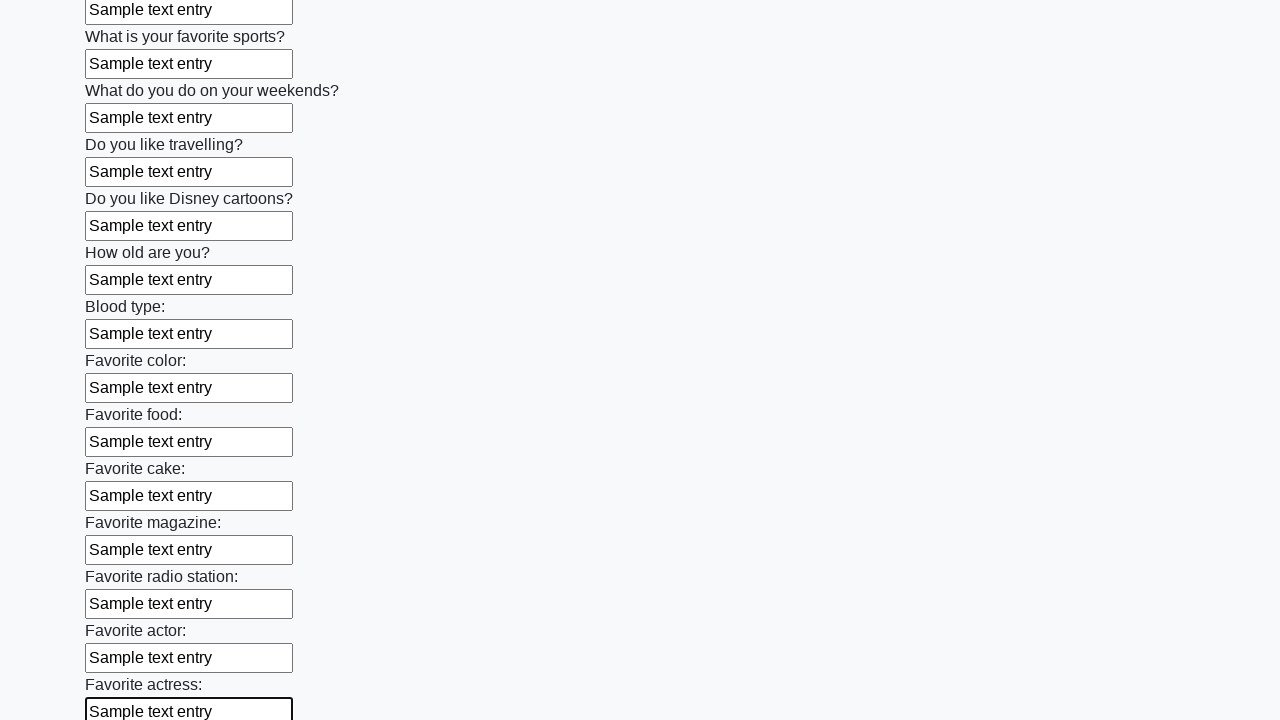

Filled input field with 'Sample text entry' on input >> nth=26
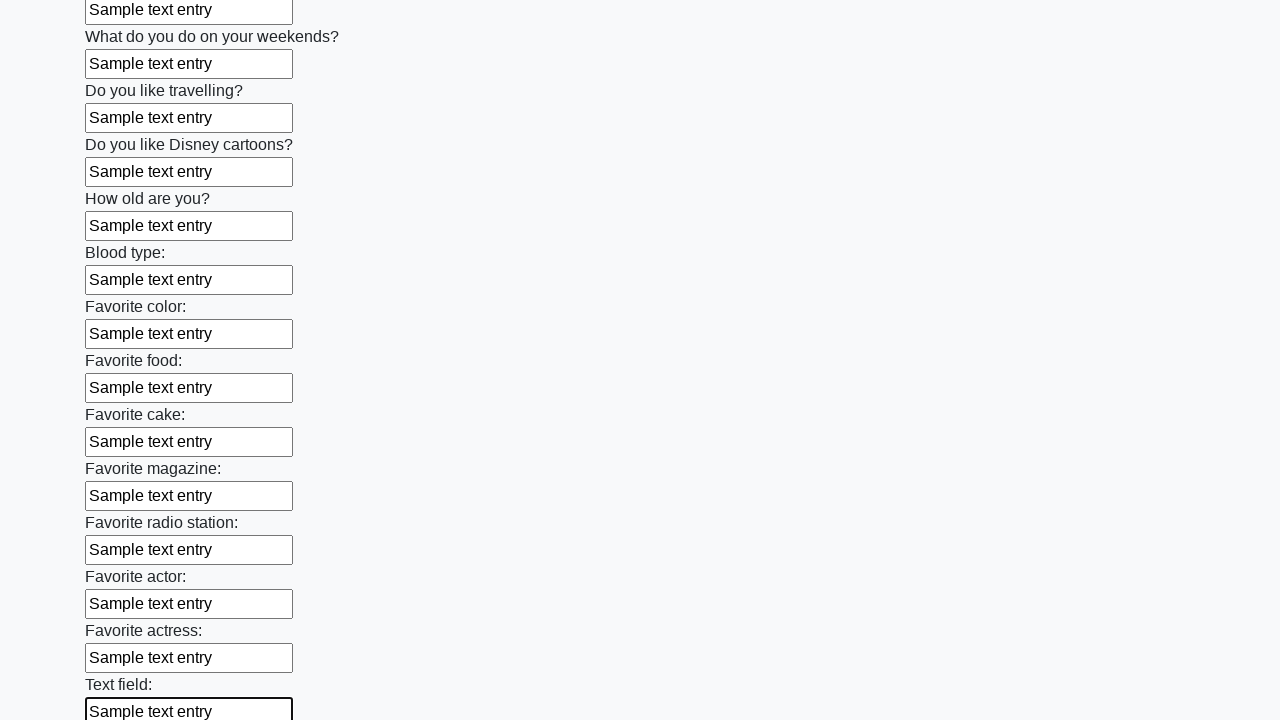

Filled input field with 'Sample text entry' on input >> nth=27
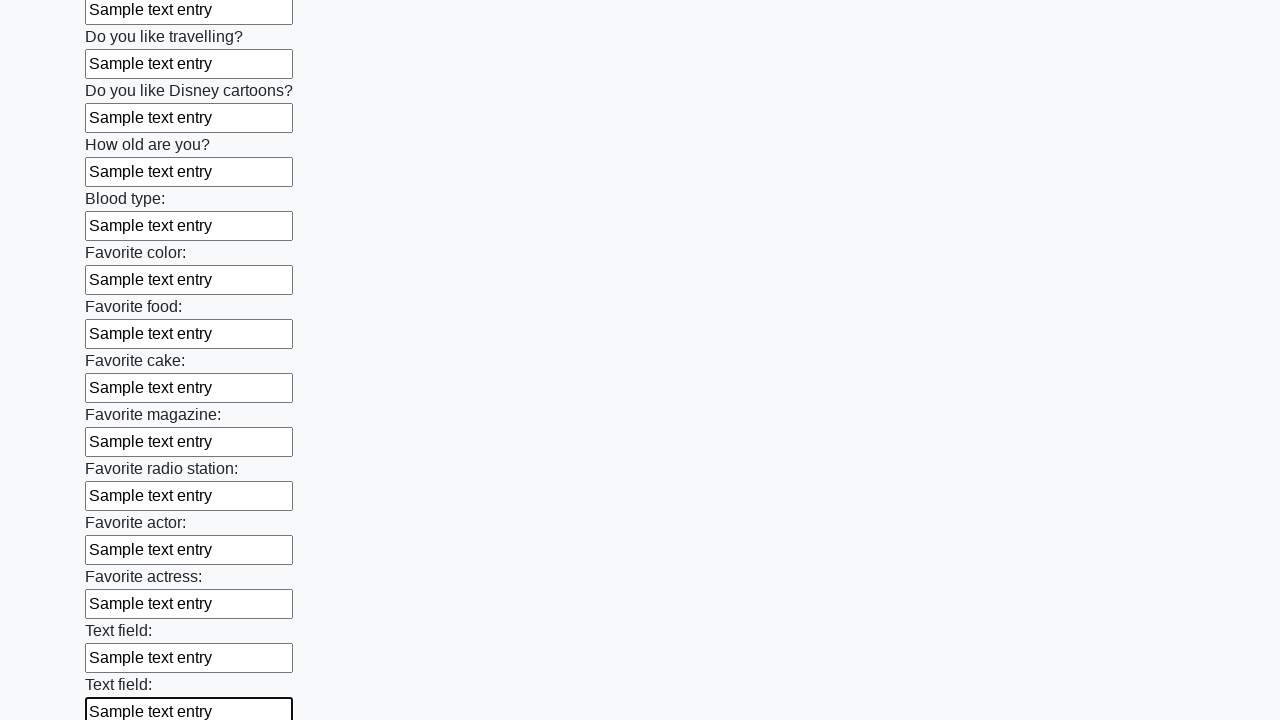

Filled input field with 'Sample text entry' on input >> nth=28
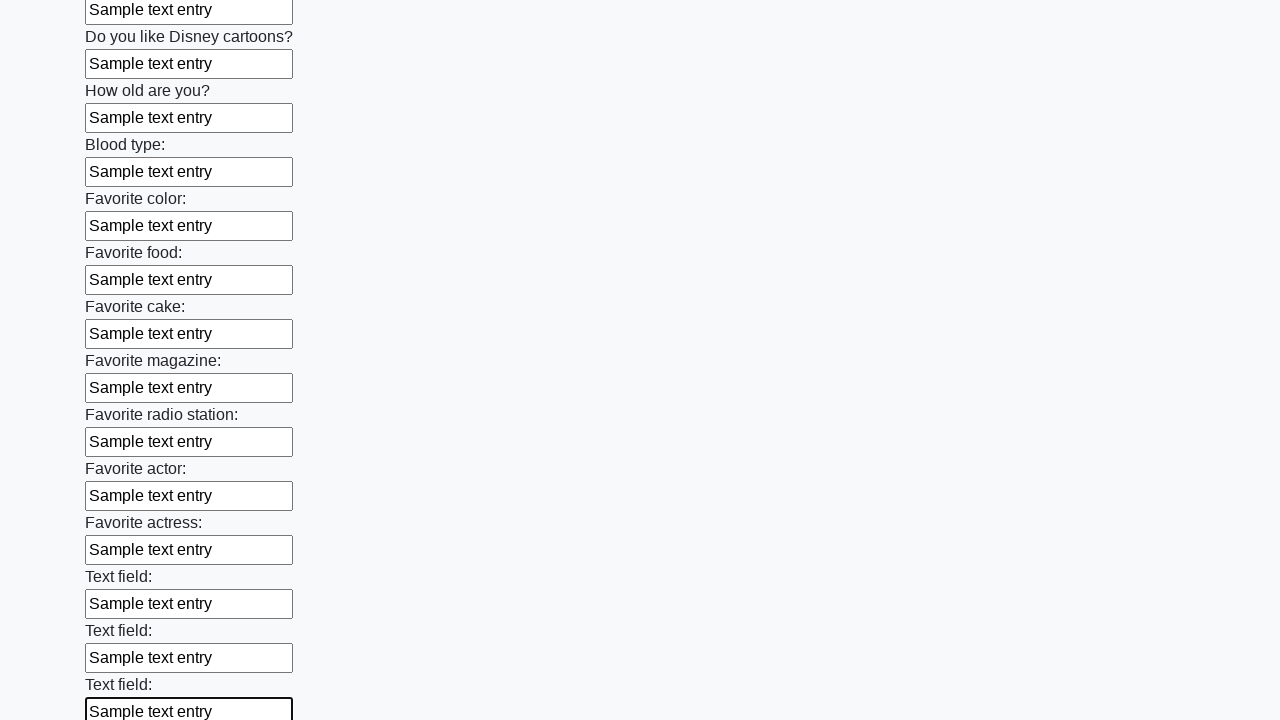

Filled input field with 'Sample text entry' on input >> nth=29
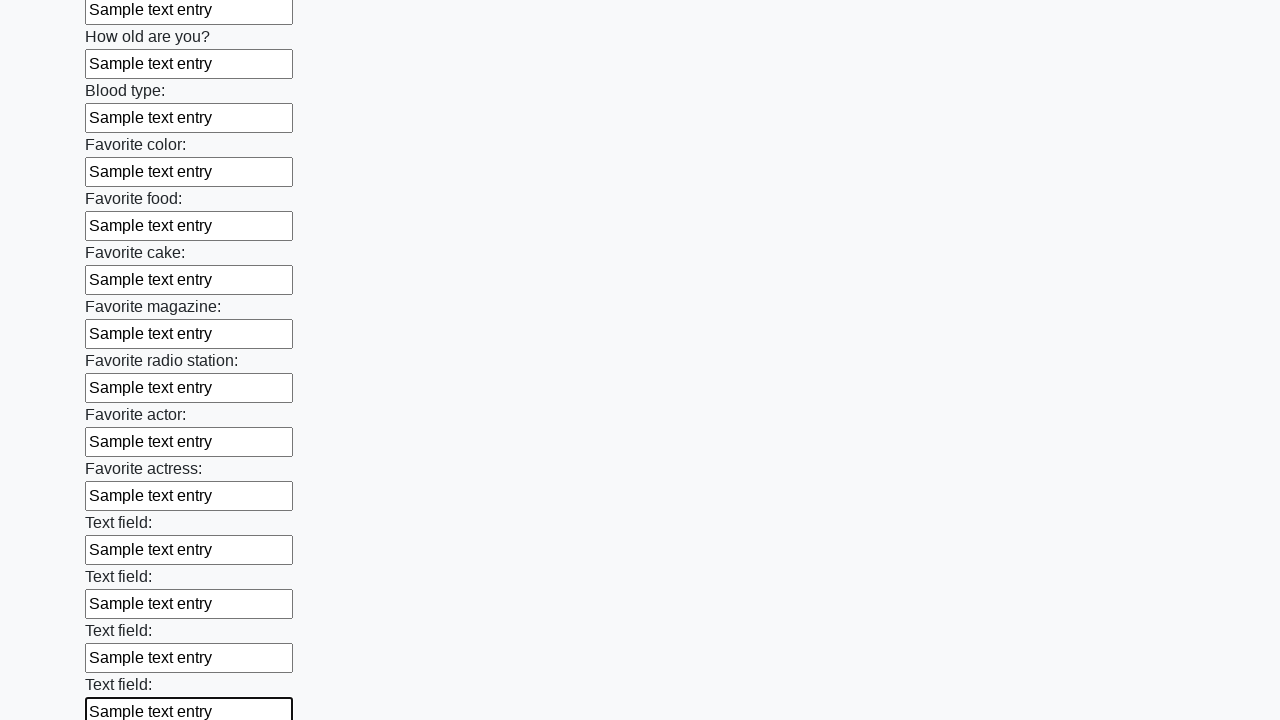

Filled input field with 'Sample text entry' on input >> nth=30
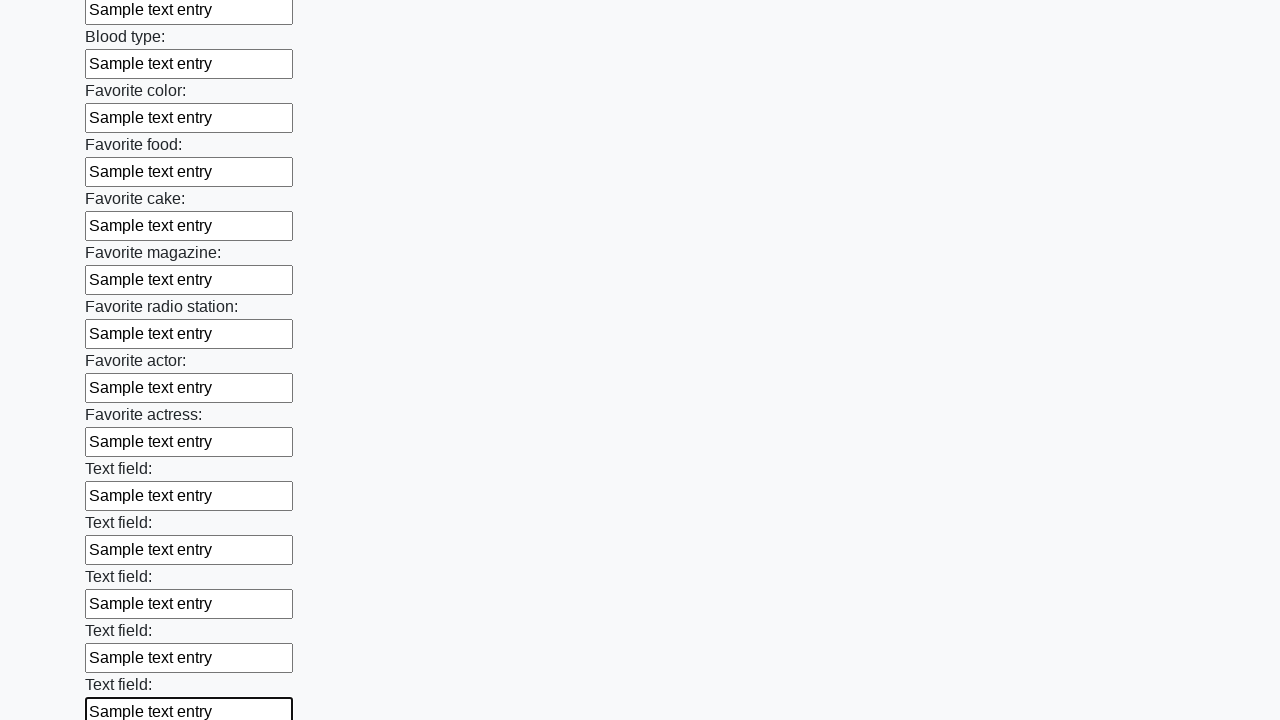

Filled input field with 'Sample text entry' on input >> nth=31
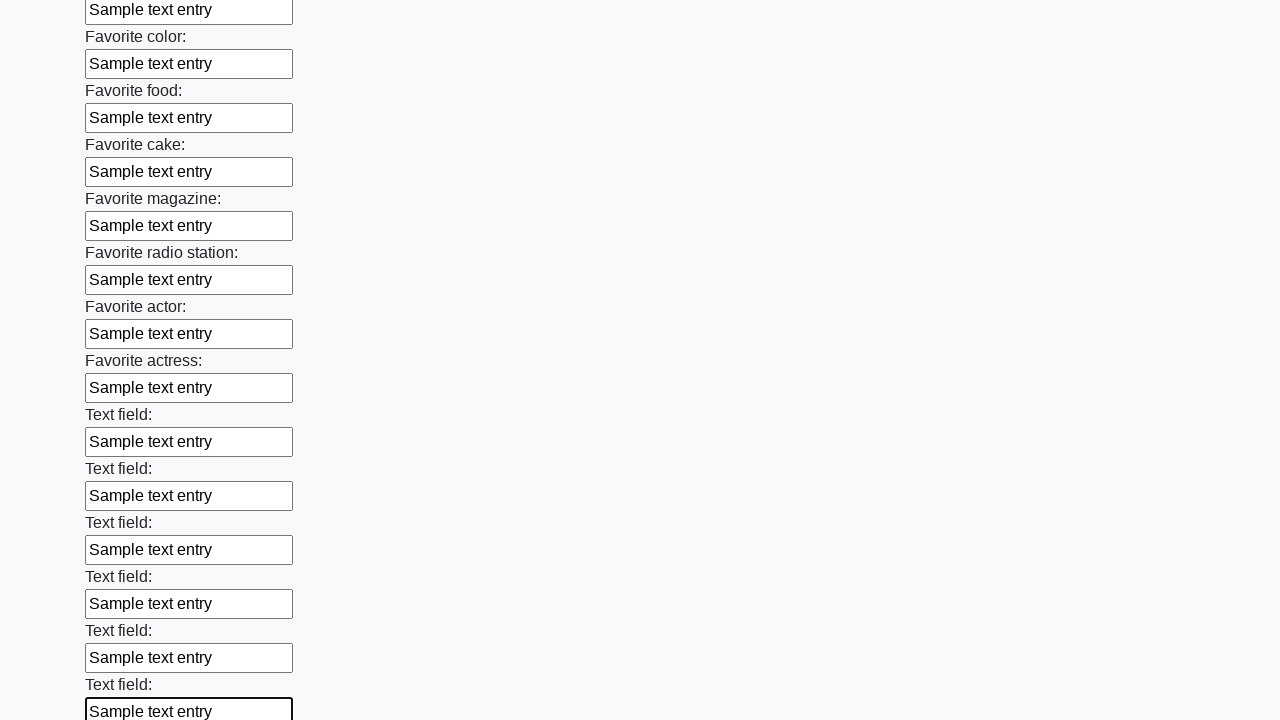

Filled input field with 'Sample text entry' on input >> nth=32
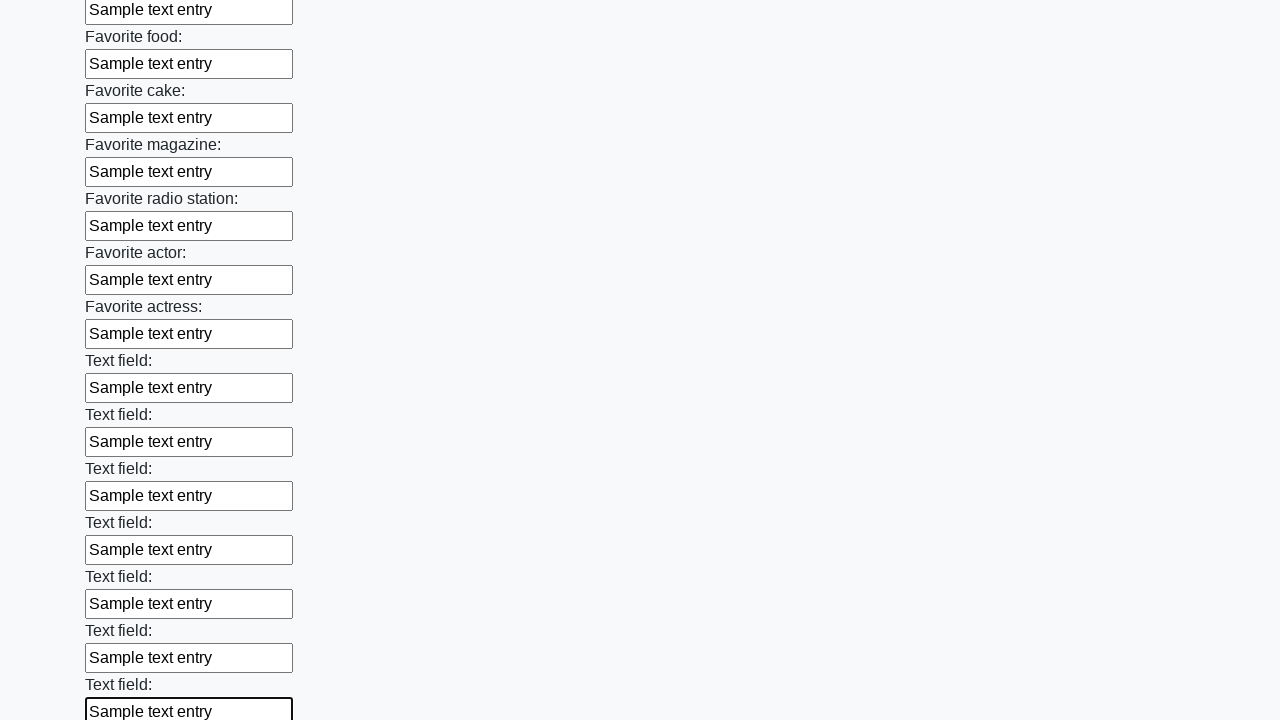

Filled input field with 'Sample text entry' on input >> nth=33
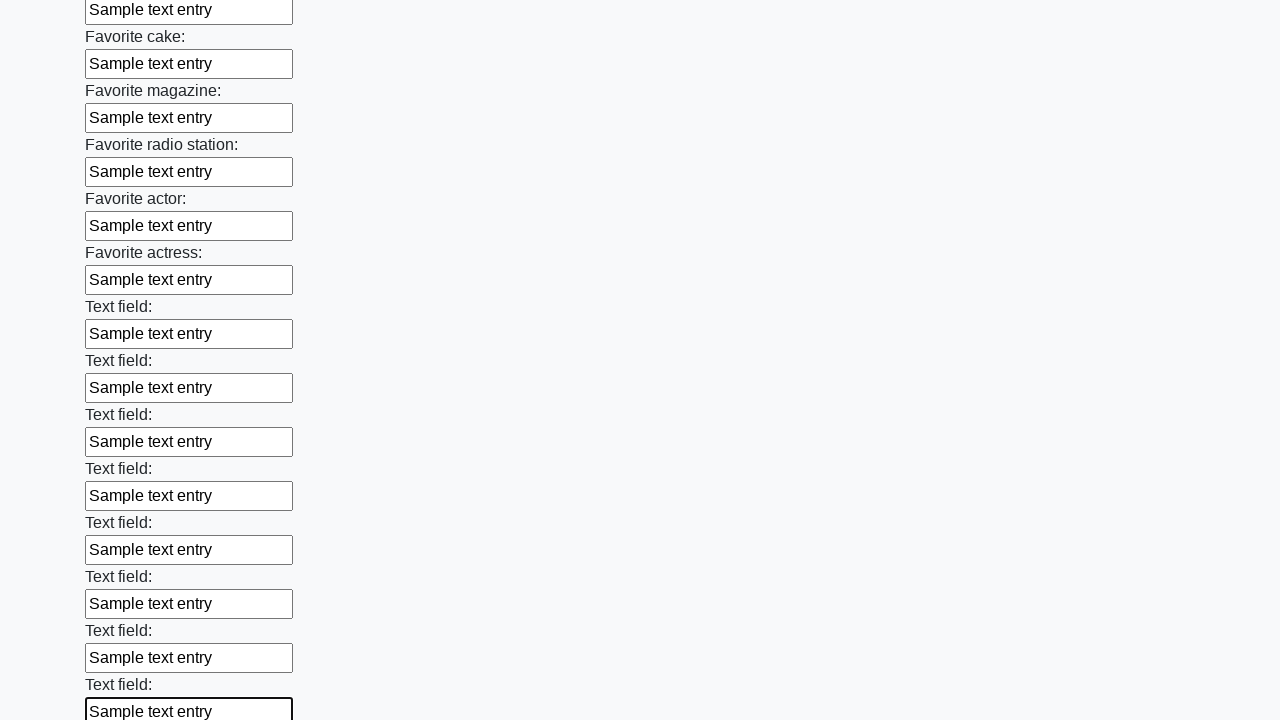

Filled input field with 'Sample text entry' on input >> nth=34
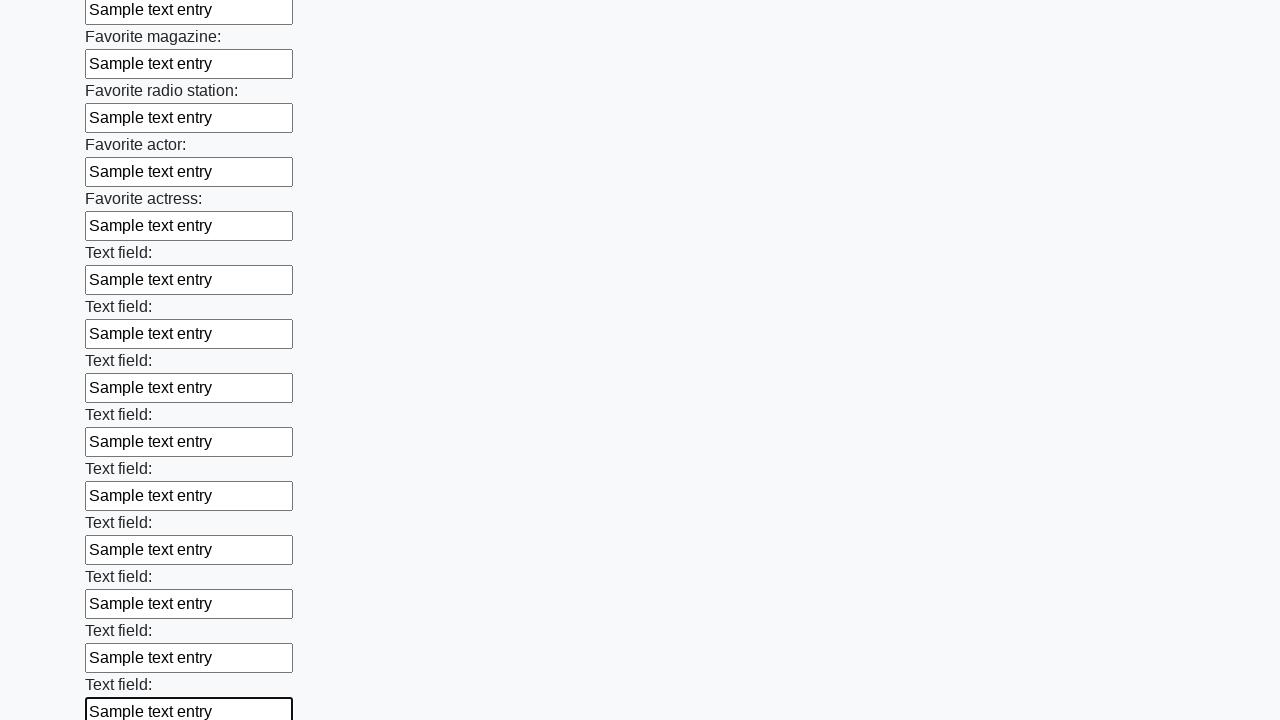

Filled input field with 'Sample text entry' on input >> nth=35
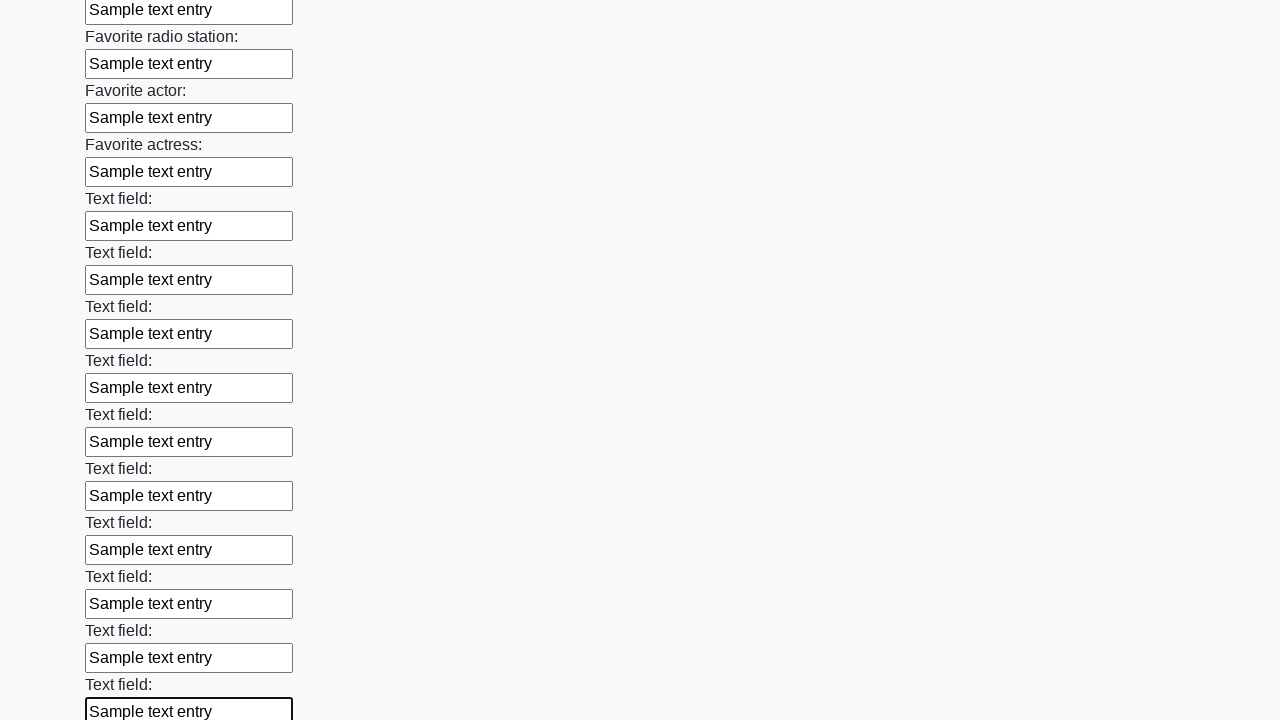

Filled input field with 'Sample text entry' on input >> nth=36
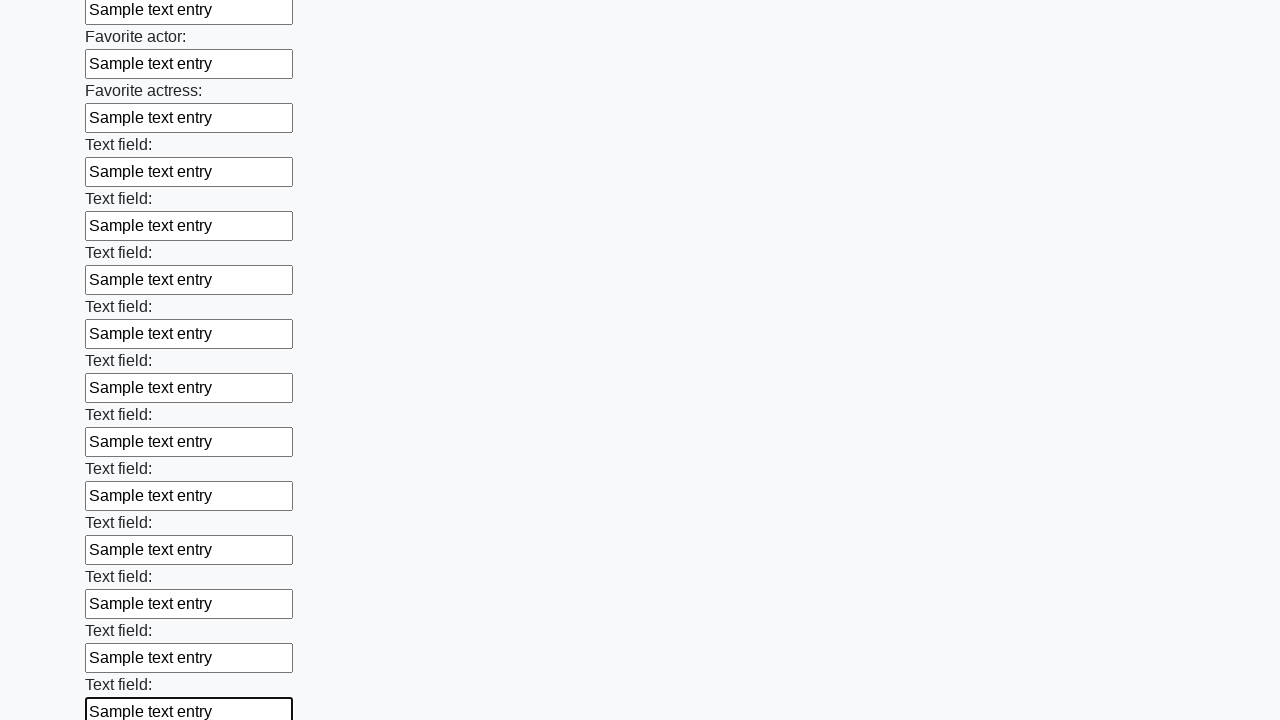

Filled input field with 'Sample text entry' on input >> nth=37
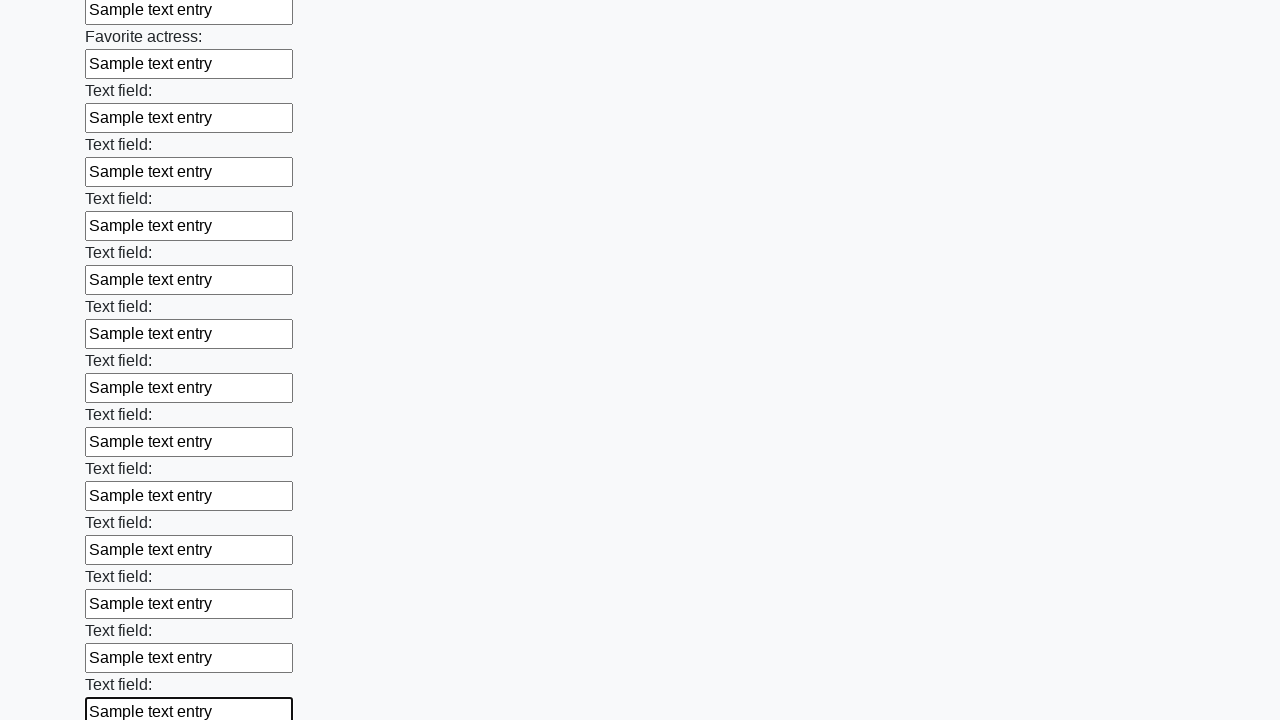

Filled input field with 'Sample text entry' on input >> nth=38
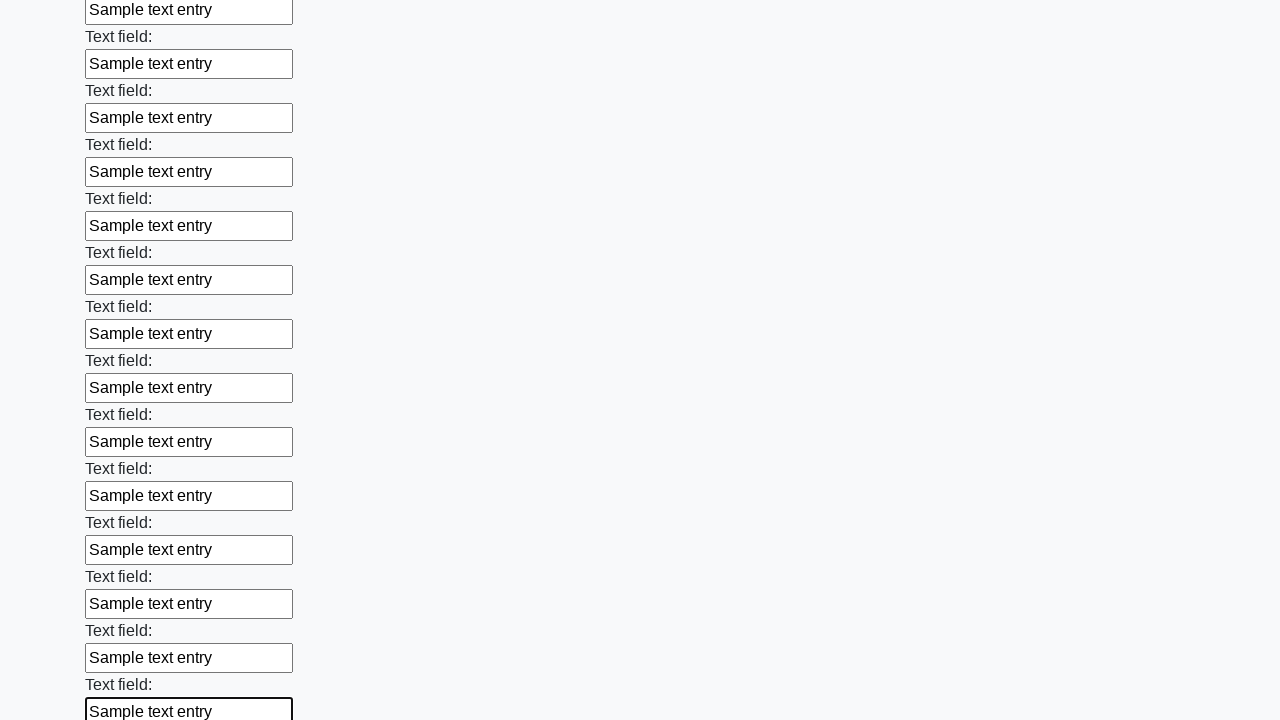

Filled input field with 'Sample text entry' on input >> nth=39
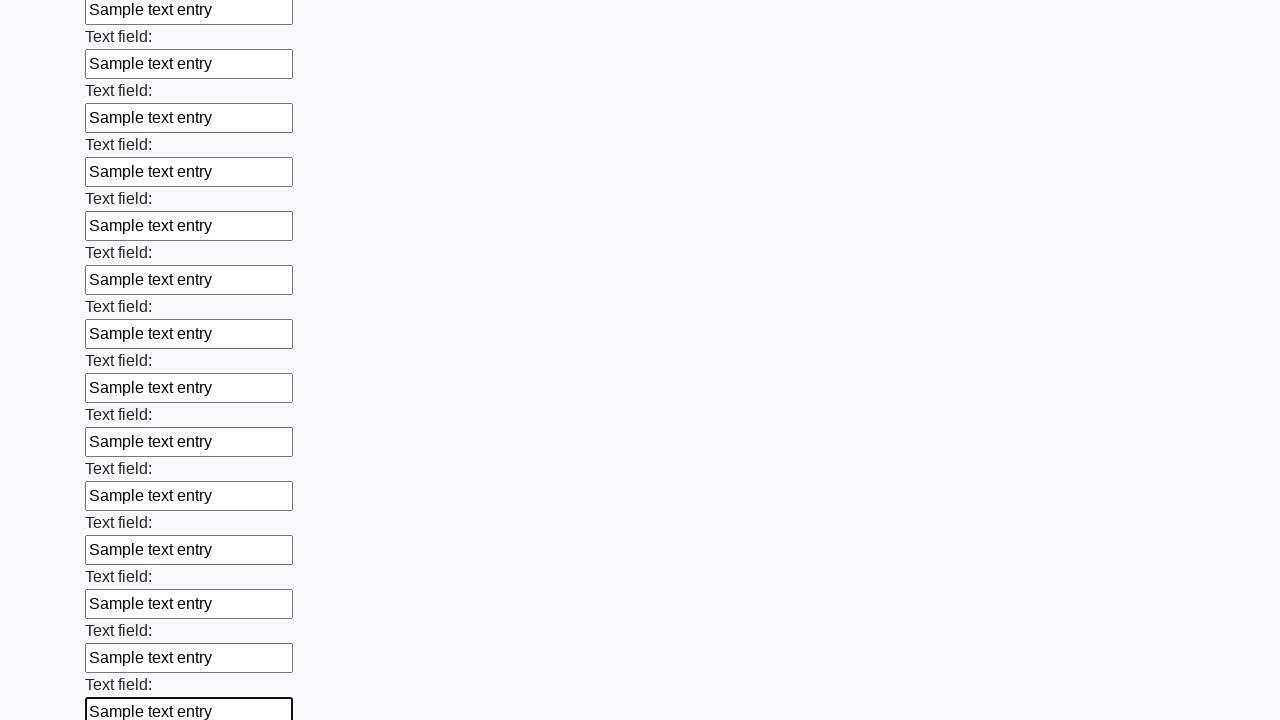

Filled input field with 'Sample text entry' on input >> nth=40
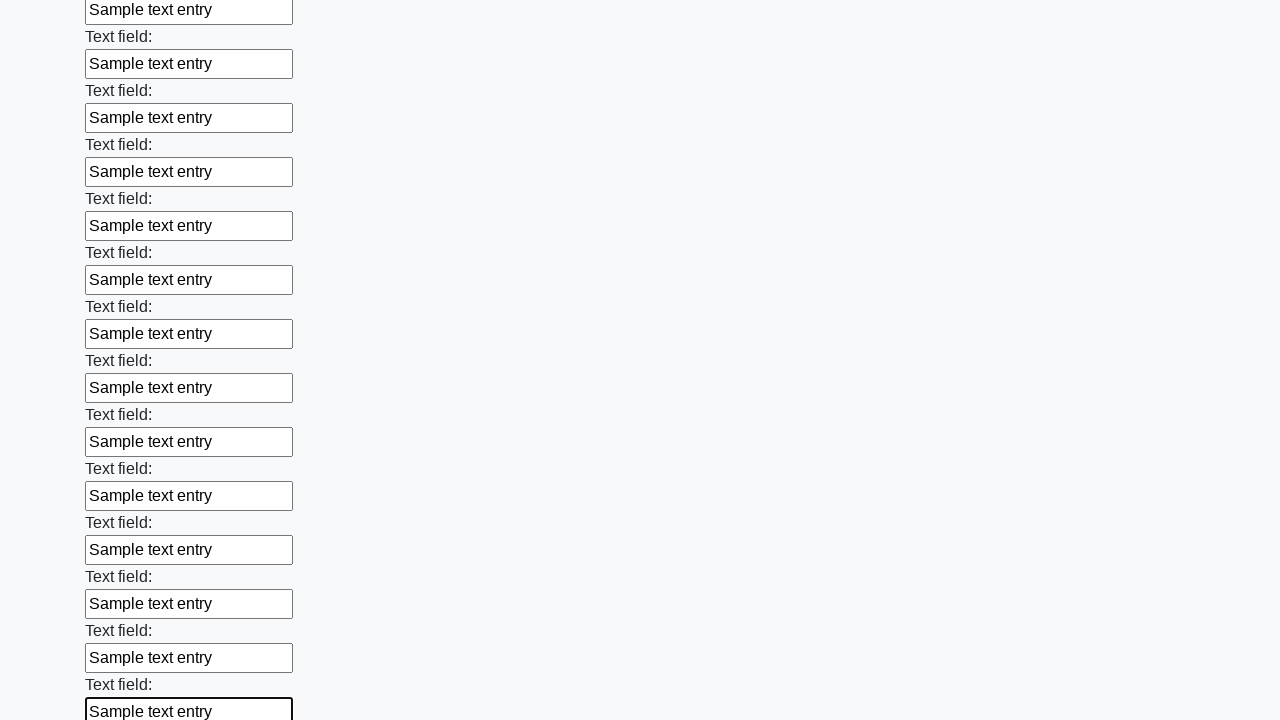

Filled input field with 'Sample text entry' on input >> nth=41
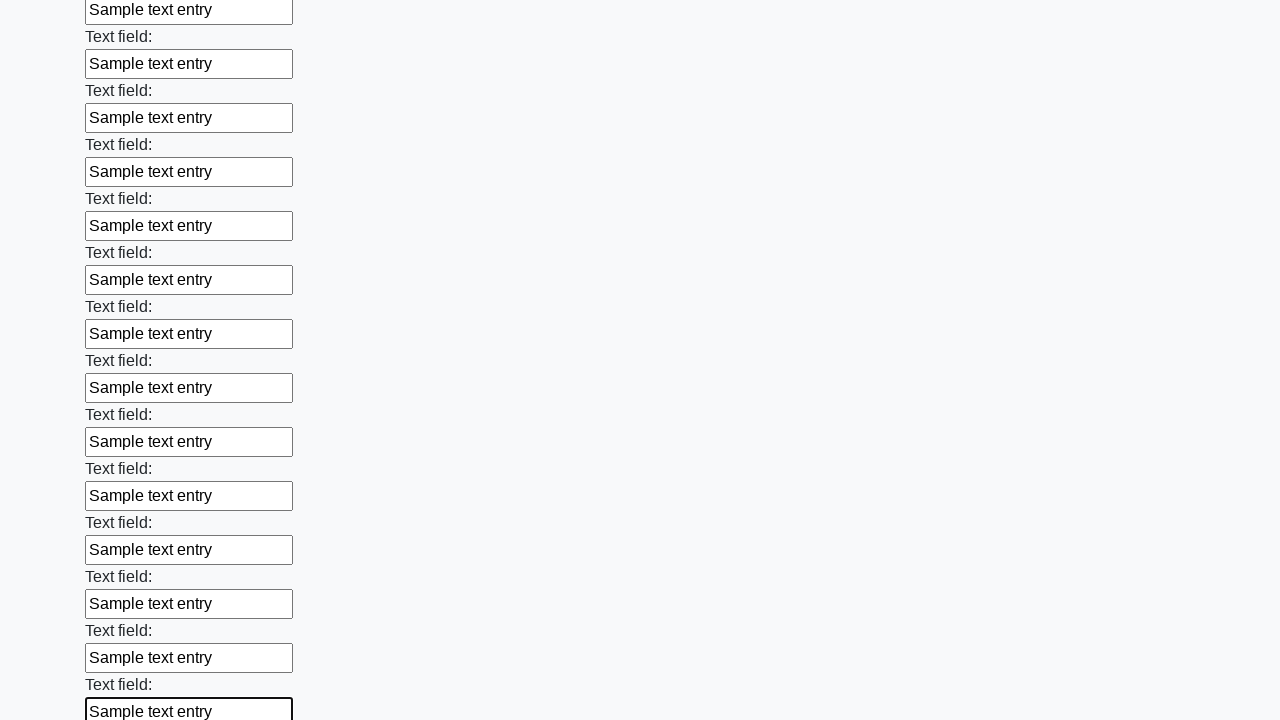

Filled input field with 'Sample text entry' on input >> nth=42
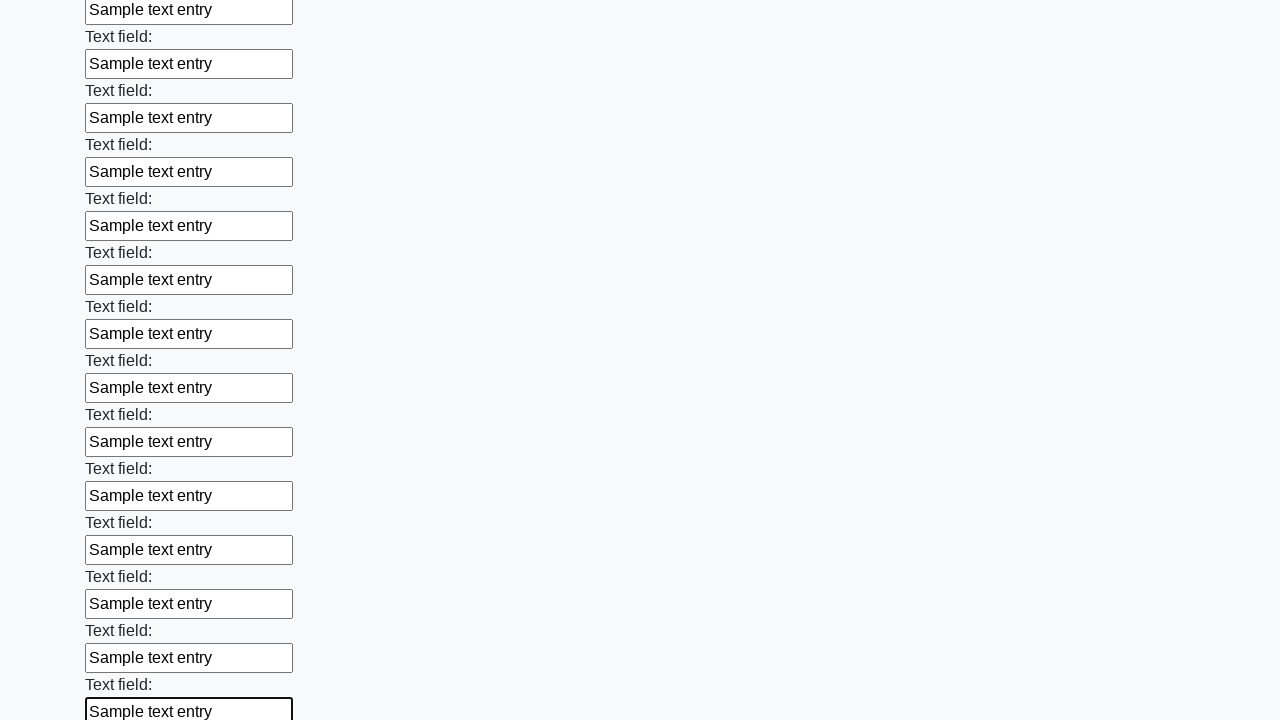

Filled input field with 'Sample text entry' on input >> nth=43
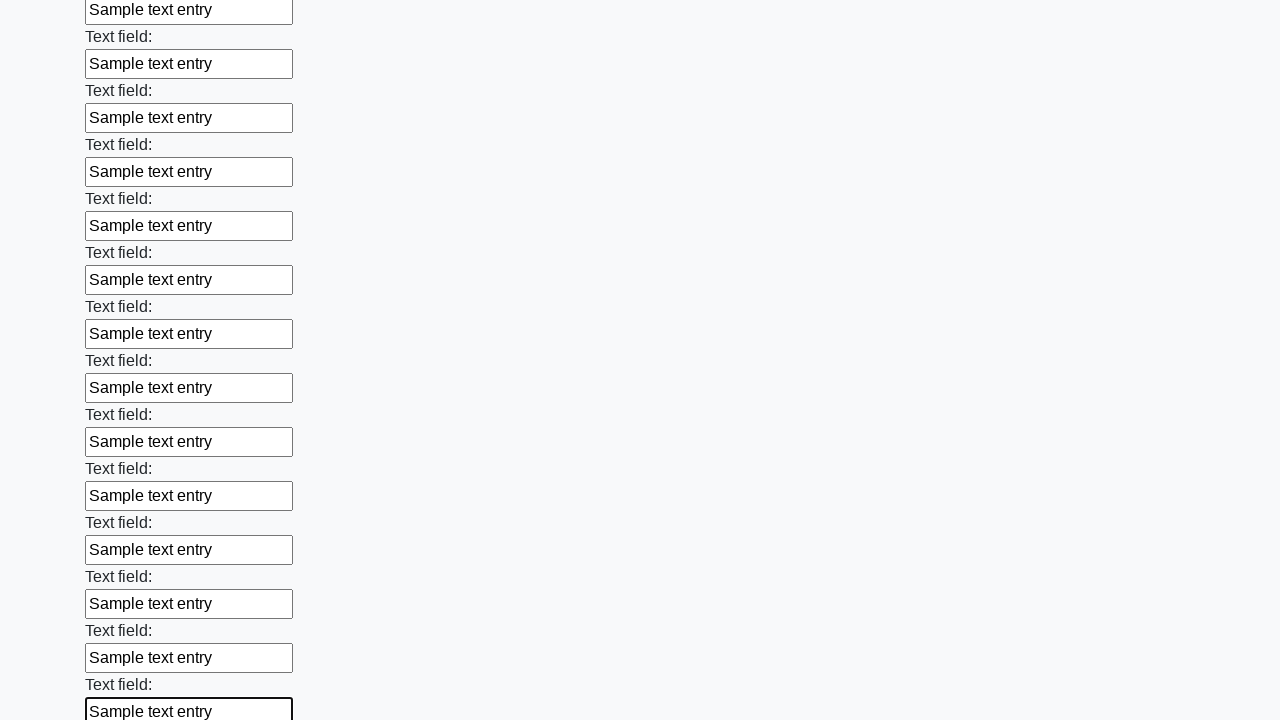

Filled input field with 'Sample text entry' on input >> nth=44
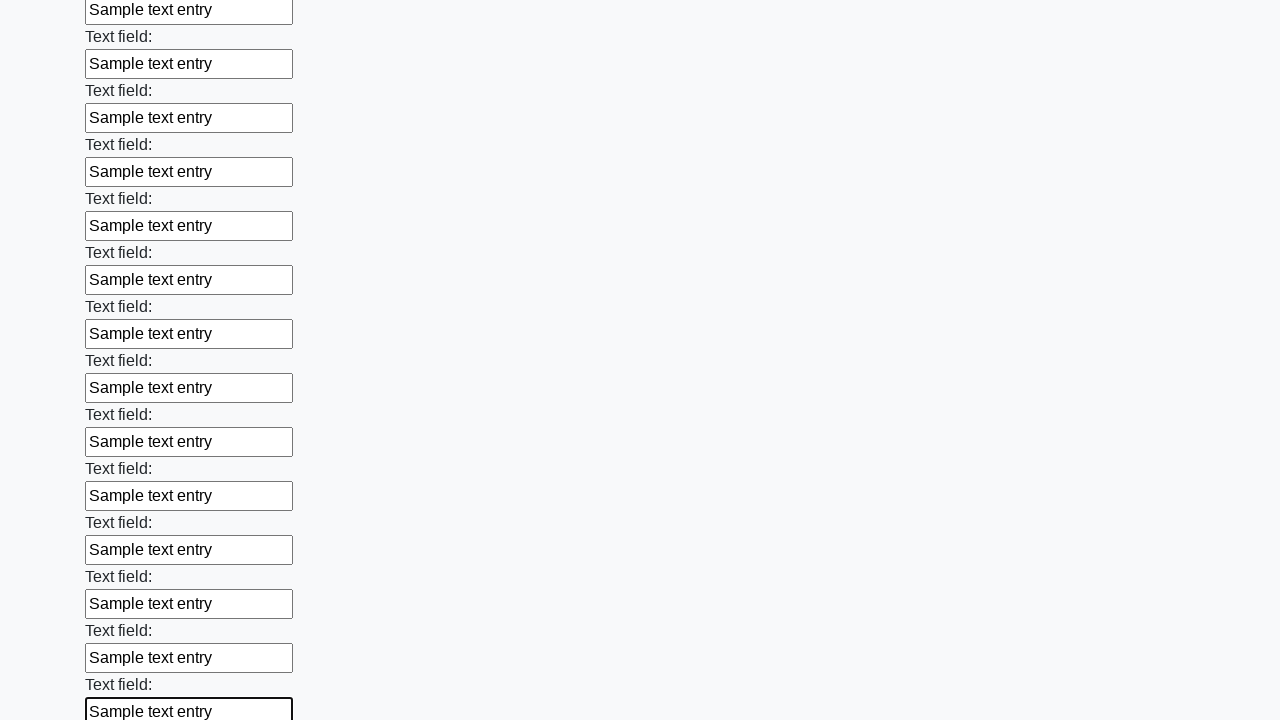

Filled input field with 'Sample text entry' on input >> nth=45
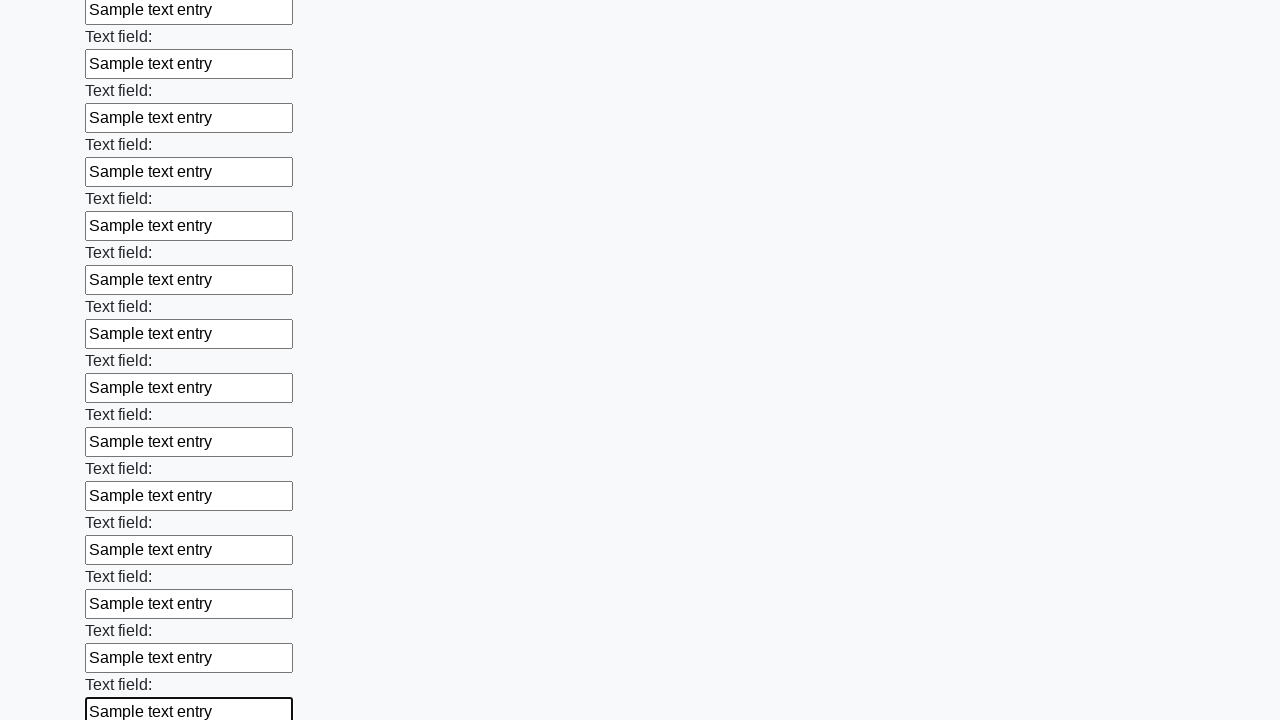

Filled input field with 'Sample text entry' on input >> nth=46
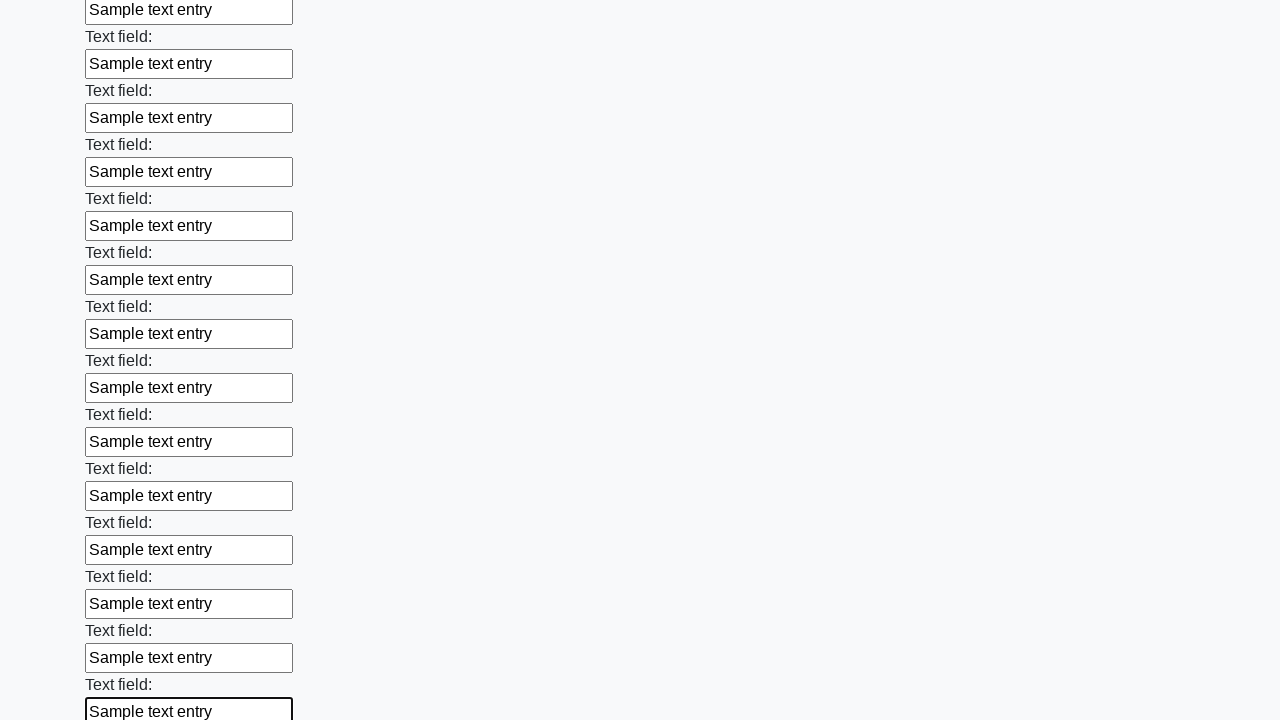

Filled input field with 'Sample text entry' on input >> nth=47
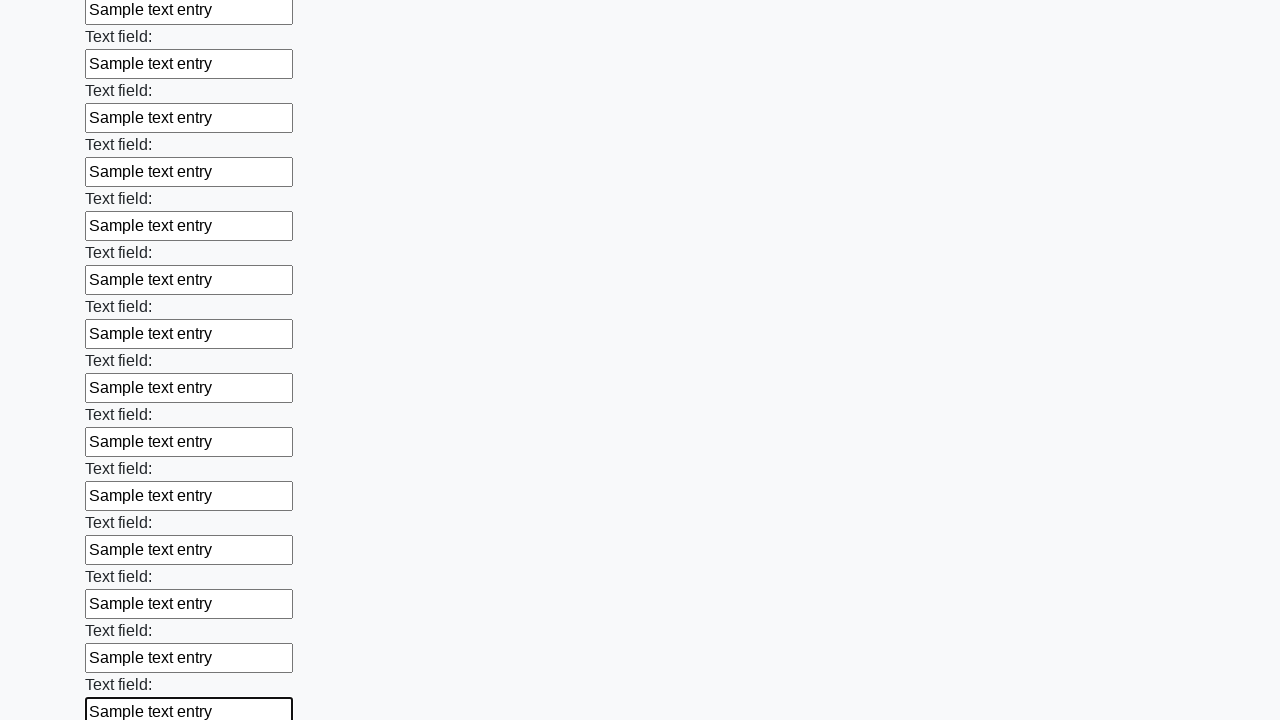

Filled input field with 'Sample text entry' on input >> nth=48
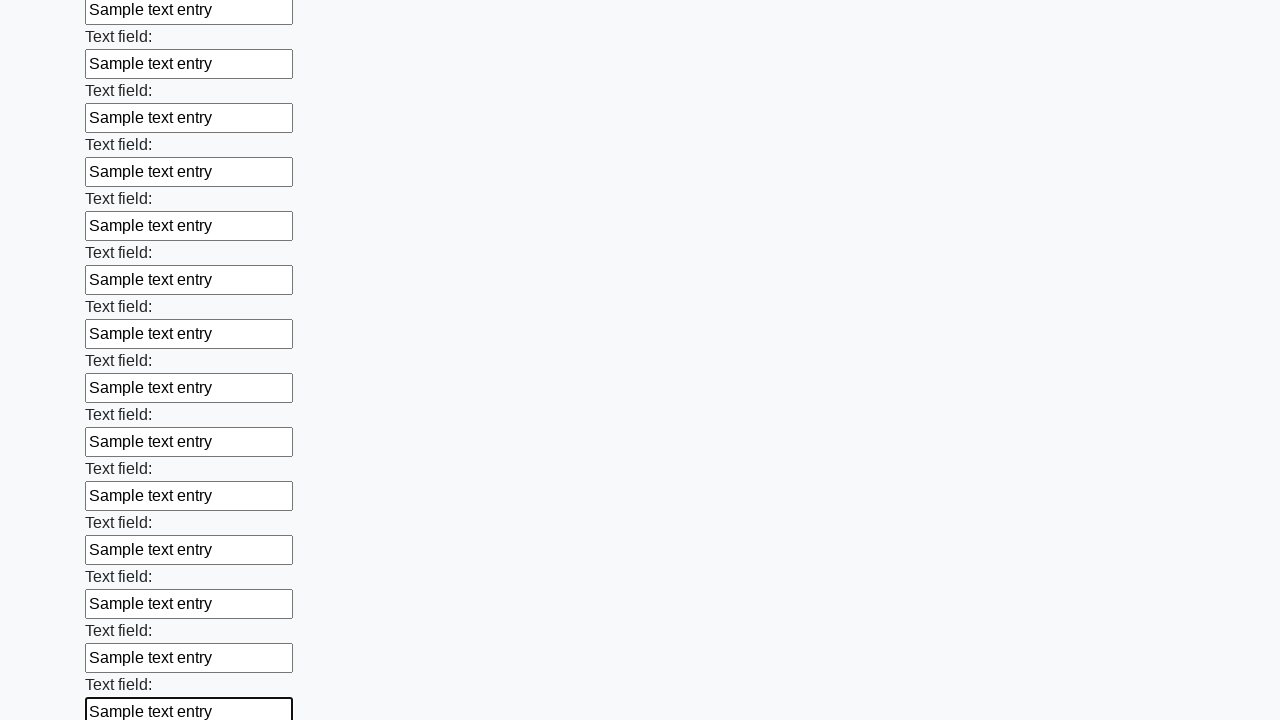

Filled input field with 'Sample text entry' on input >> nth=49
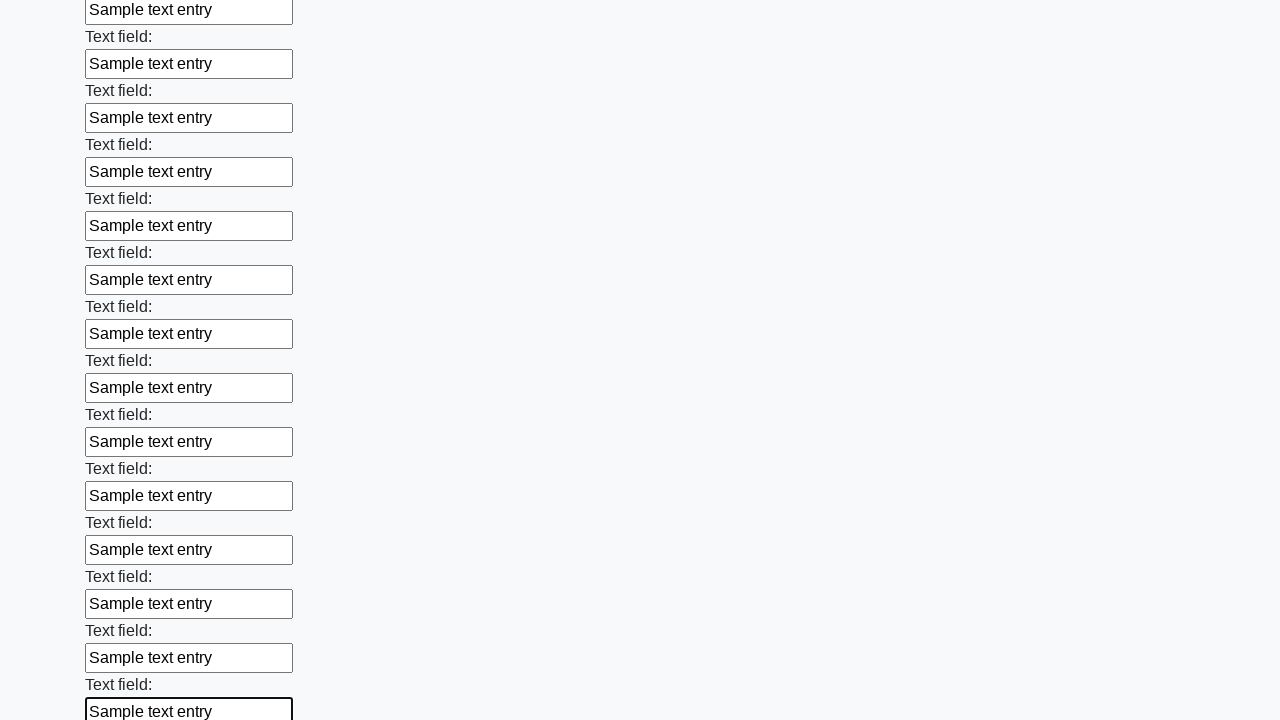

Filled input field with 'Sample text entry' on input >> nth=50
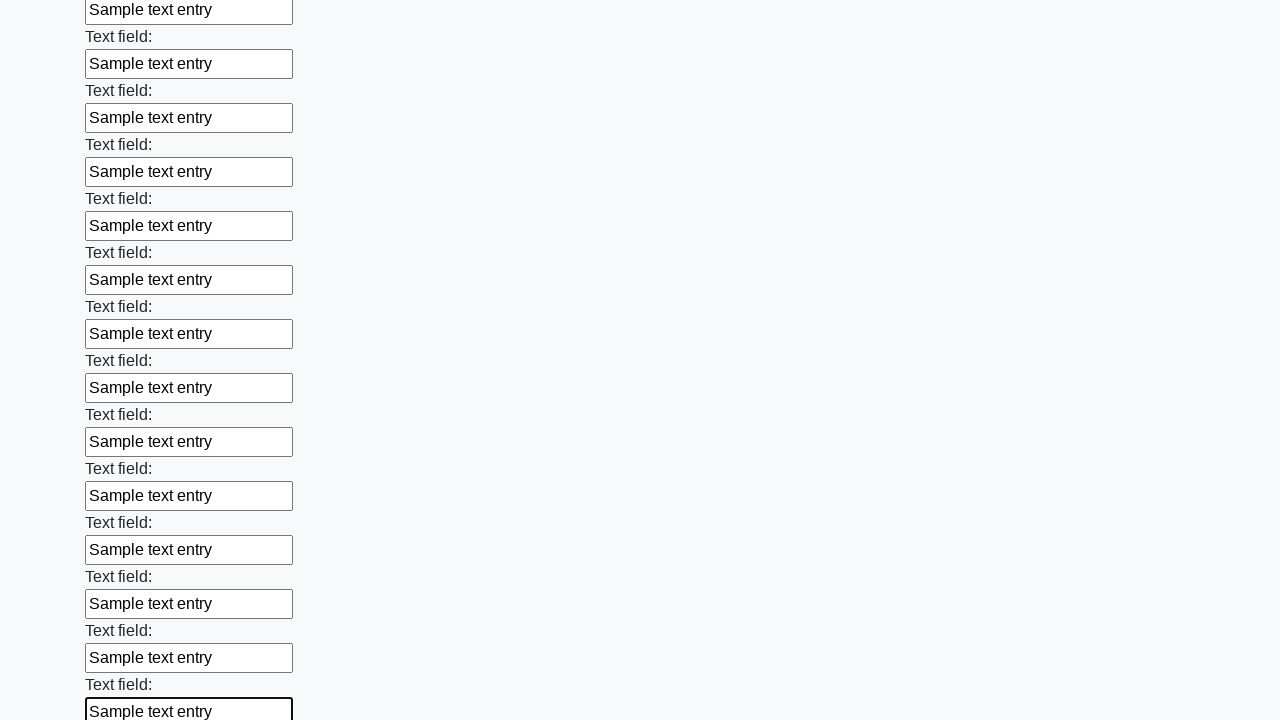

Filled input field with 'Sample text entry' on input >> nth=51
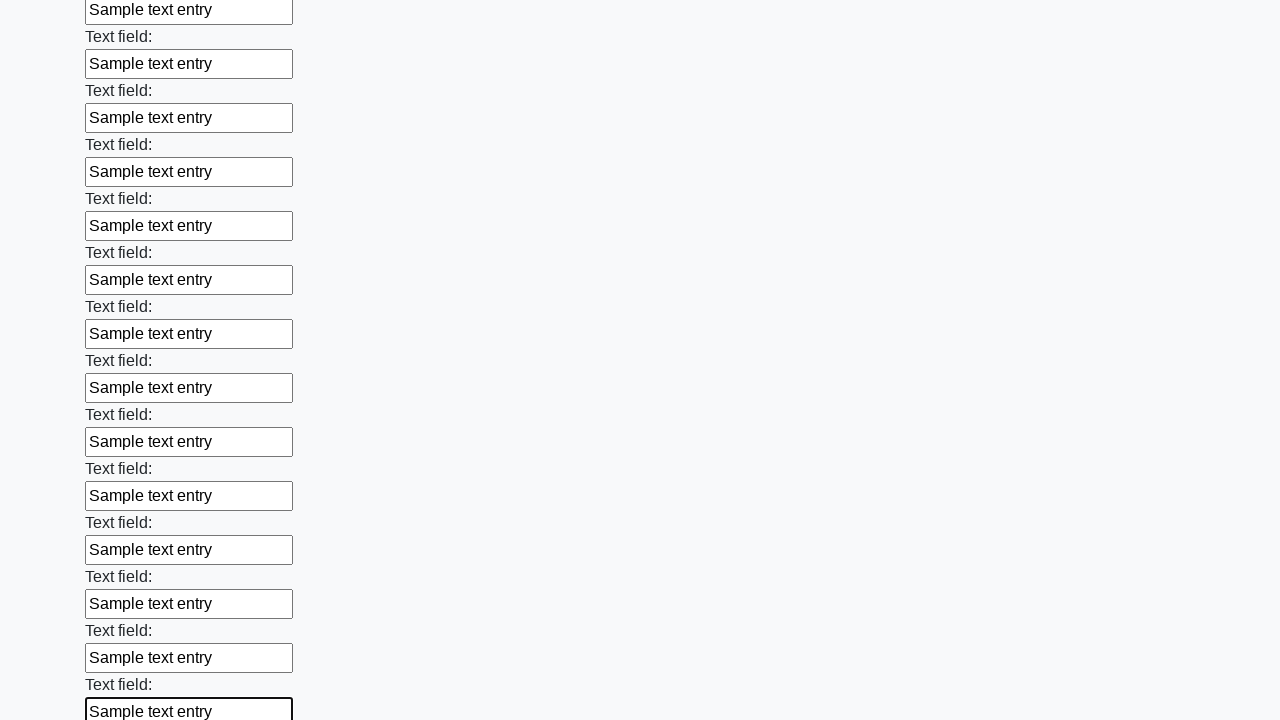

Filled input field with 'Sample text entry' on input >> nth=52
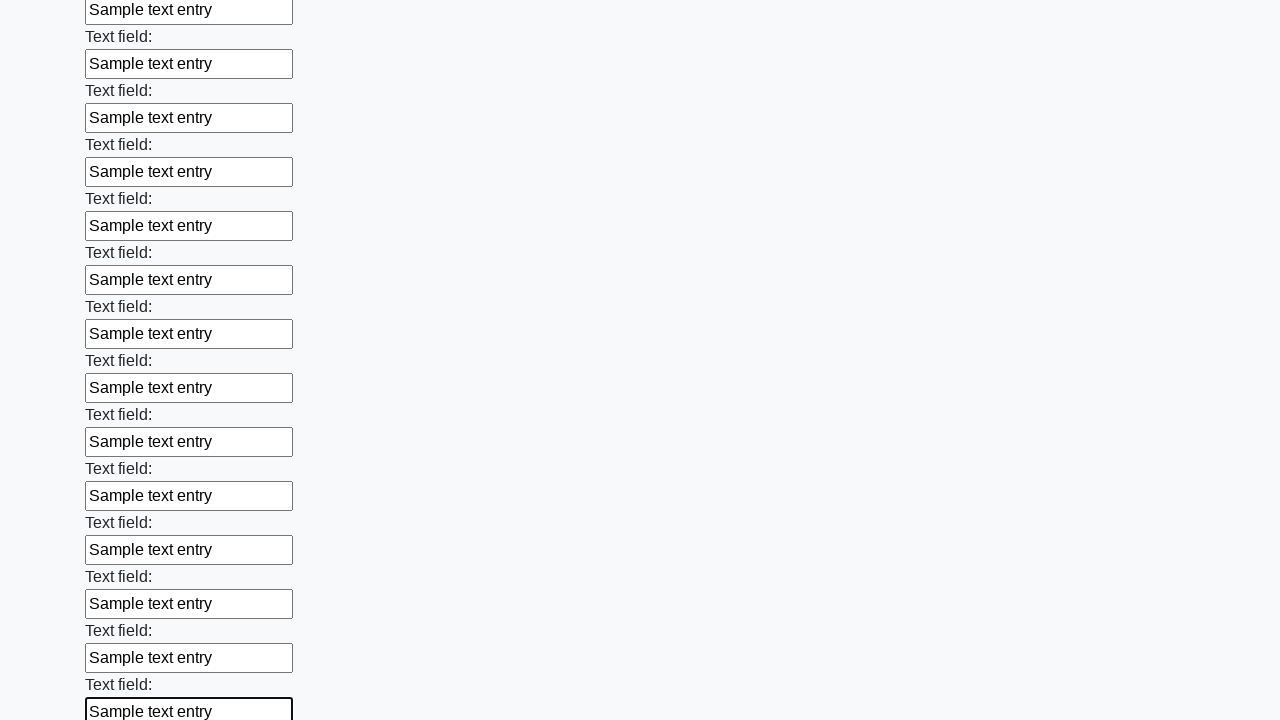

Filled input field with 'Sample text entry' on input >> nth=53
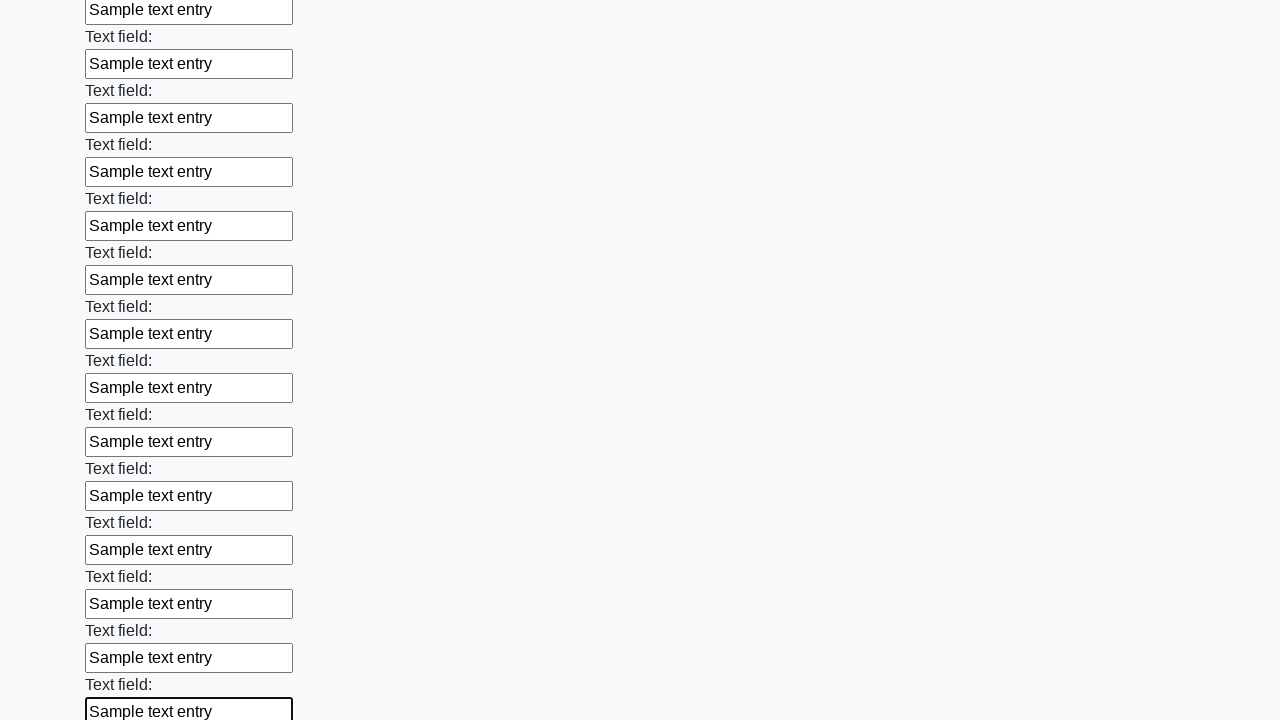

Filled input field with 'Sample text entry' on input >> nth=54
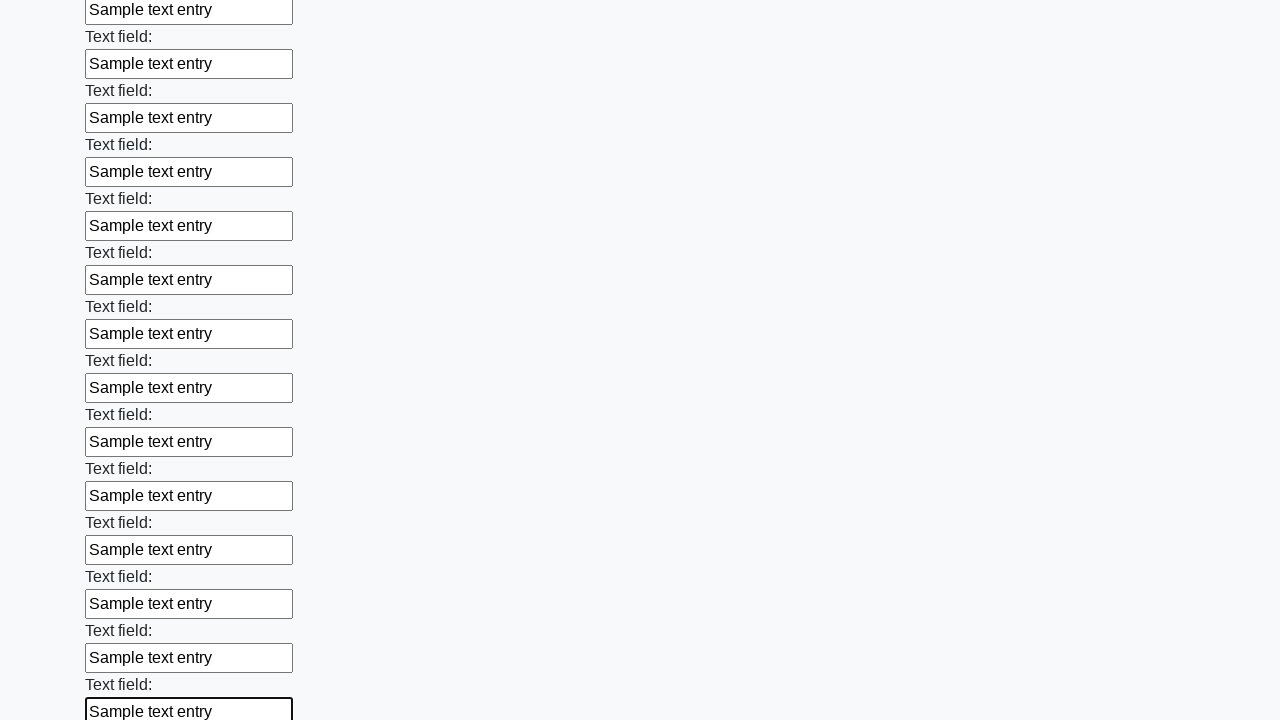

Filled input field with 'Sample text entry' on input >> nth=55
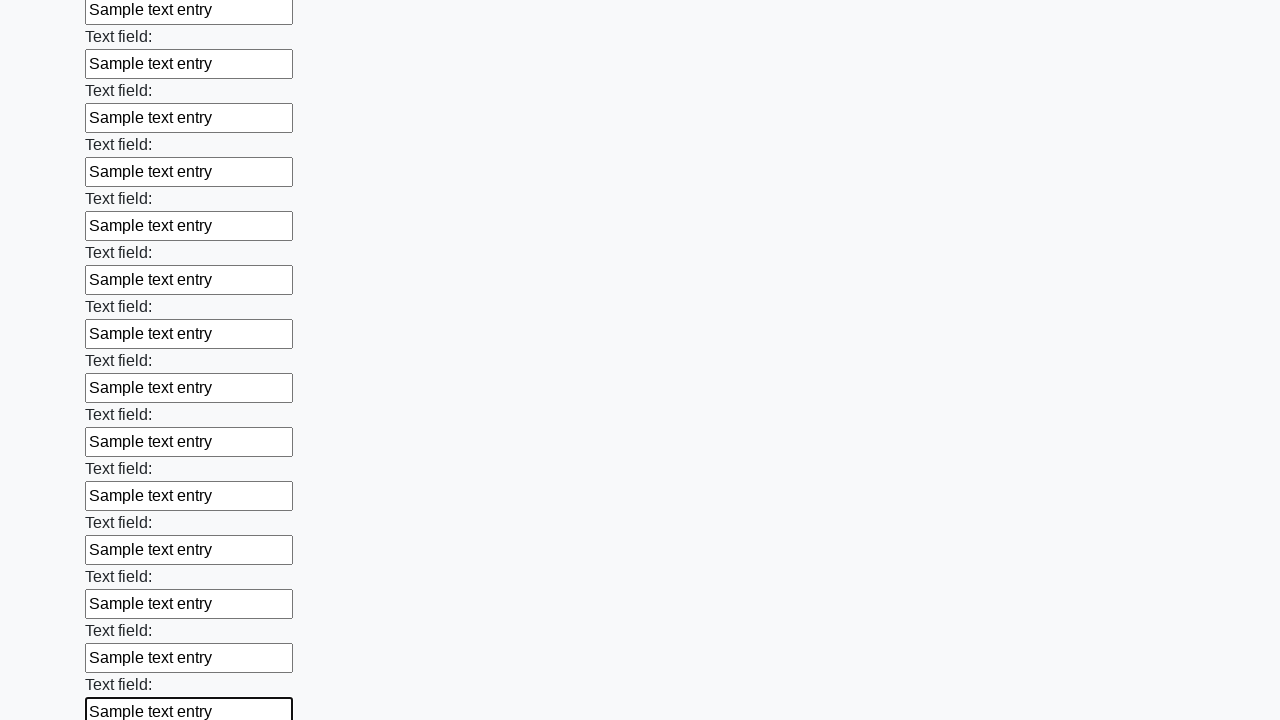

Filled input field with 'Sample text entry' on input >> nth=56
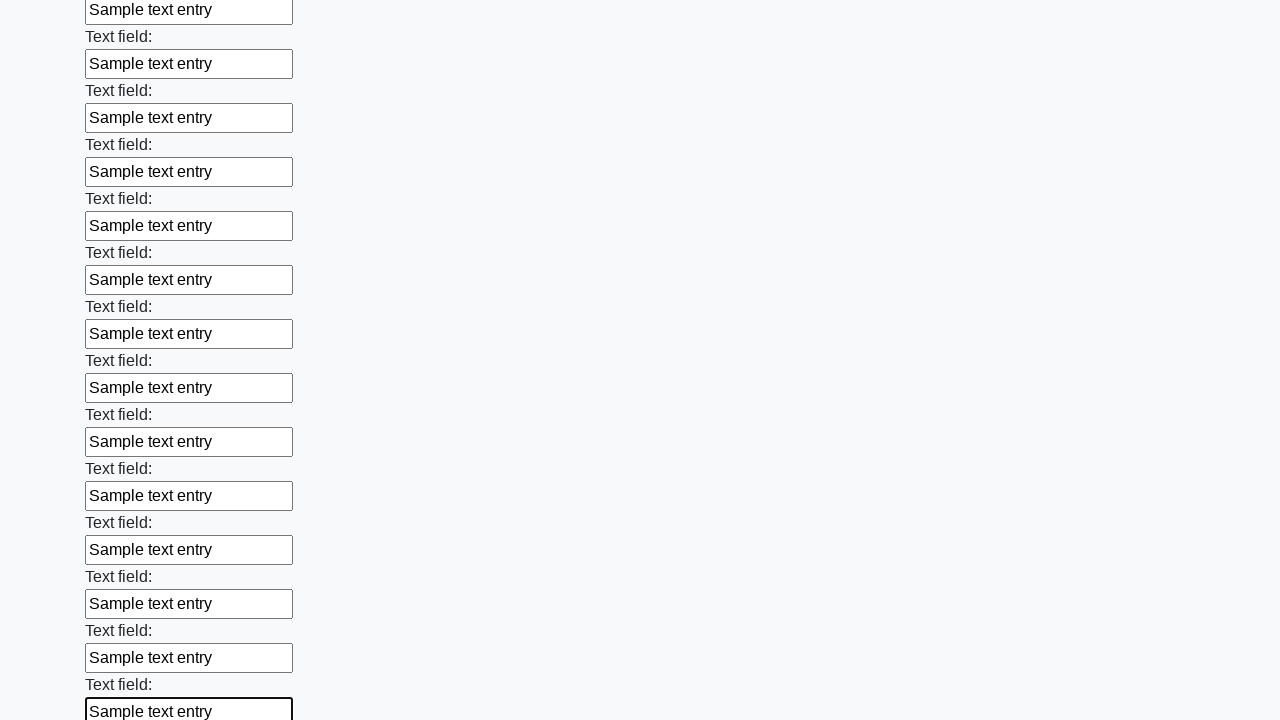

Filled input field with 'Sample text entry' on input >> nth=57
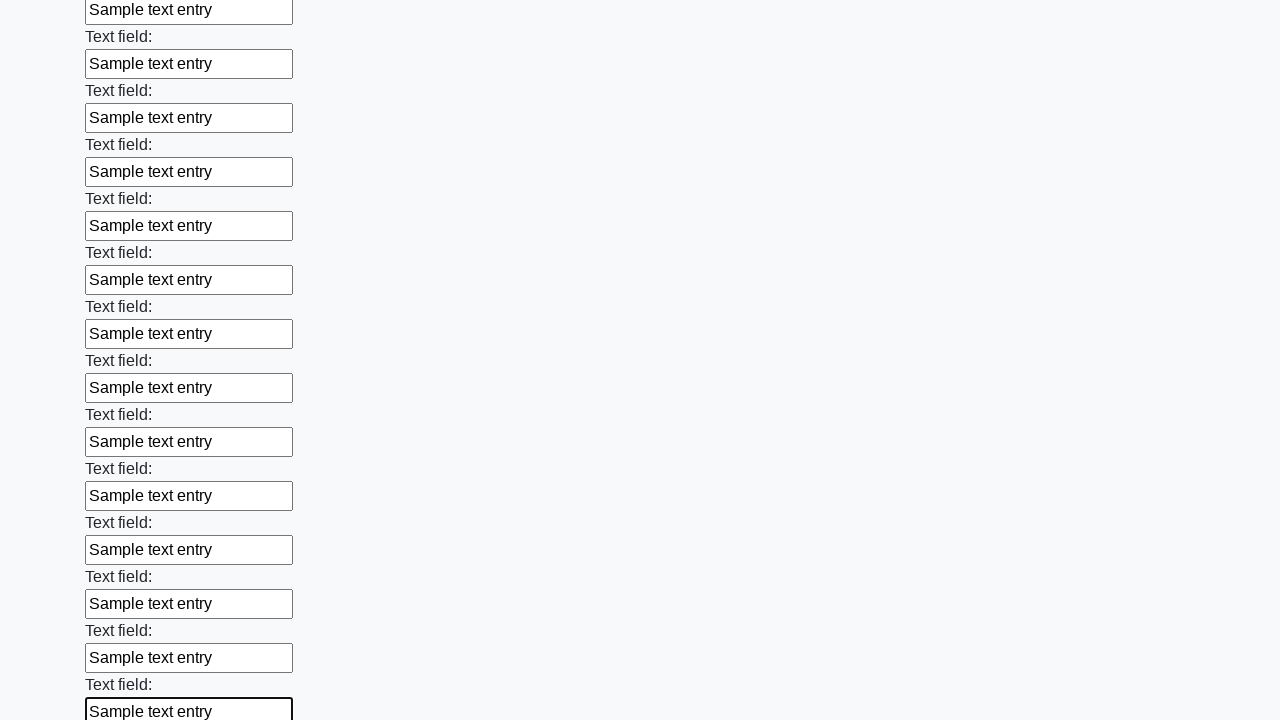

Filled input field with 'Sample text entry' on input >> nth=58
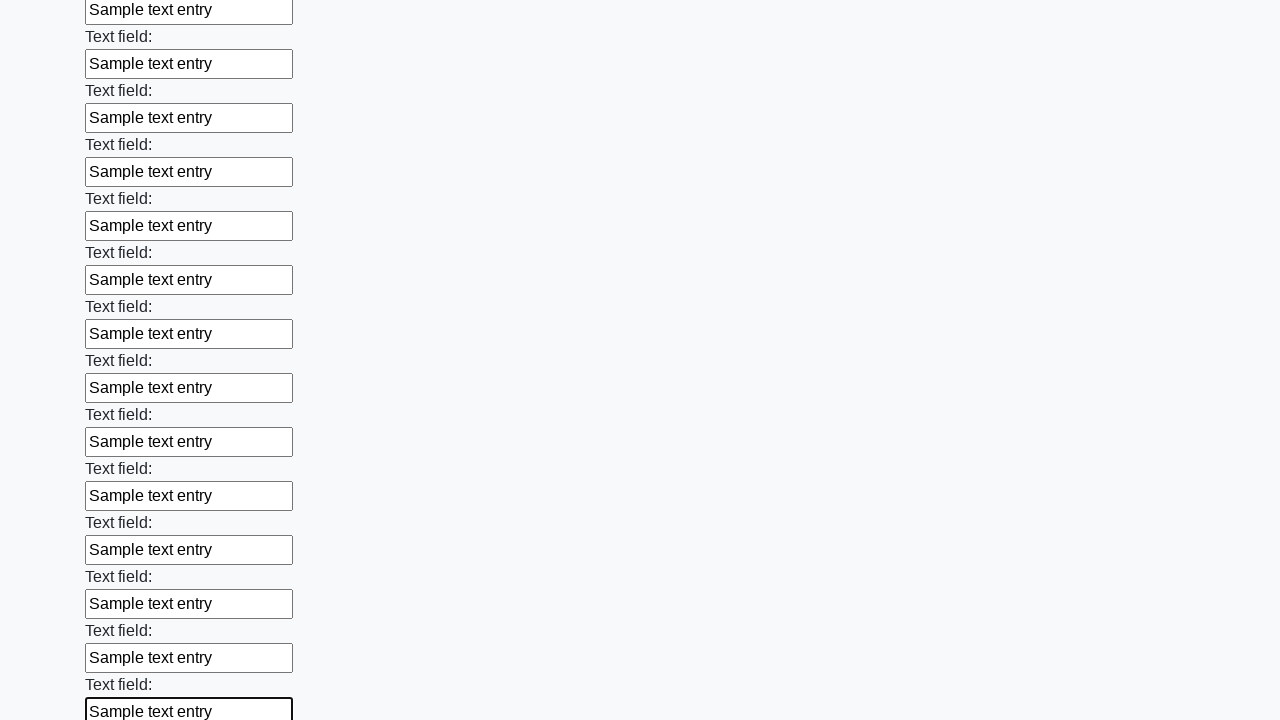

Filled input field with 'Sample text entry' on input >> nth=59
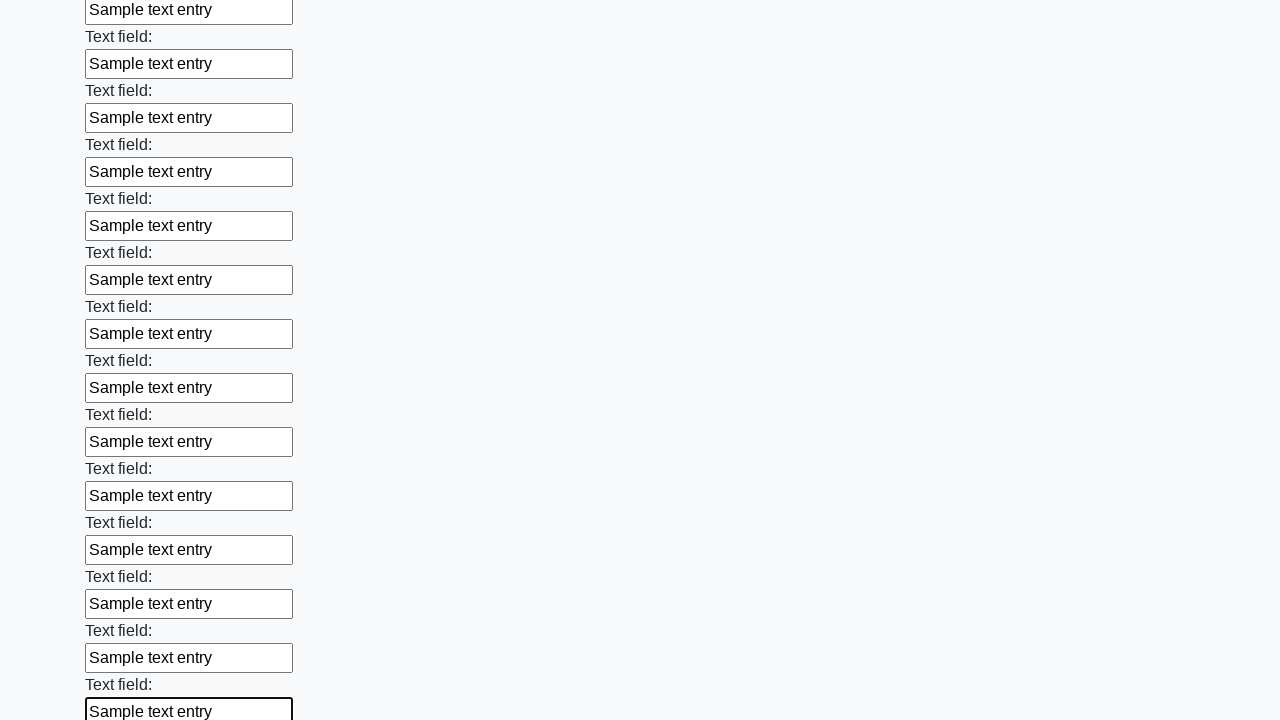

Filled input field with 'Sample text entry' on input >> nth=60
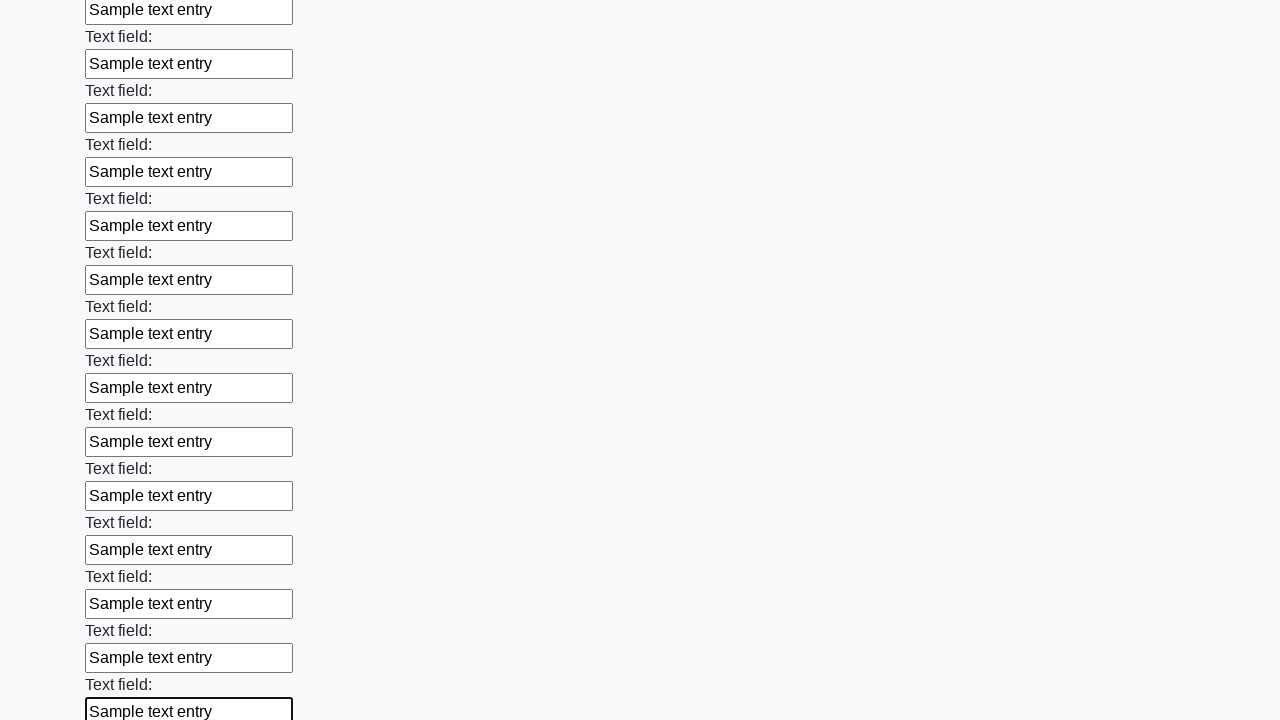

Filled input field with 'Sample text entry' on input >> nth=61
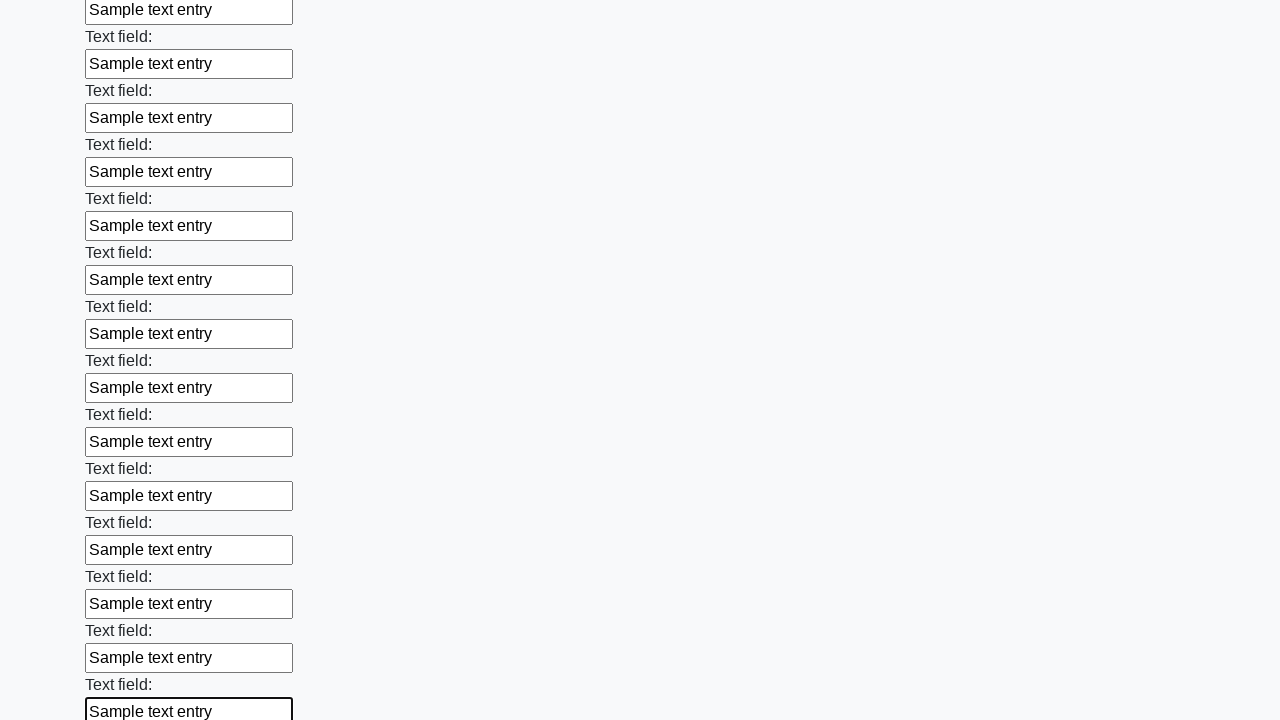

Filled input field with 'Sample text entry' on input >> nth=62
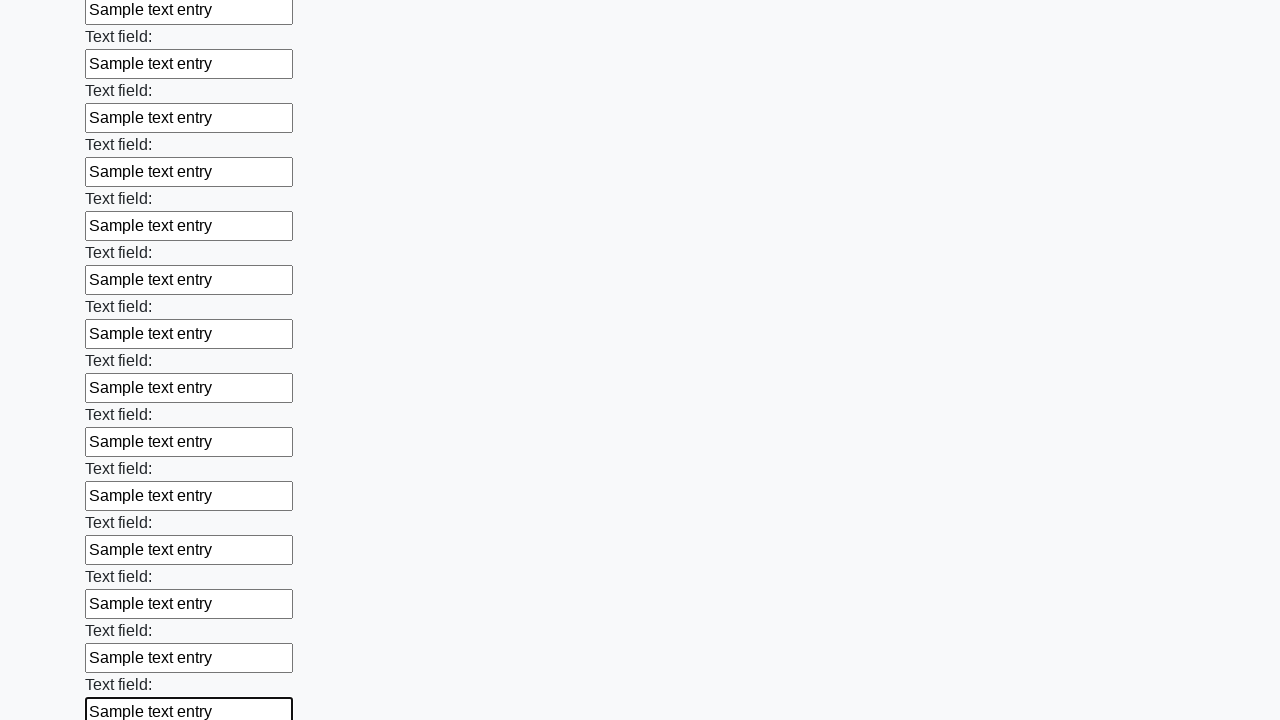

Filled input field with 'Sample text entry' on input >> nth=63
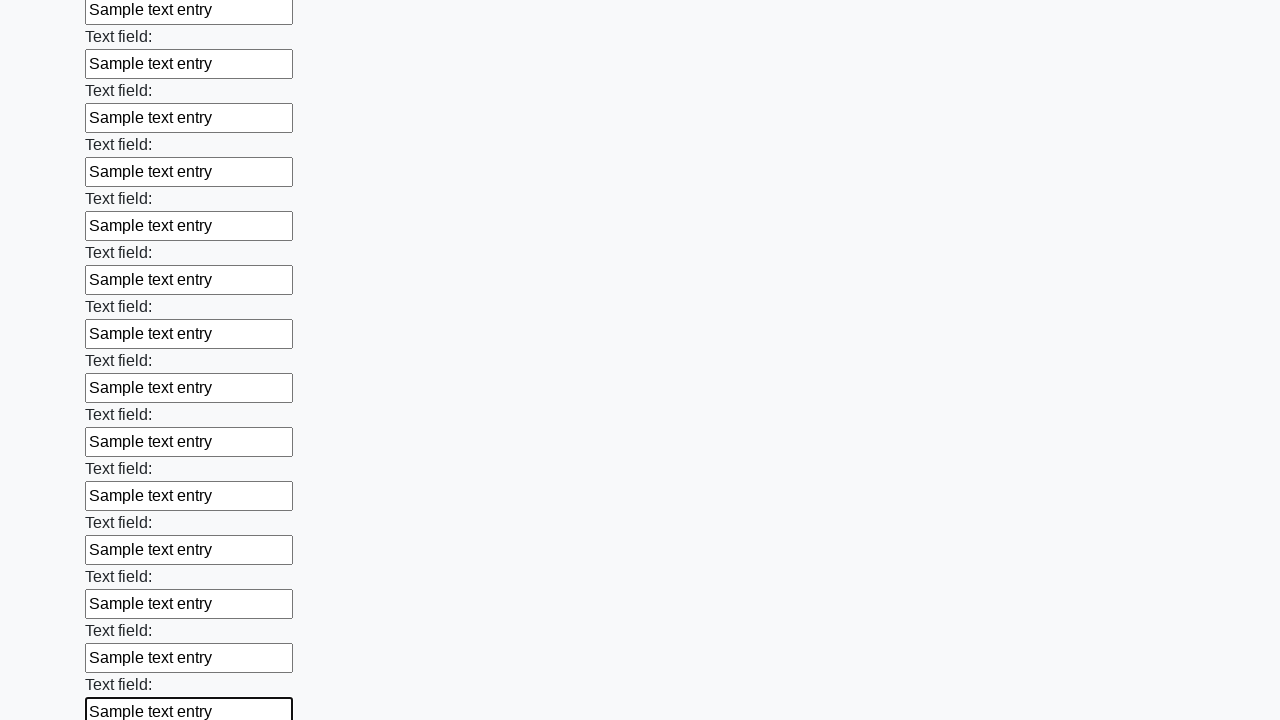

Filled input field with 'Sample text entry' on input >> nth=64
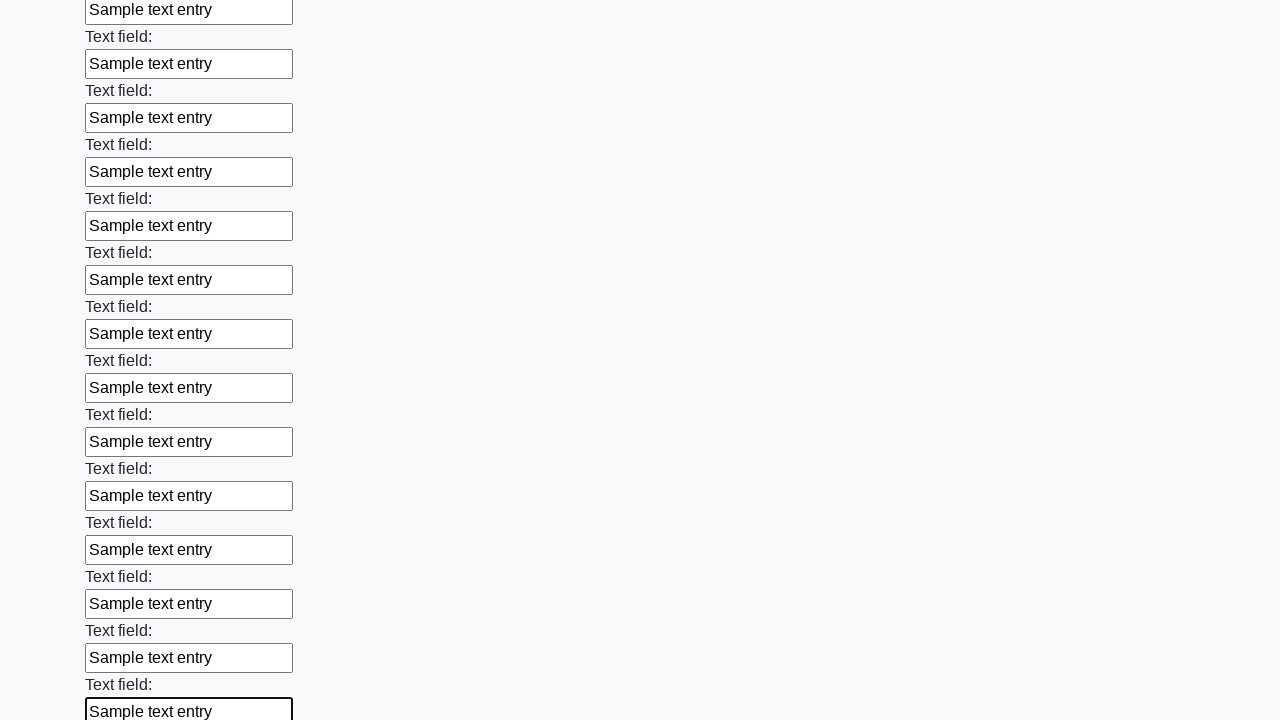

Filled input field with 'Sample text entry' on input >> nth=65
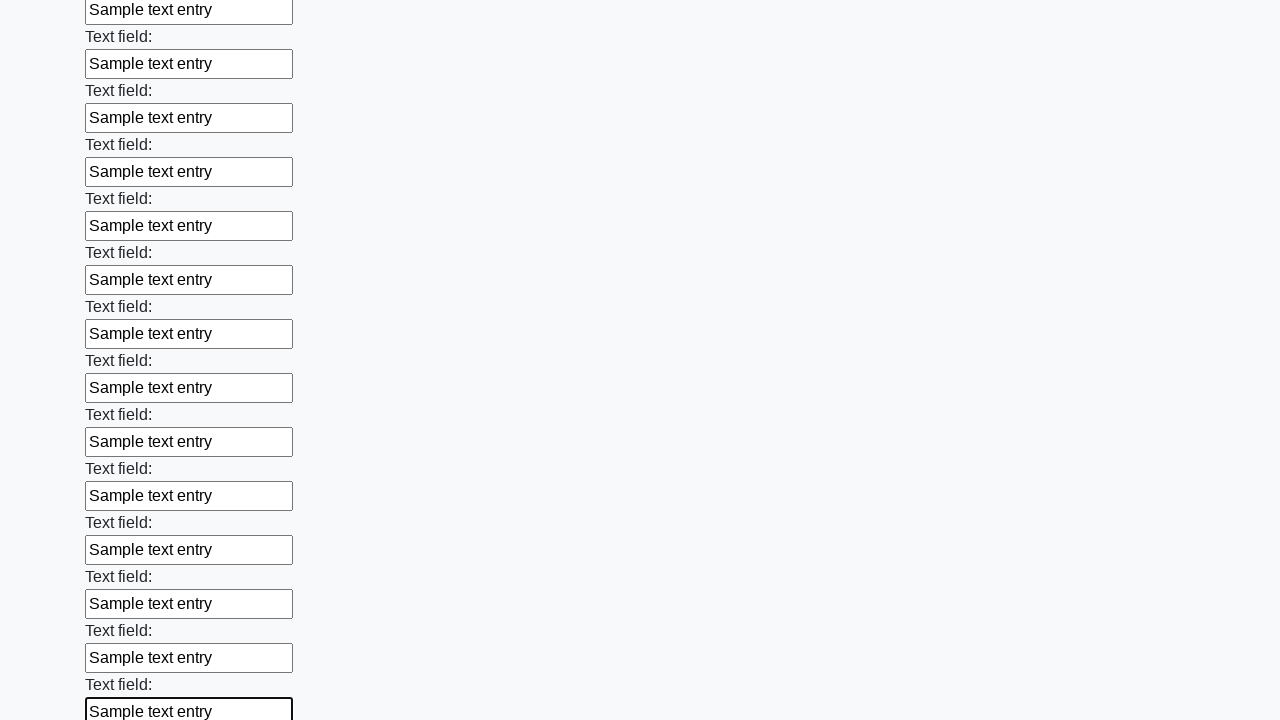

Filled input field with 'Sample text entry' on input >> nth=66
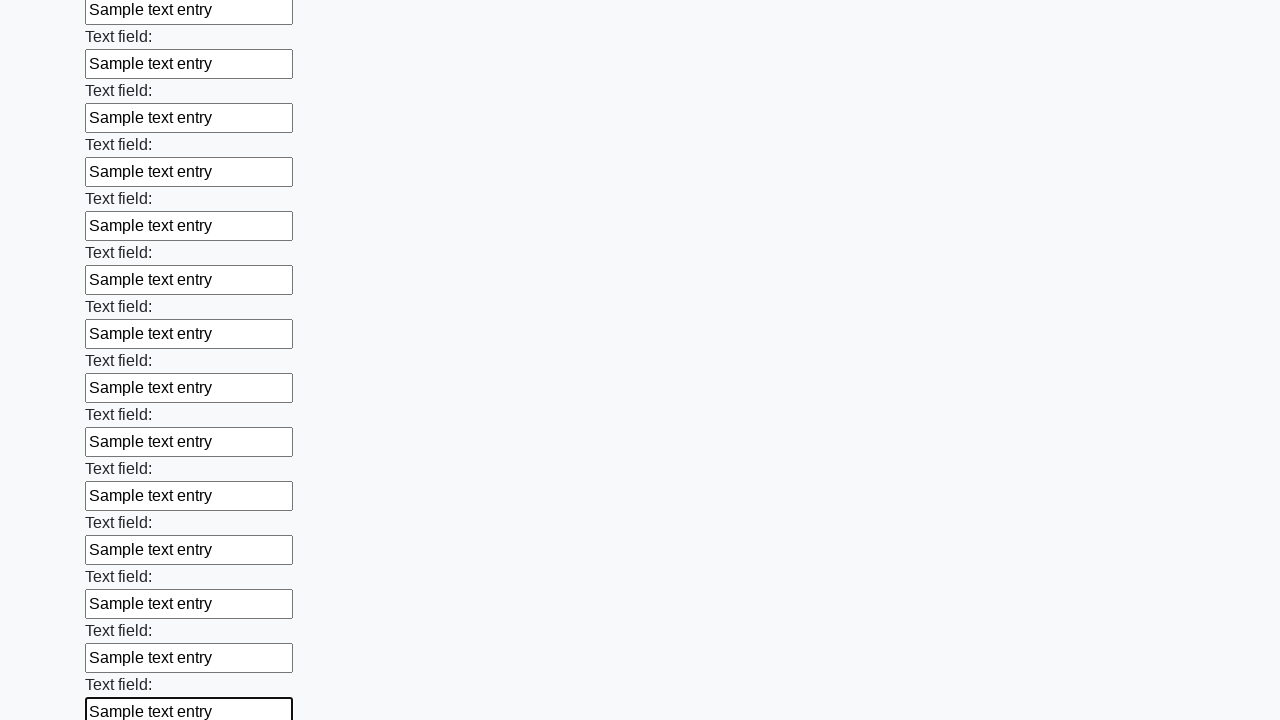

Filled input field with 'Sample text entry' on input >> nth=67
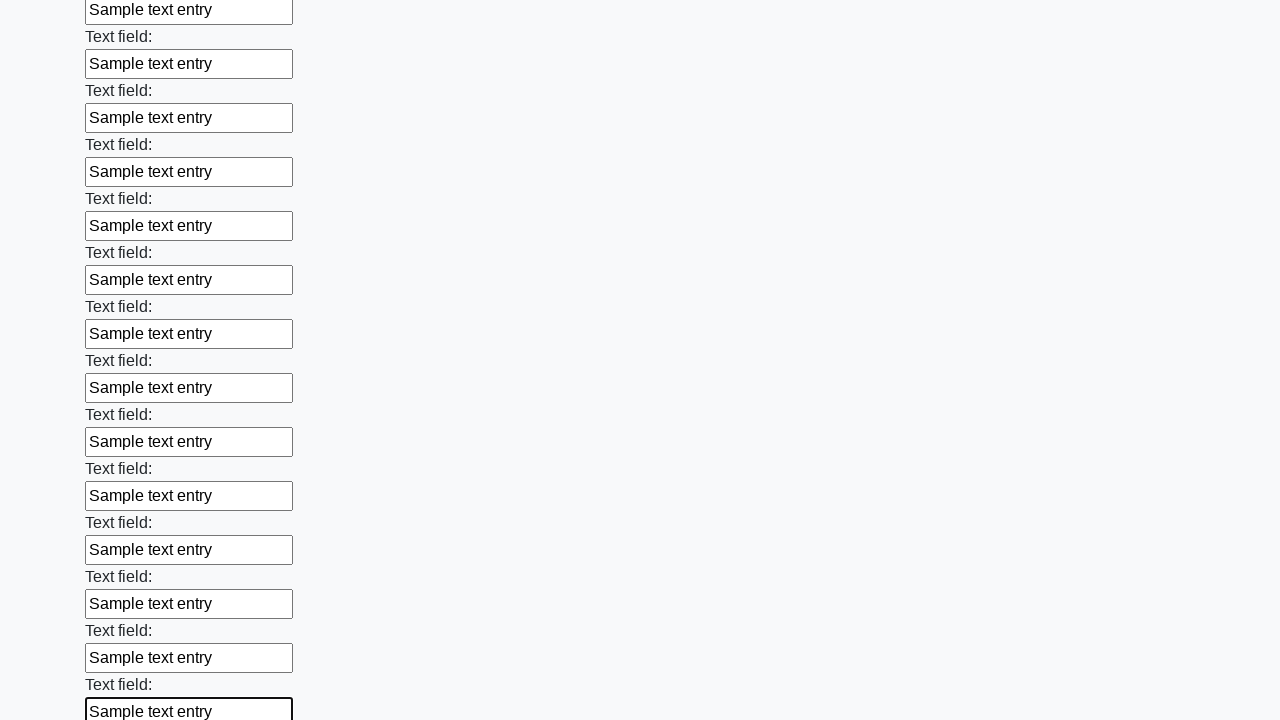

Filled input field with 'Sample text entry' on input >> nth=68
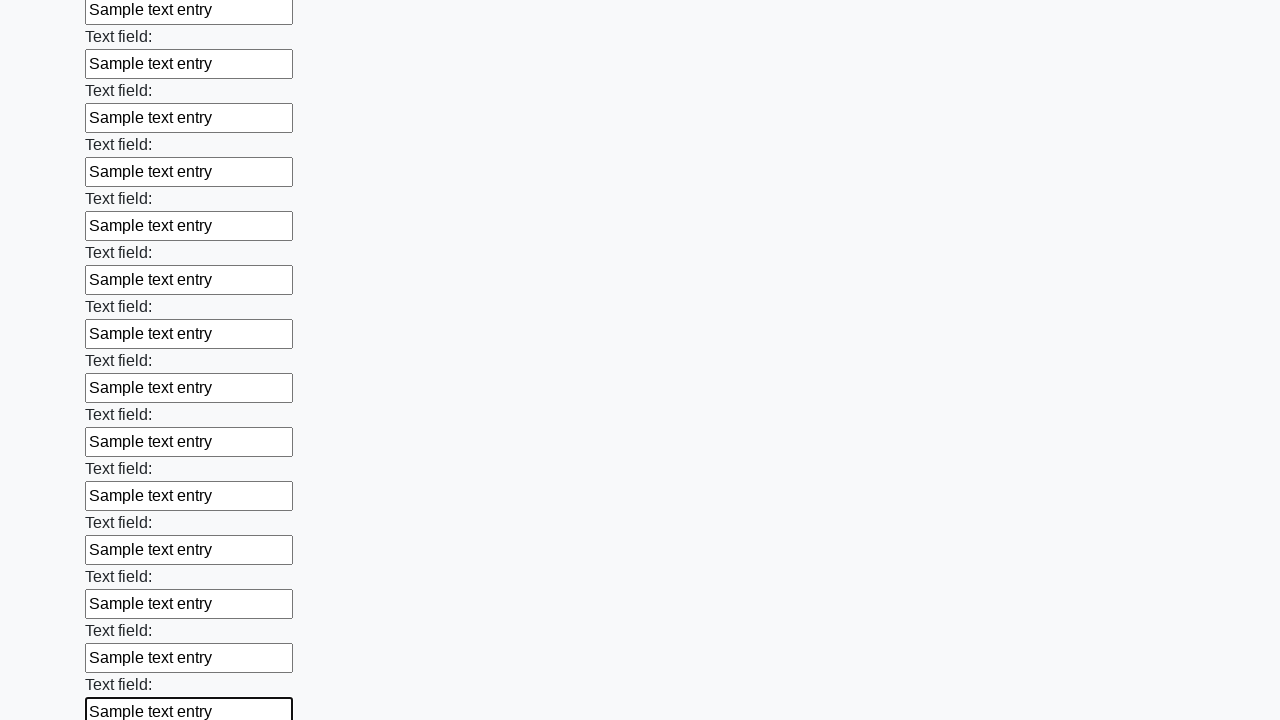

Filled input field with 'Sample text entry' on input >> nth=69
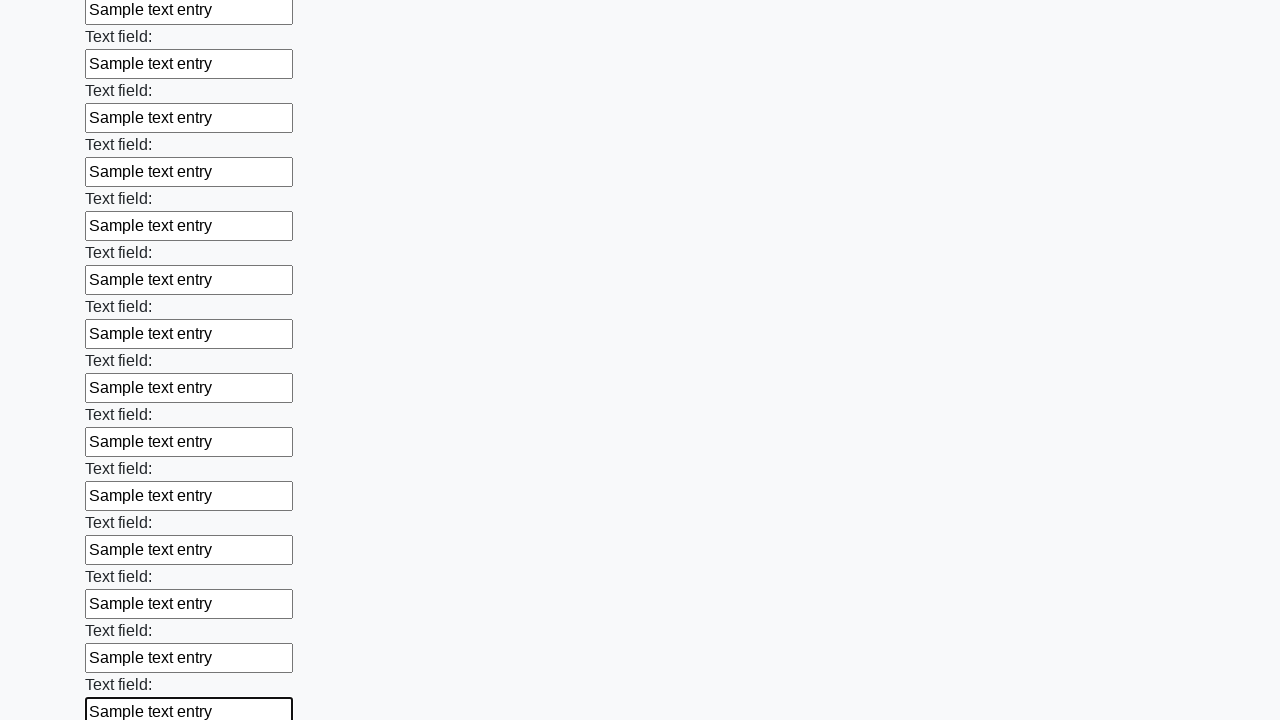

Filled input field with 'Sample text entry' on input >> nth=70
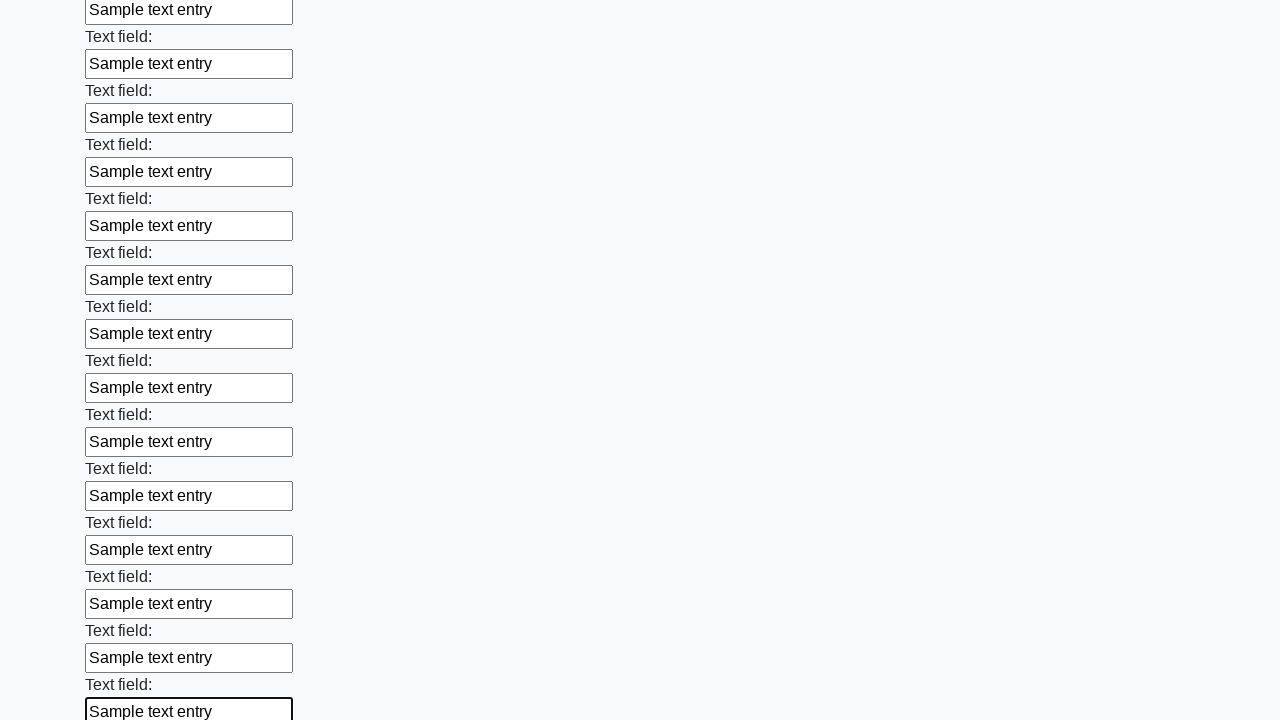

Filled input field with 'Sample text entry' on input >> nth=71
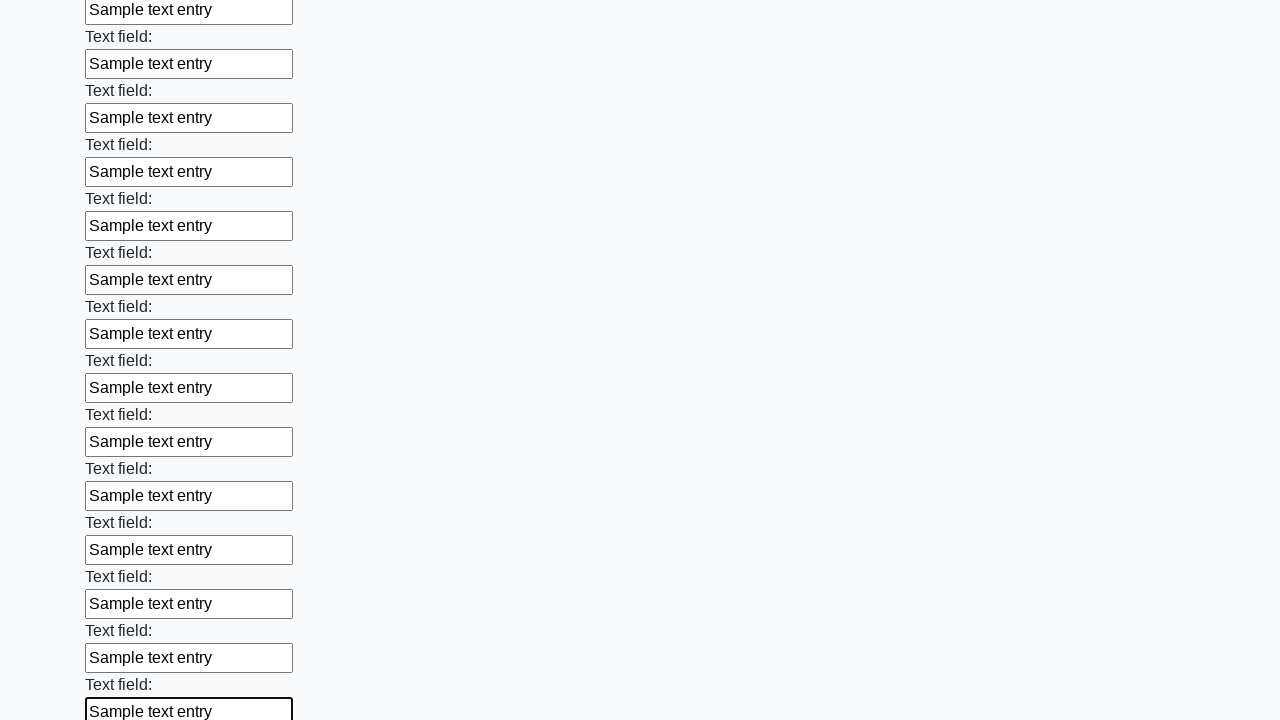

Filled input field with 'Sample text entry' on input >> nth=72
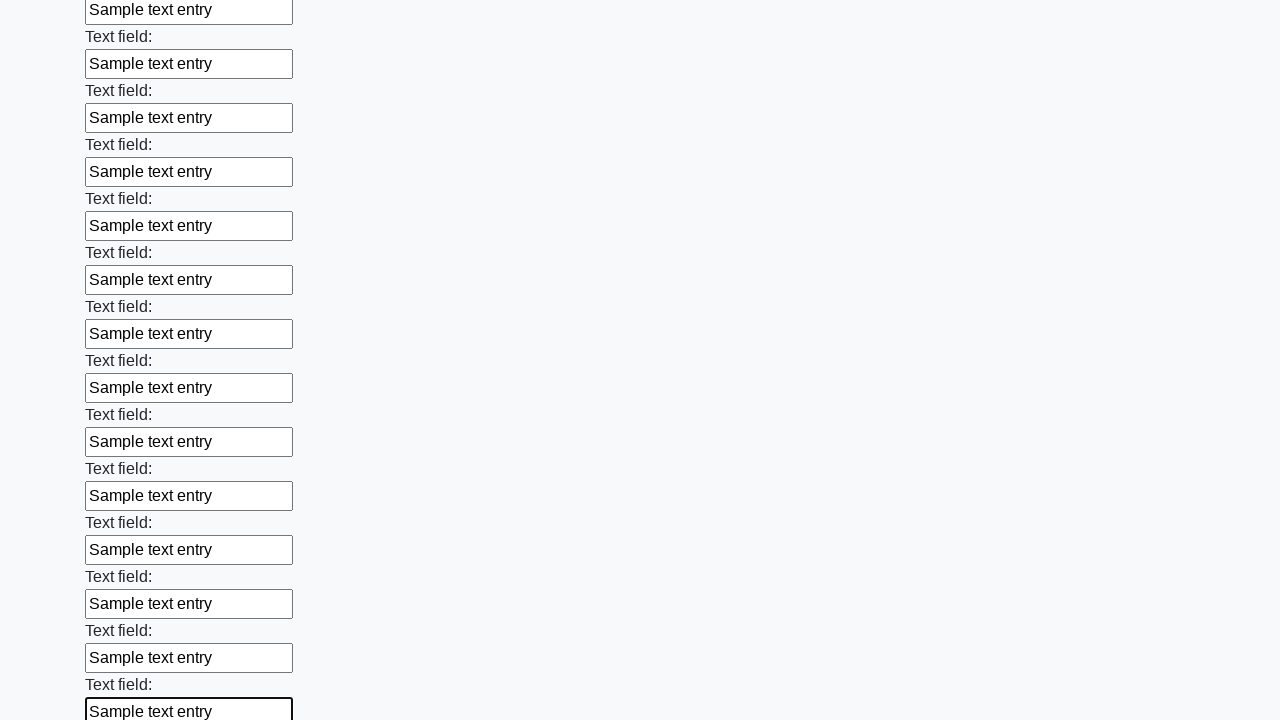

Filled input field with 'Sample text entry' on input >> nth=73
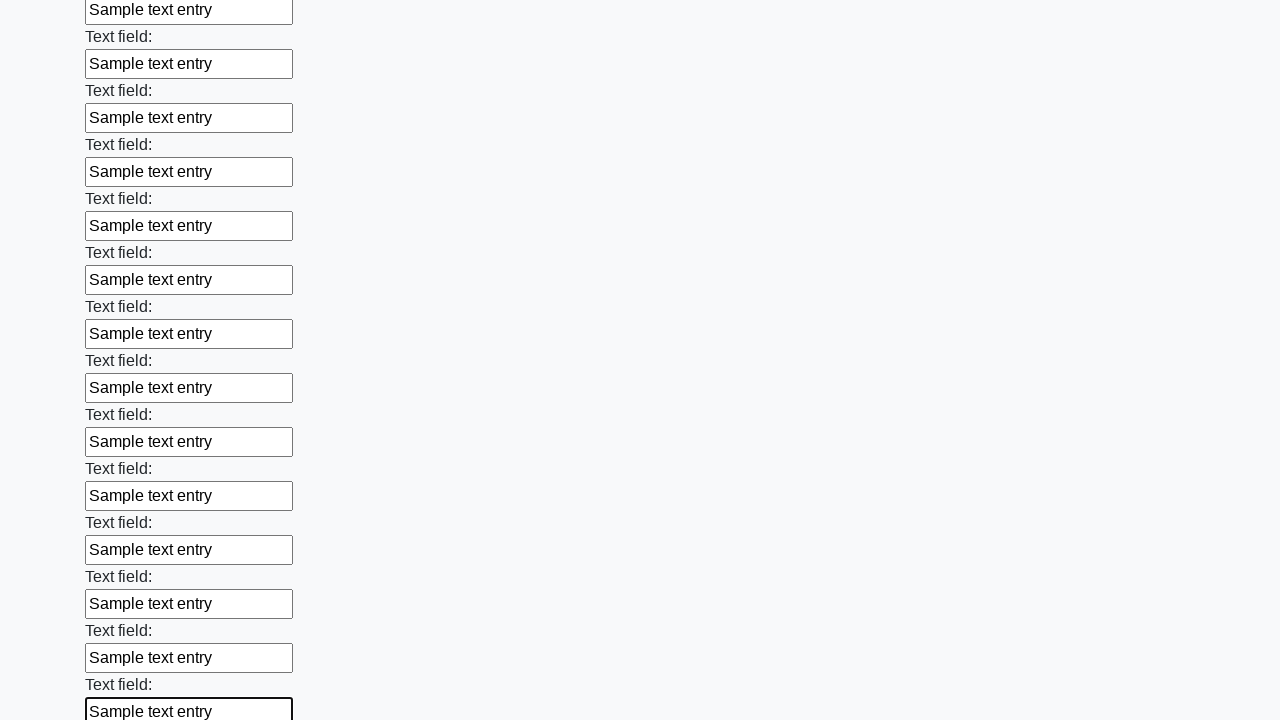

Filled input field with 'Sample text entry' on input >> nth=74
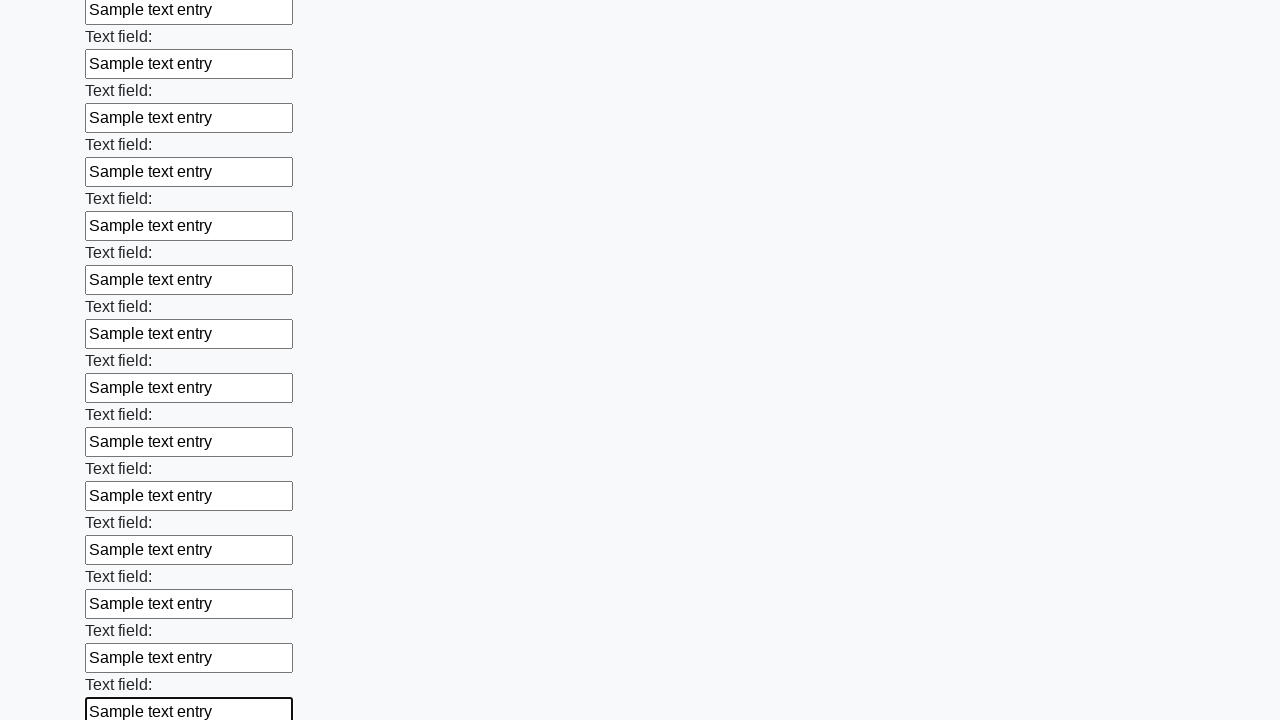

Filled input field with 'Sample text entry' on input >> nth=75
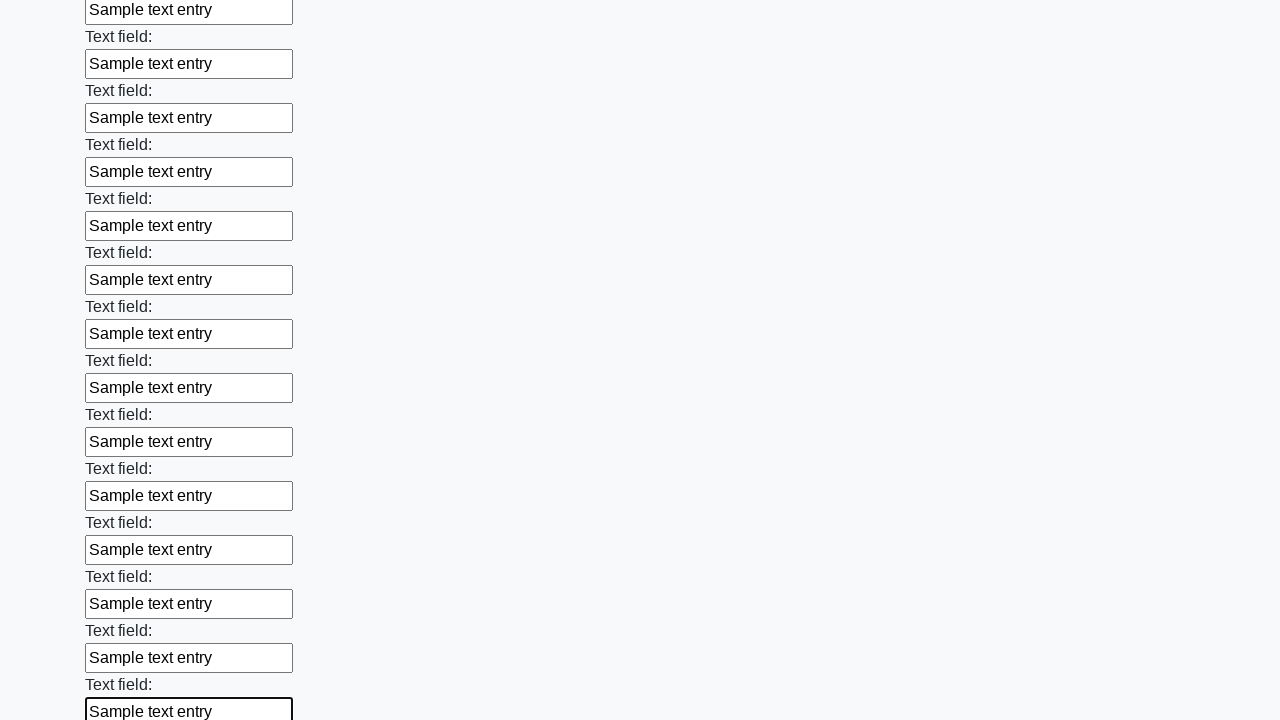

Filled input field with 'Sample text entry' on input >> nth=76
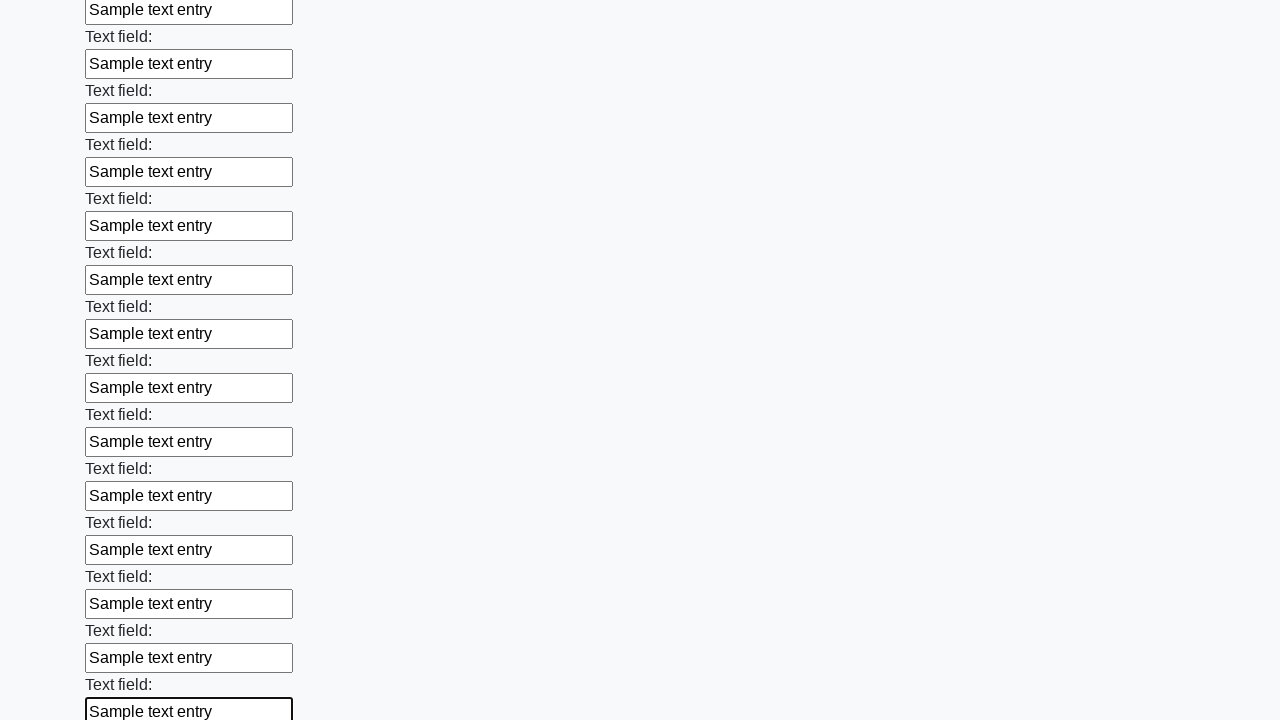

Filled input field with 'Sample text entry' on input >> nth=77
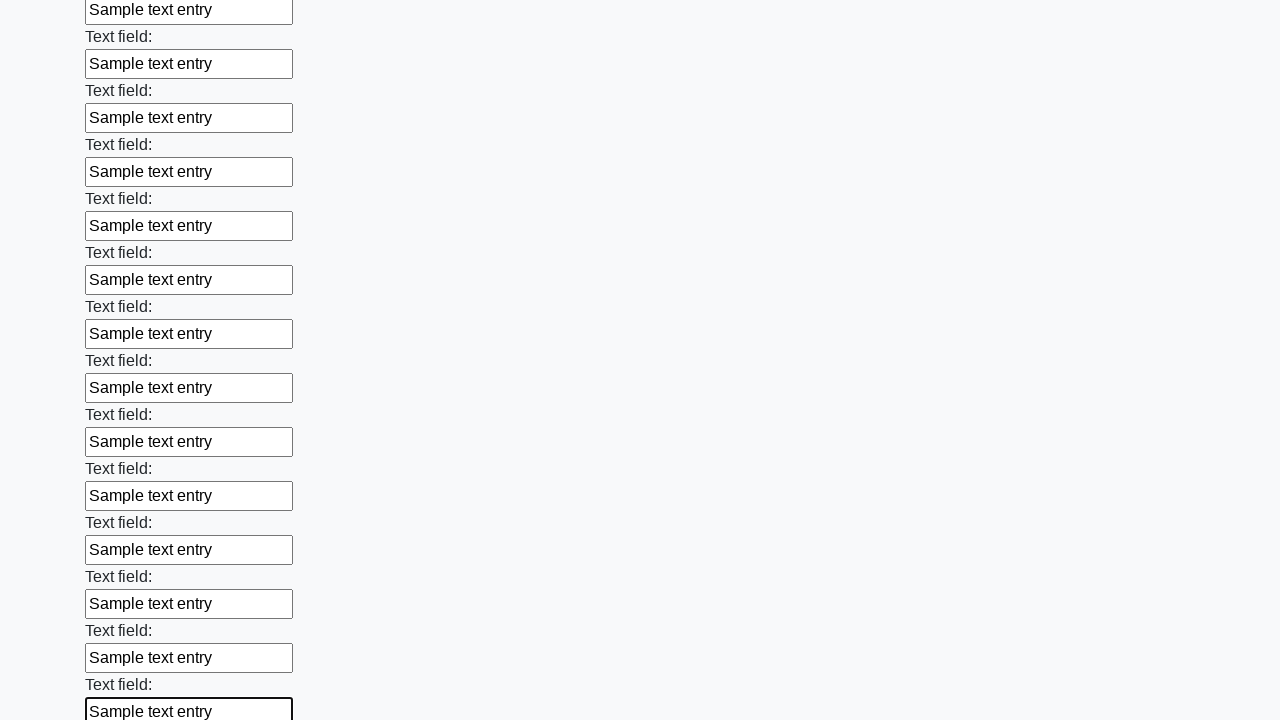

Filled input field with 'Sample text entry' on input >> nth=78
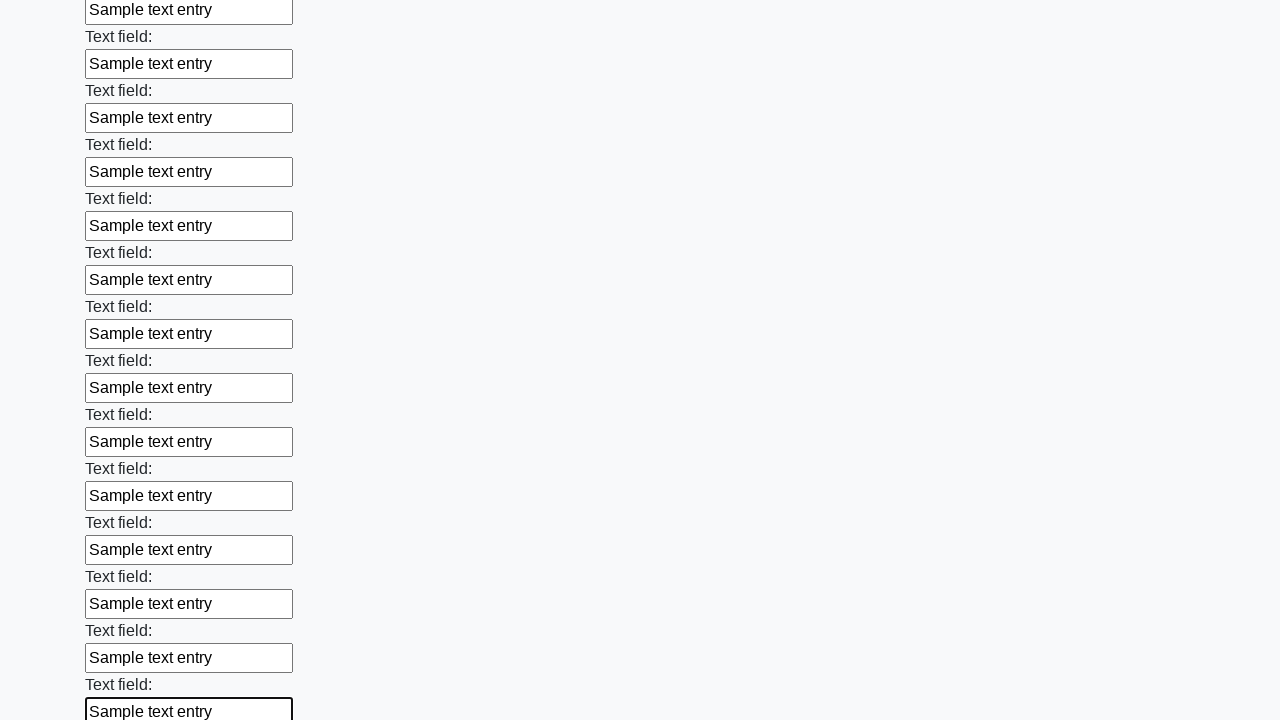

Filled input field with 'Sample text entry' on input >> nth=79
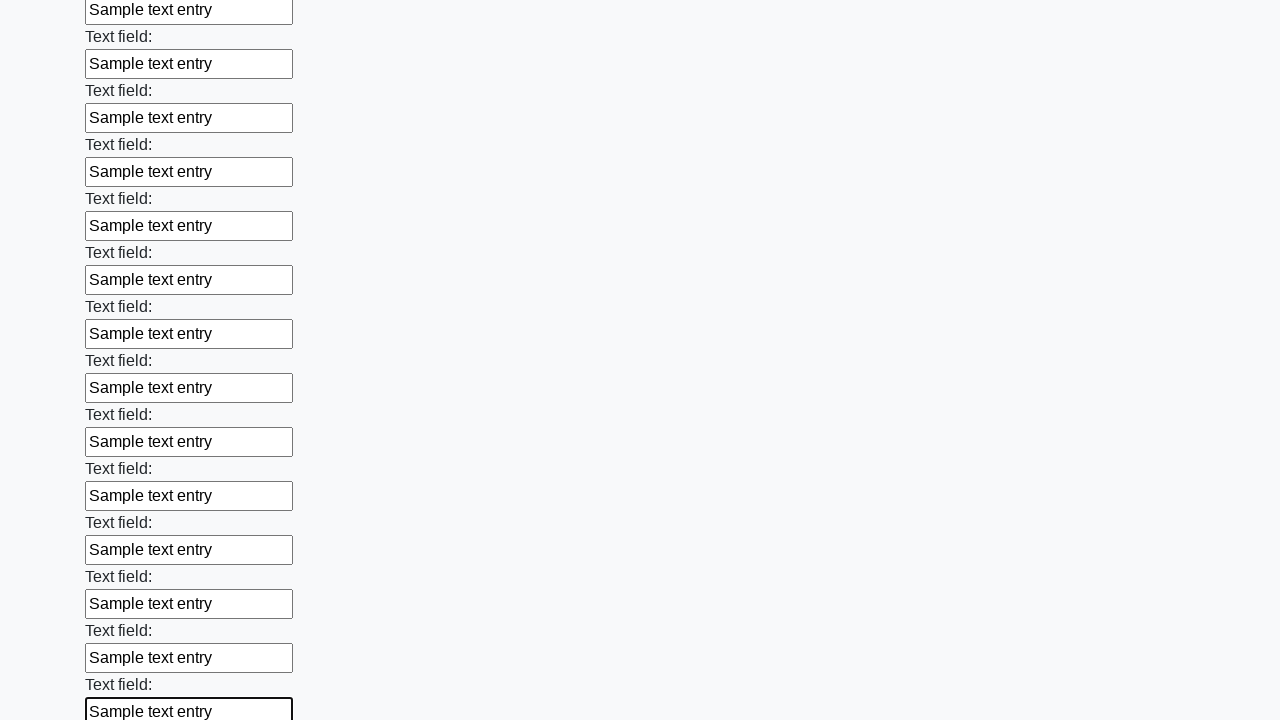

Filled input field with 'Sample text entry' on input >> nth=80
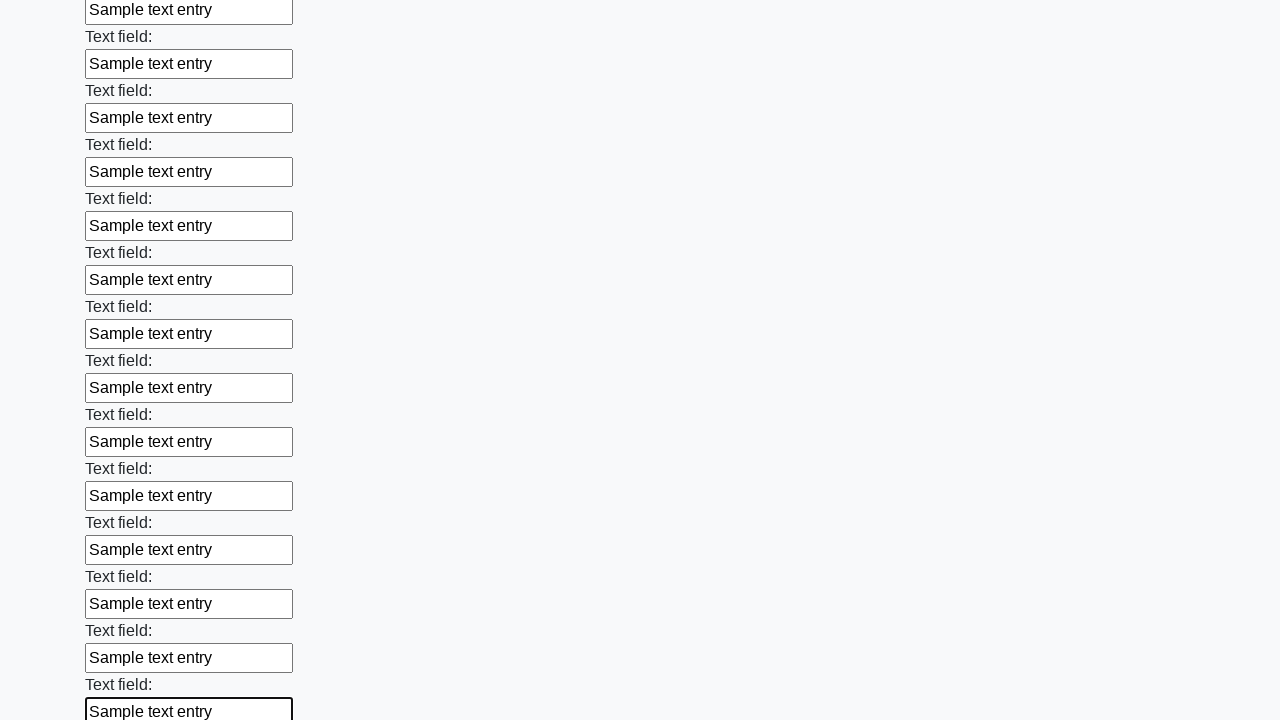

Filled input field with 'Sample text entry' on input >> nth=81
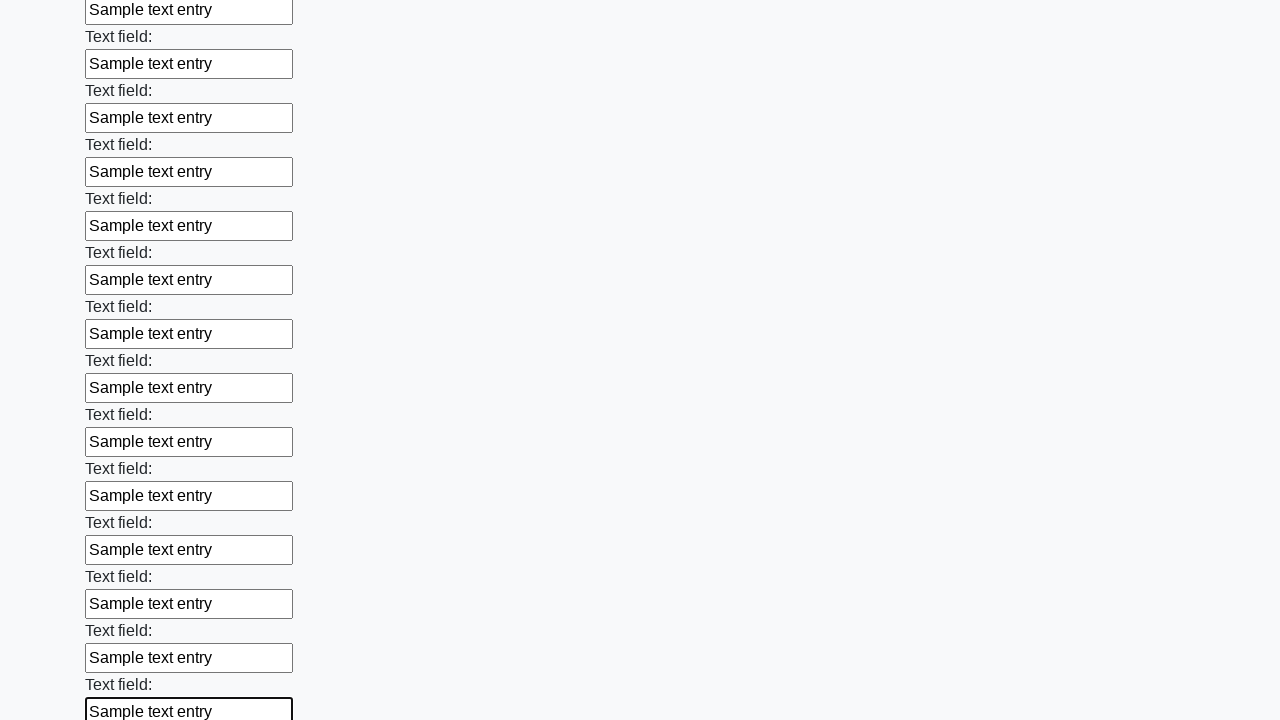

Filled input field with 'Sample text entry' on input >> nth=82
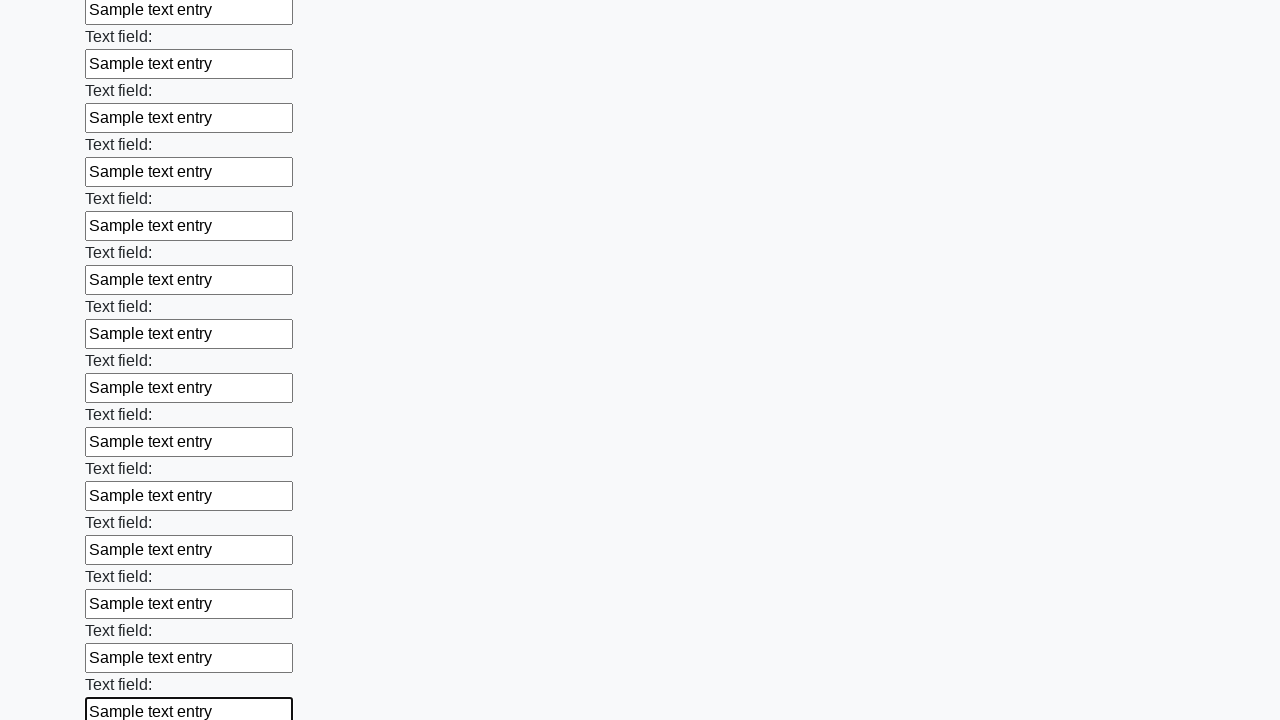

Filled input field with 'Sample text entry' on input >> nth=83
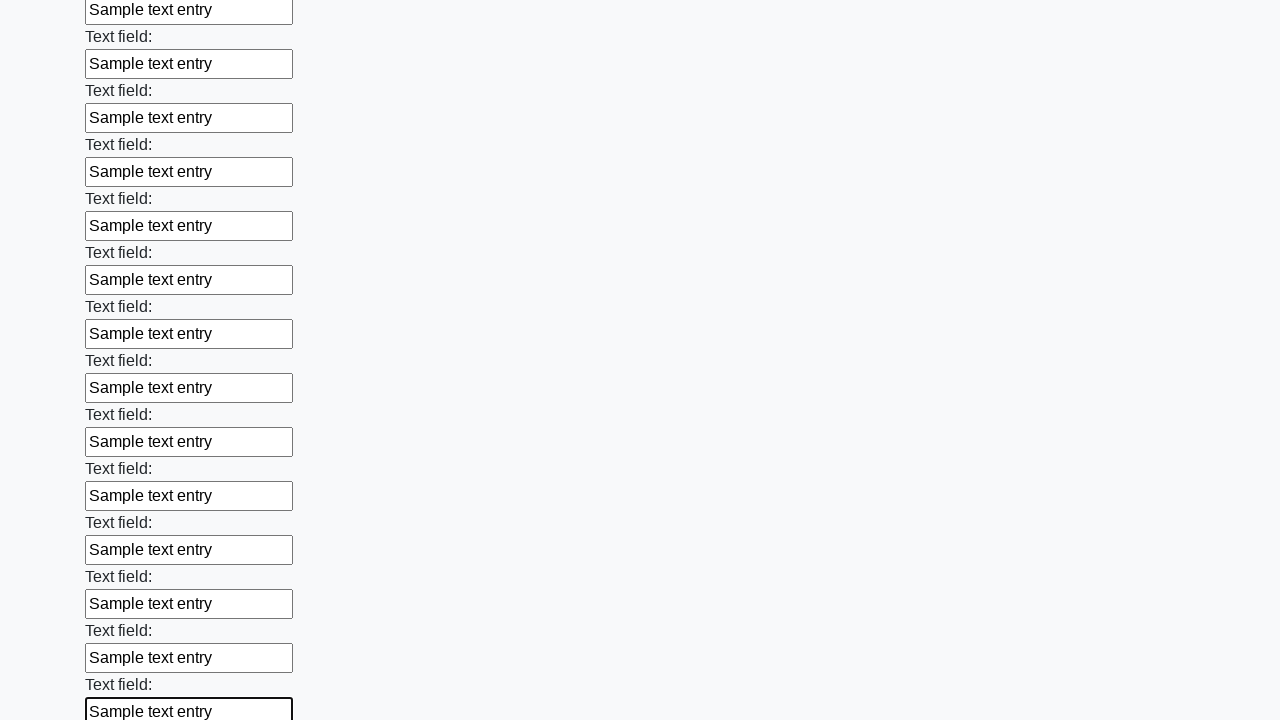

Filled input field with 'Sample text entry' on input >> nth=84
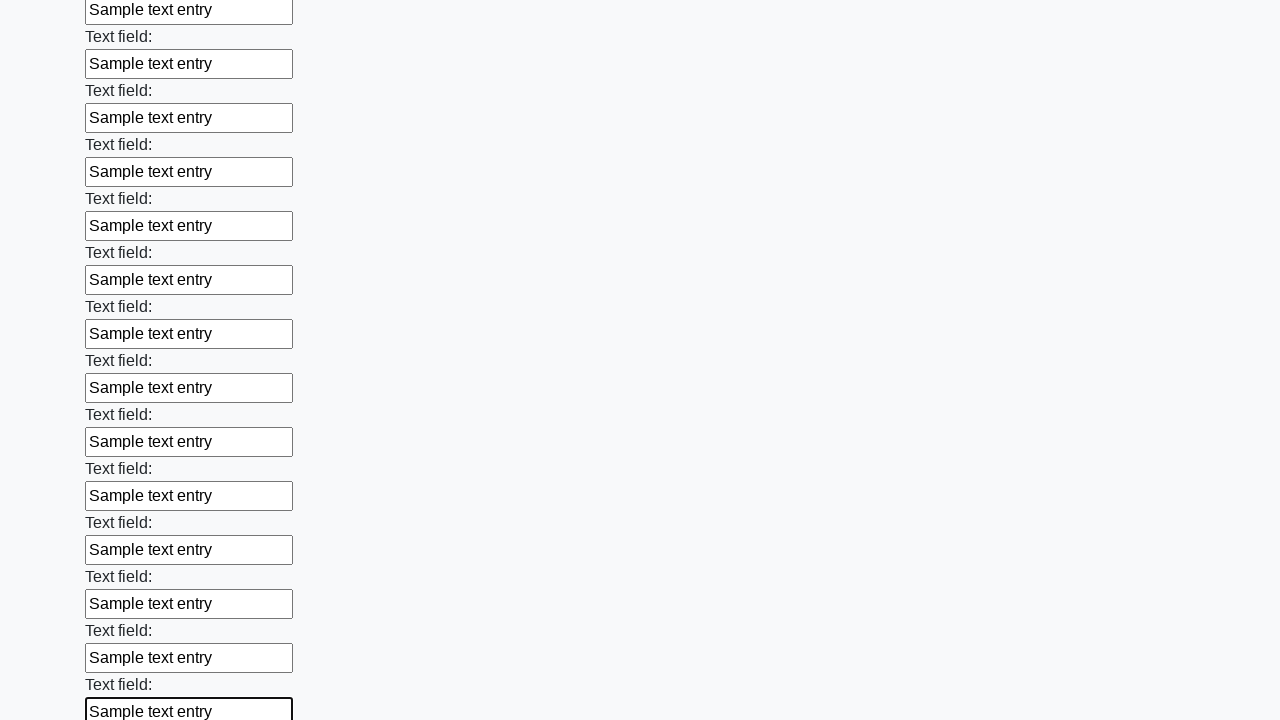

Filled input field with 'Sample text entry' on input >> nth=85
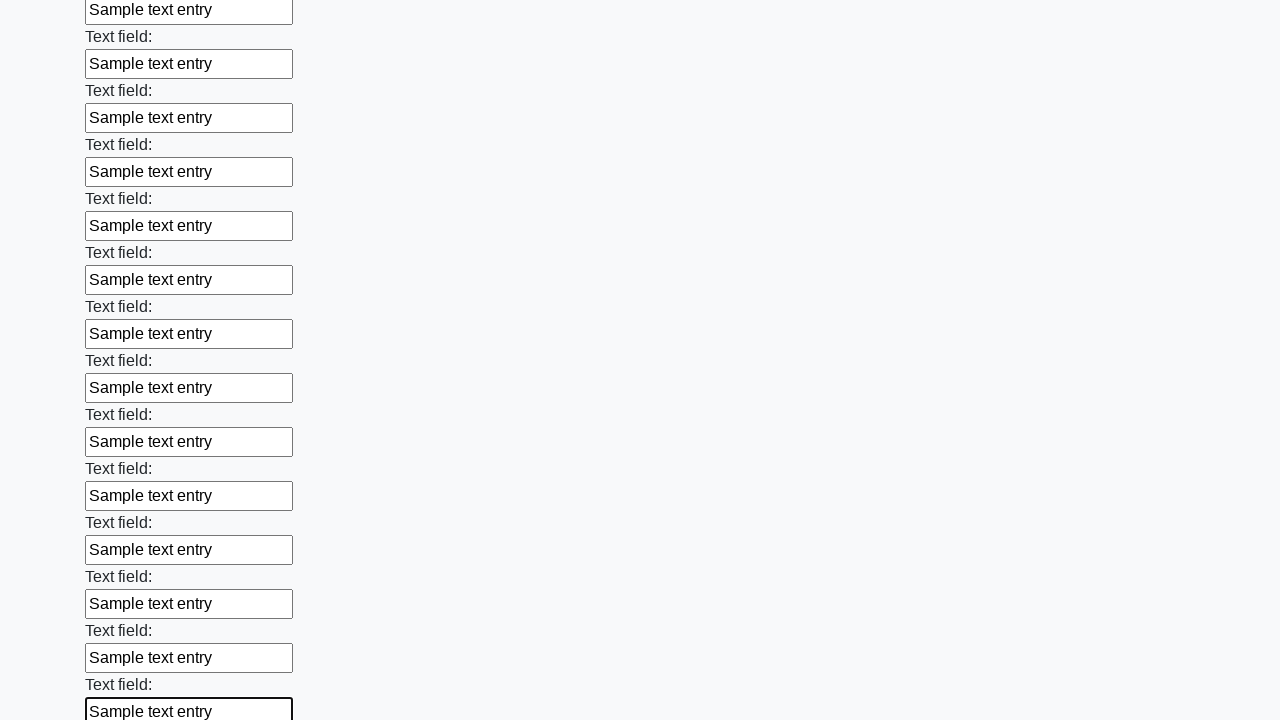

Filled input field with 'Sample text entry' on input >> nth=86
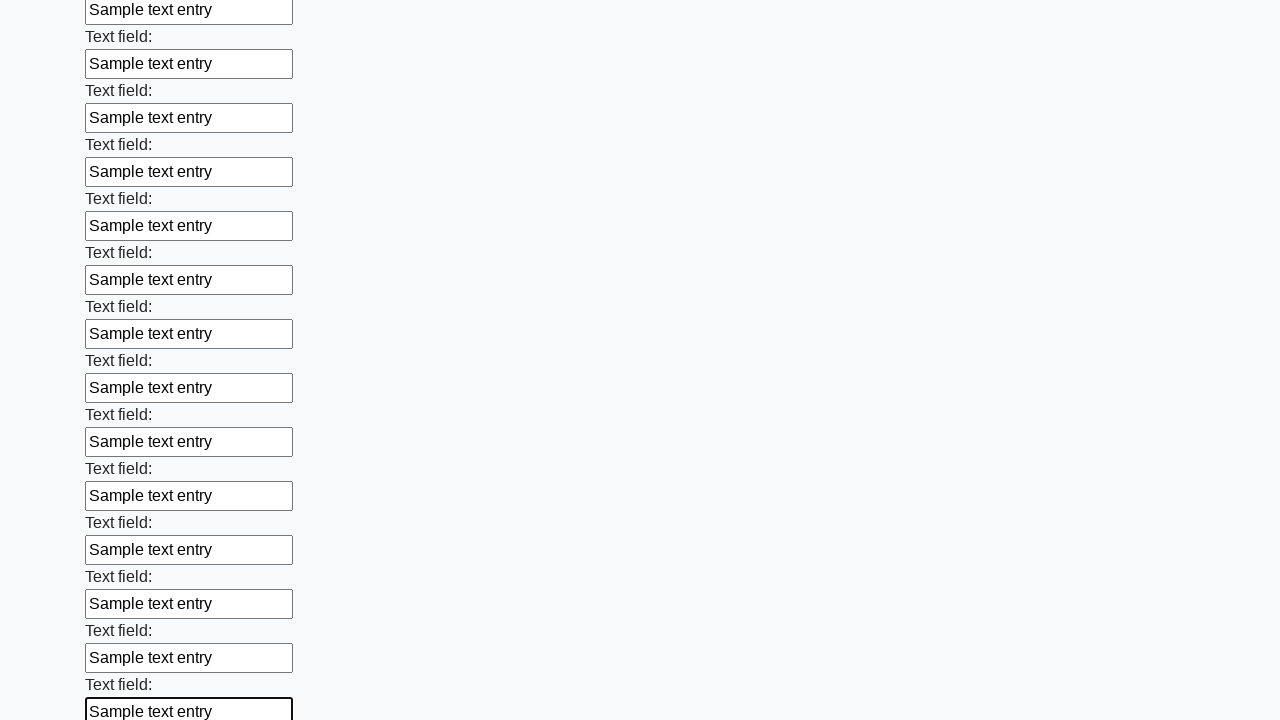

Filled input field with 'Sample text entry' on input >> nth=87
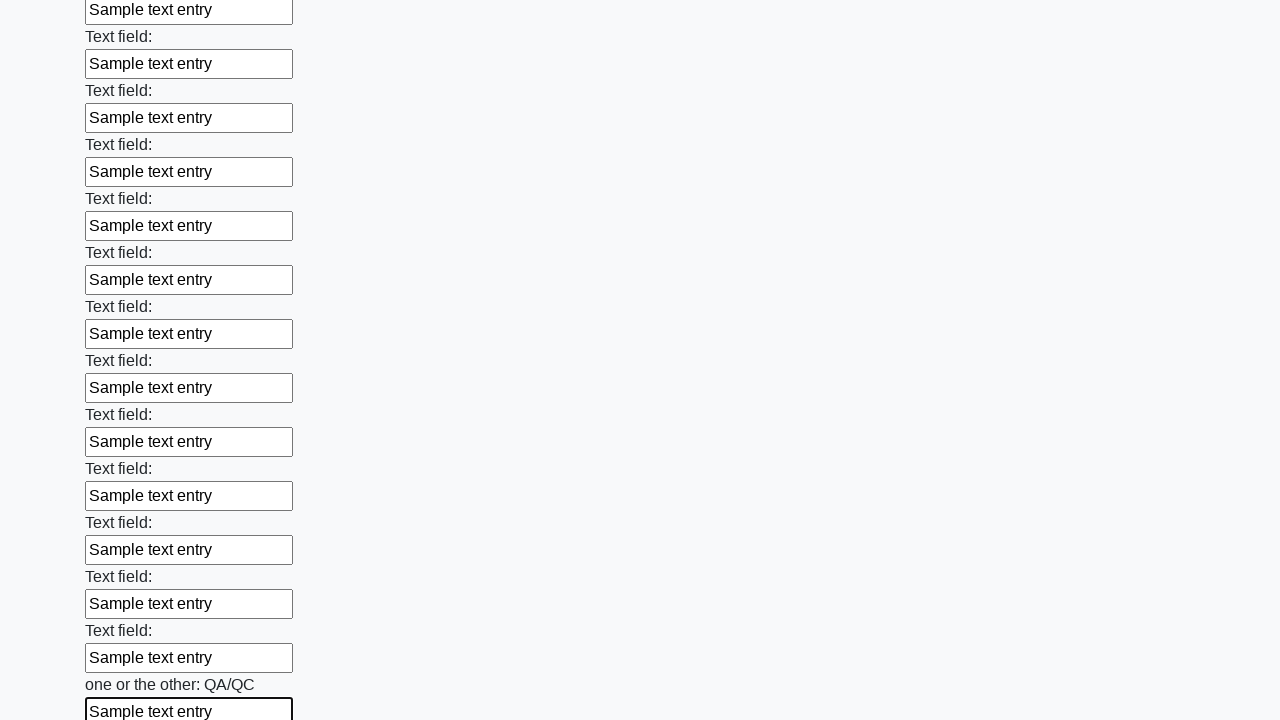

Filled input field with 'Sample text entry' on input >> nth=88
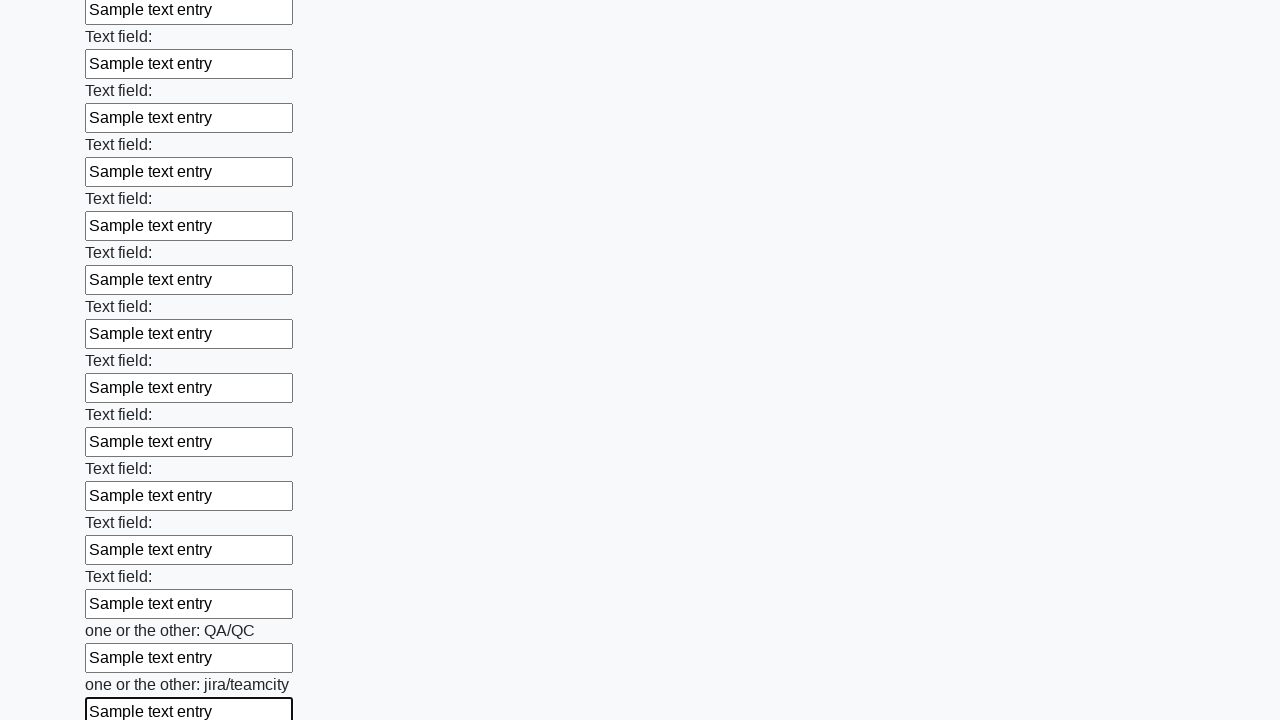

Filled input field with 'Sample text entry' on input >> nth=89
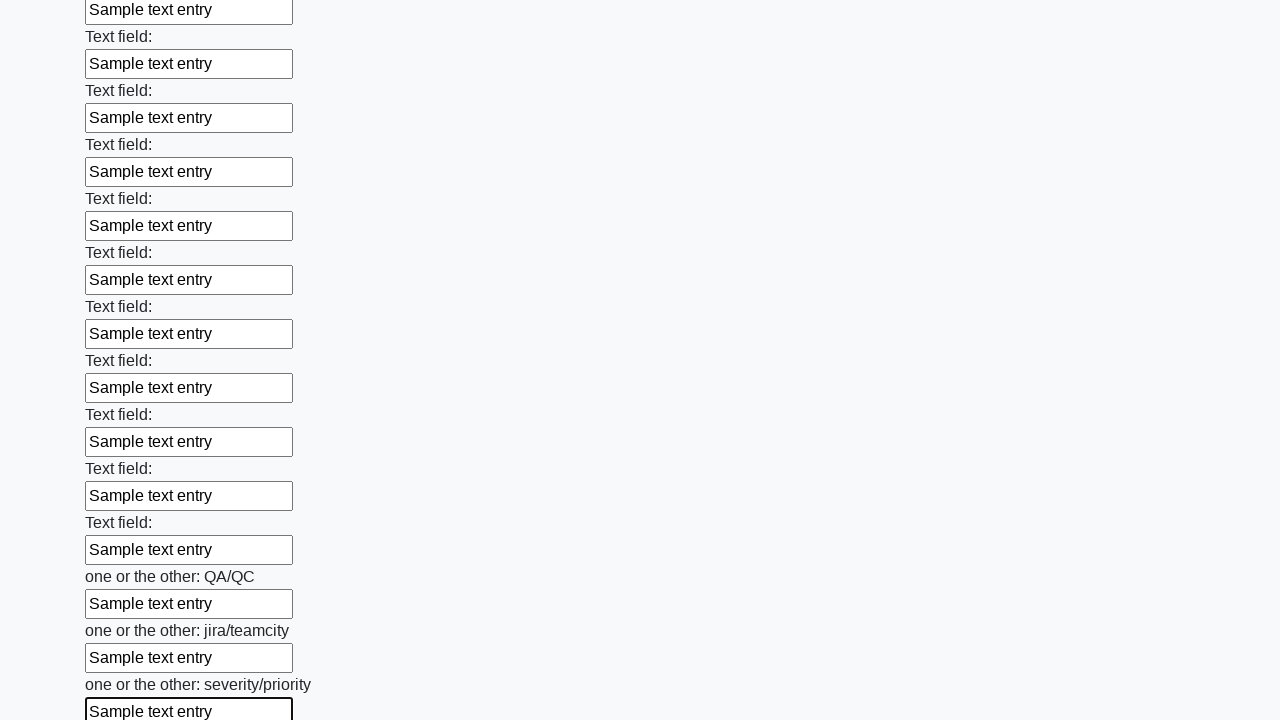

Filled input field with 'Sample text entry' on input >> nth=90
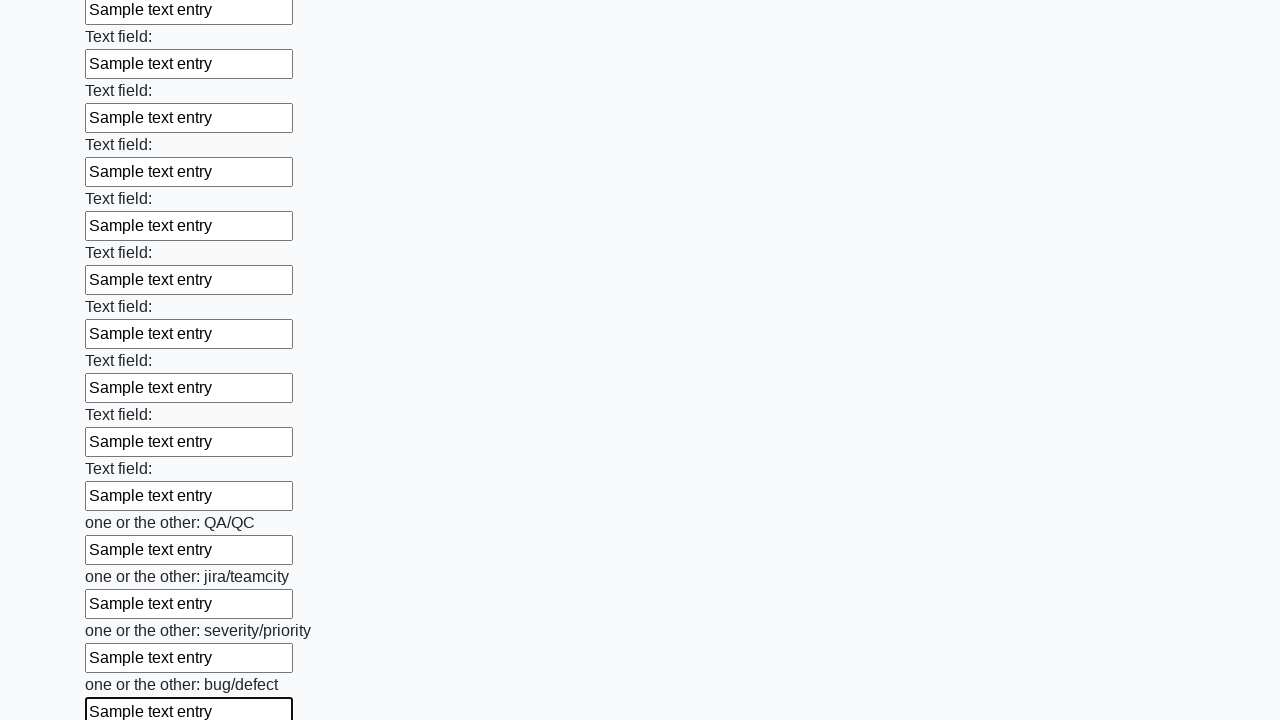

Filled input field with 'Sample text entry' on input >> nth=91
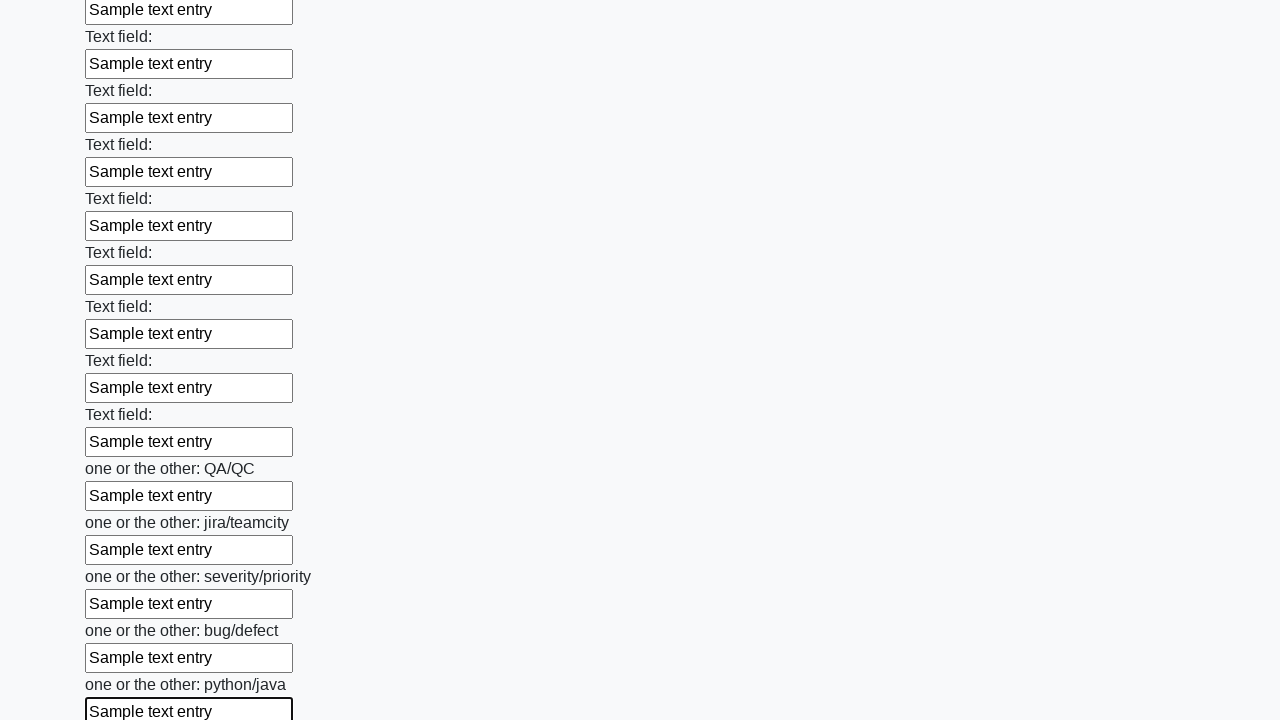

Filled input field with 'Sample text entry' on input >> nth=92
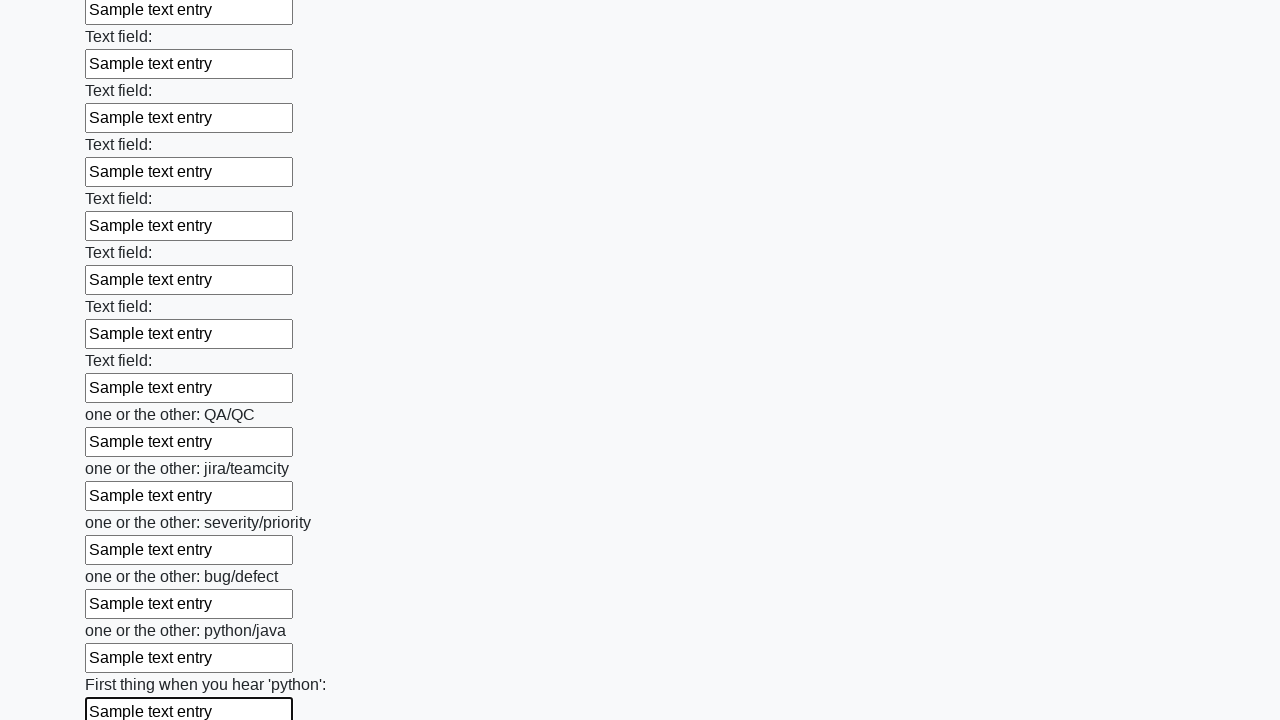

Filled input field with 'Sample text entry' on input >> nth=93
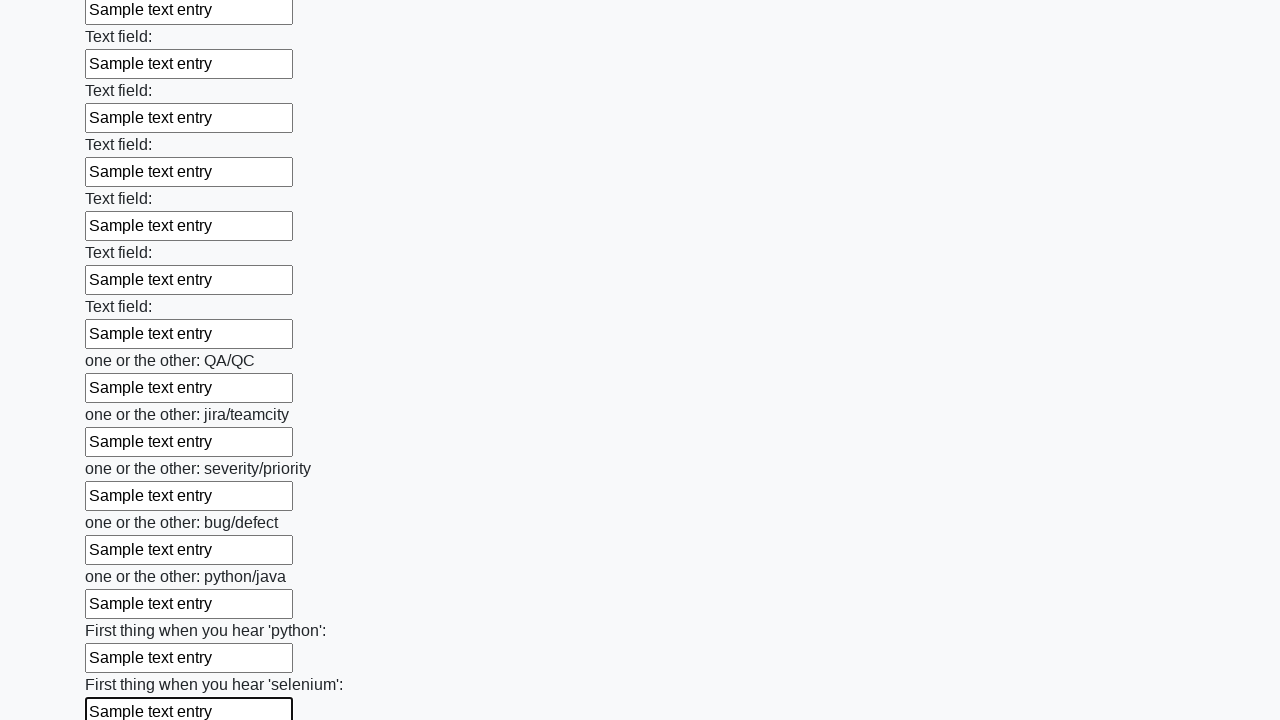

Filled input field with 'Sample text entry' on input >> nth=94
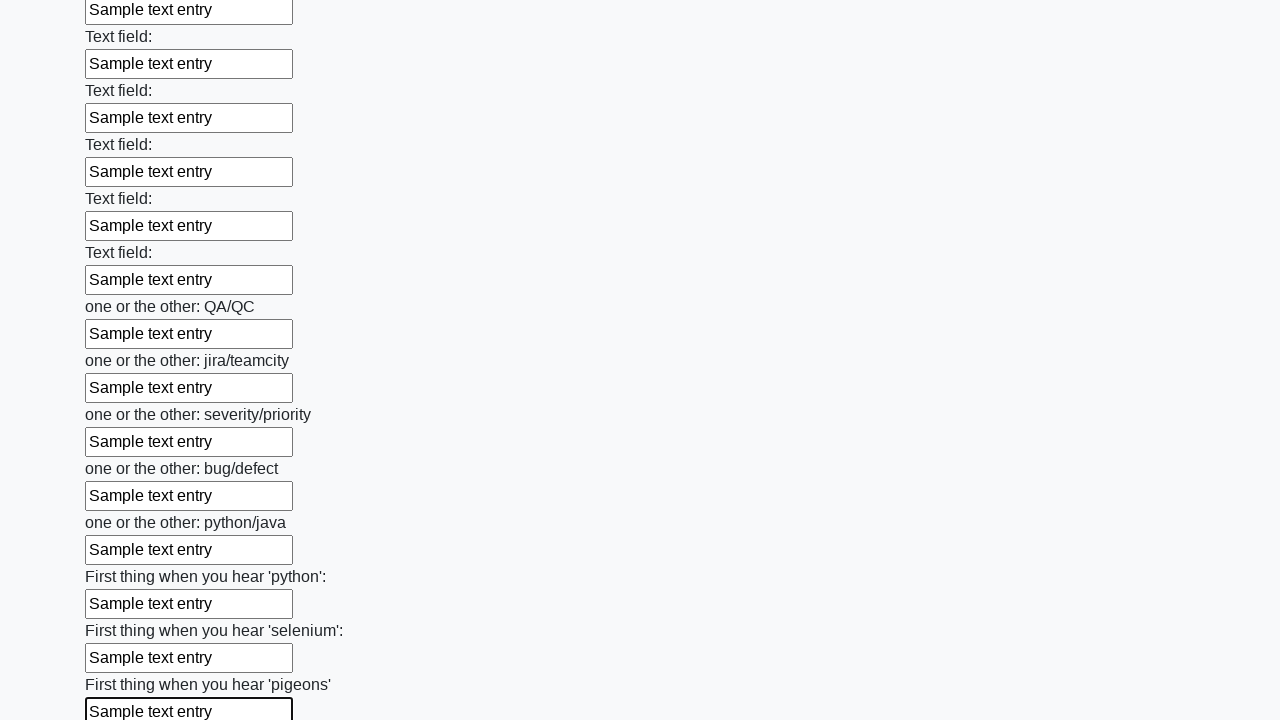

Filled input field with 'Sample text entry' on input >> nth=95
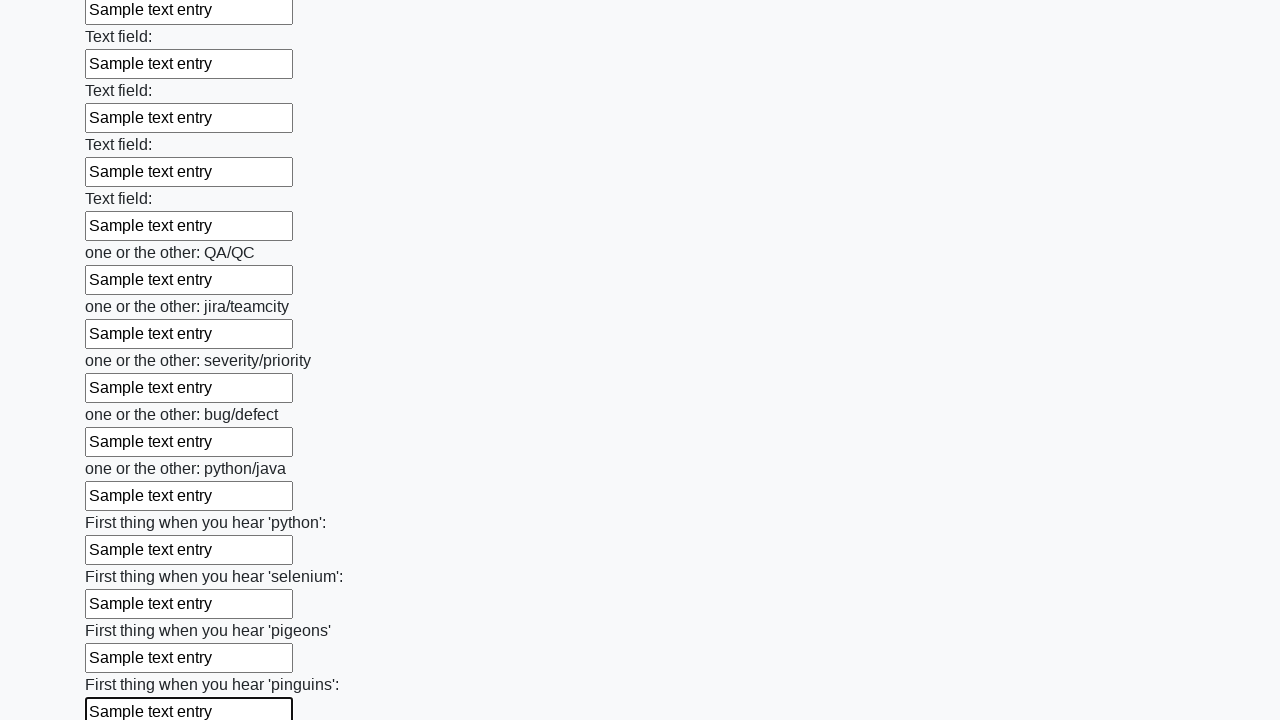

Filled input field with 'Sample text entry' on input >> nth=96
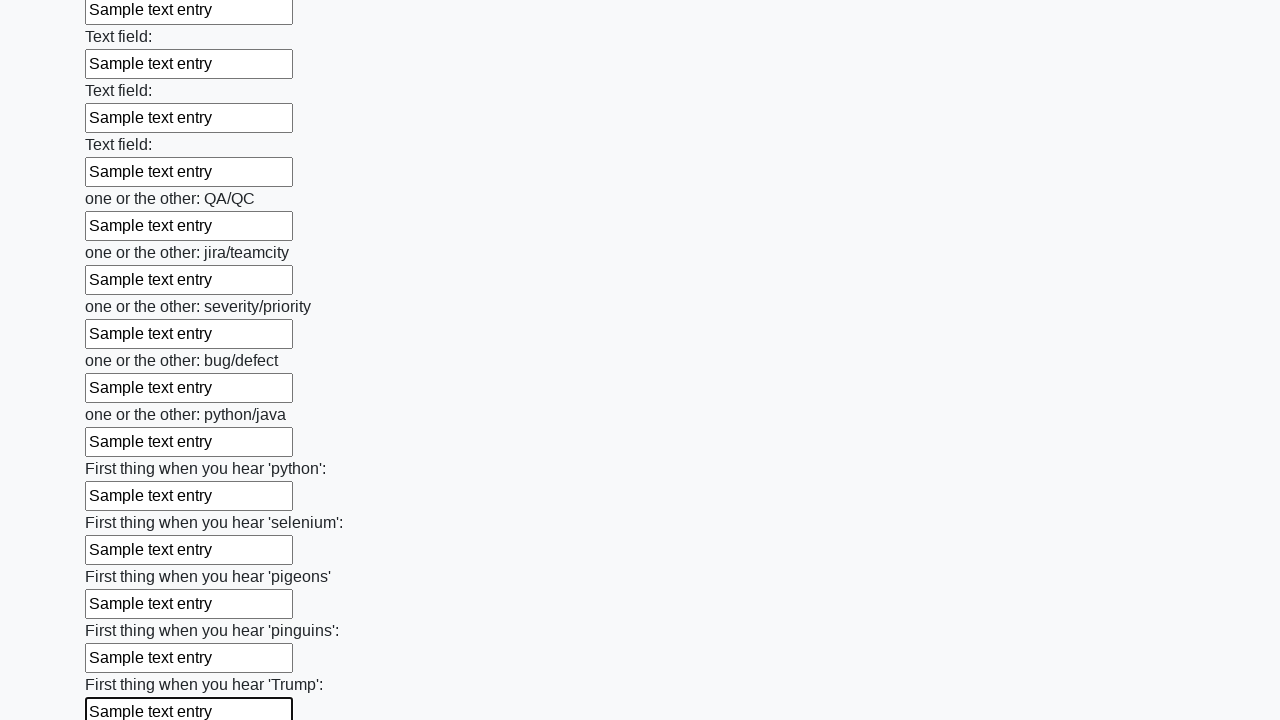

Filled input field with 'Sample text entry' on input >> nth=97
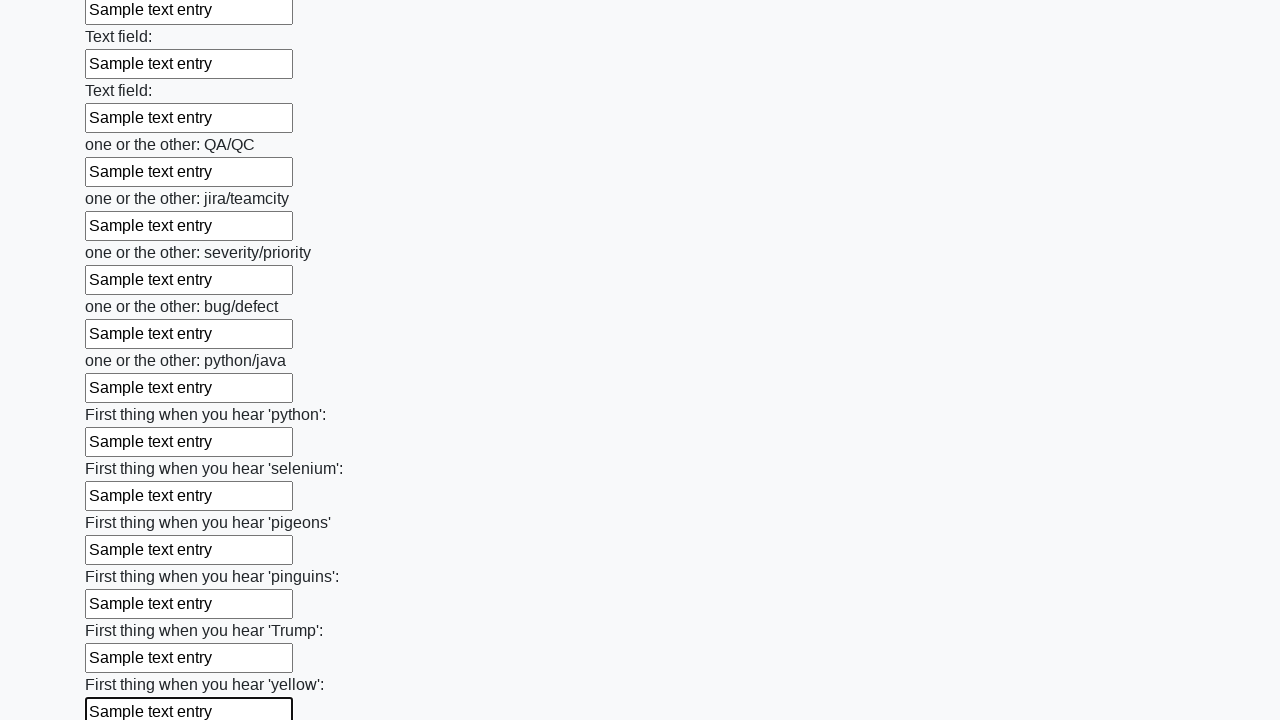

Filled input field with 'Sample text entry' on input >> nth=98
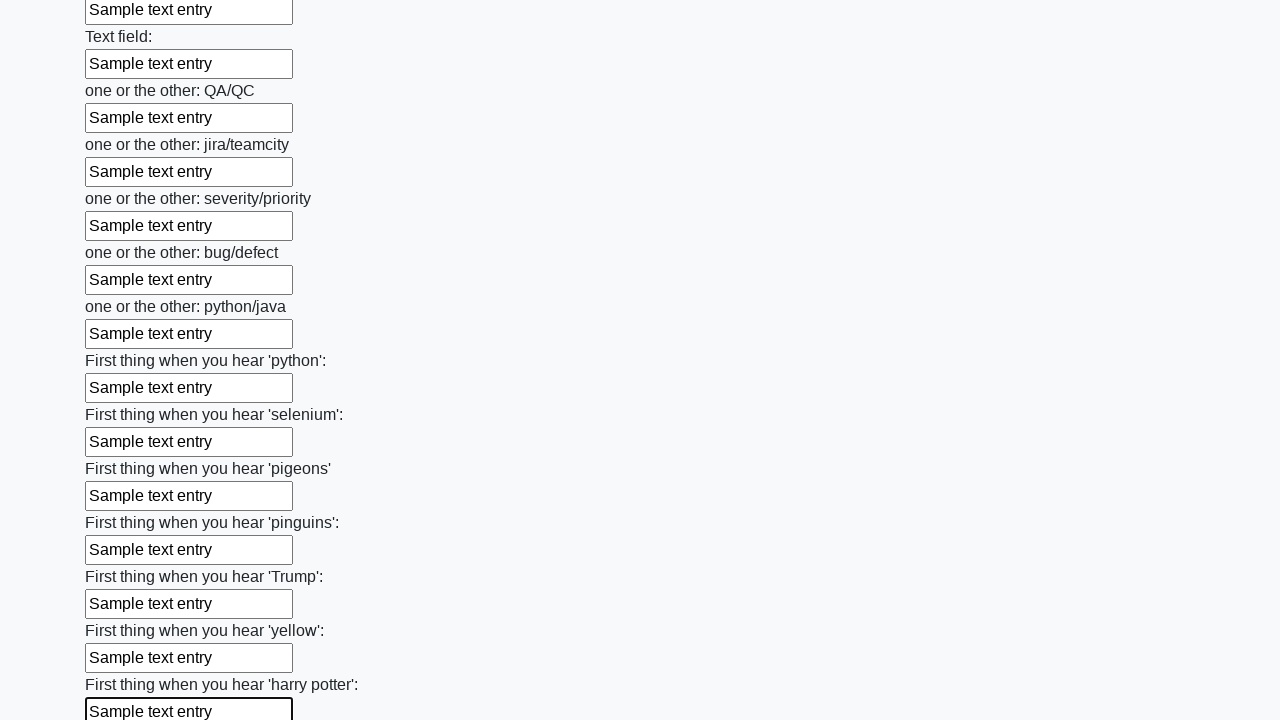

Filled input field with 'Sample text entry' on input >> nth=99
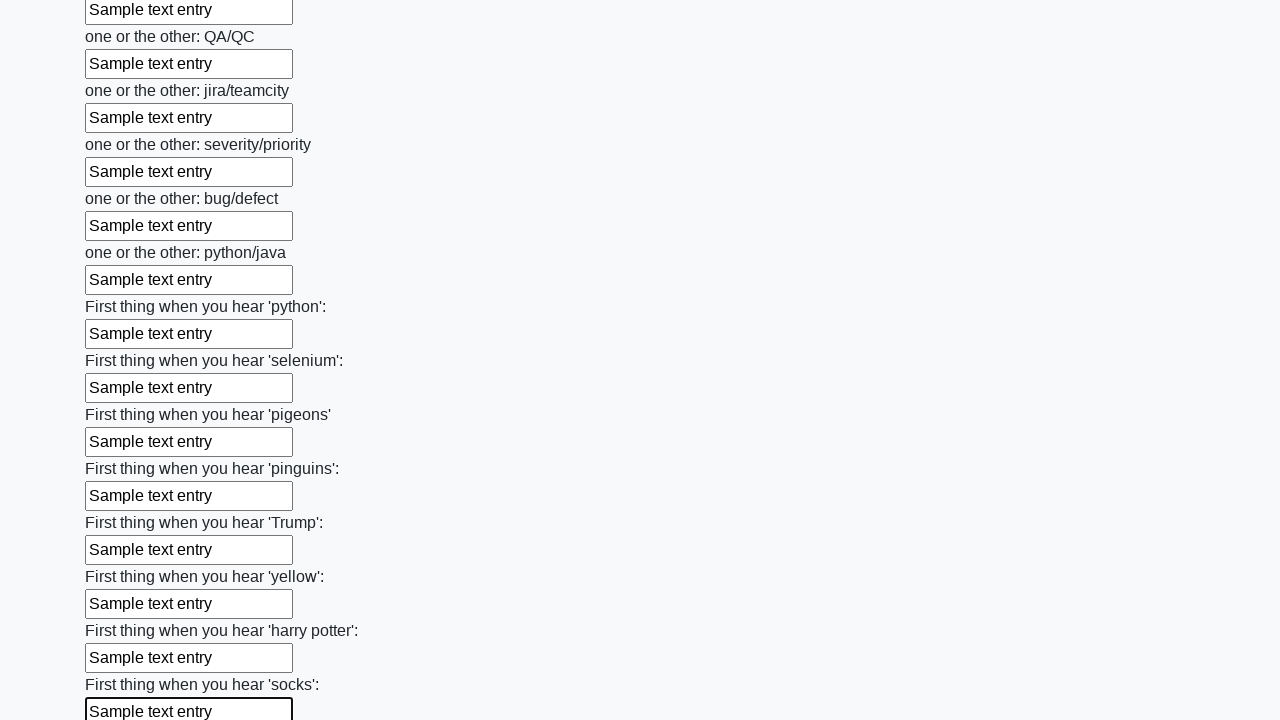

Clicked submit button to submit the form at (123, 611) on button.btn
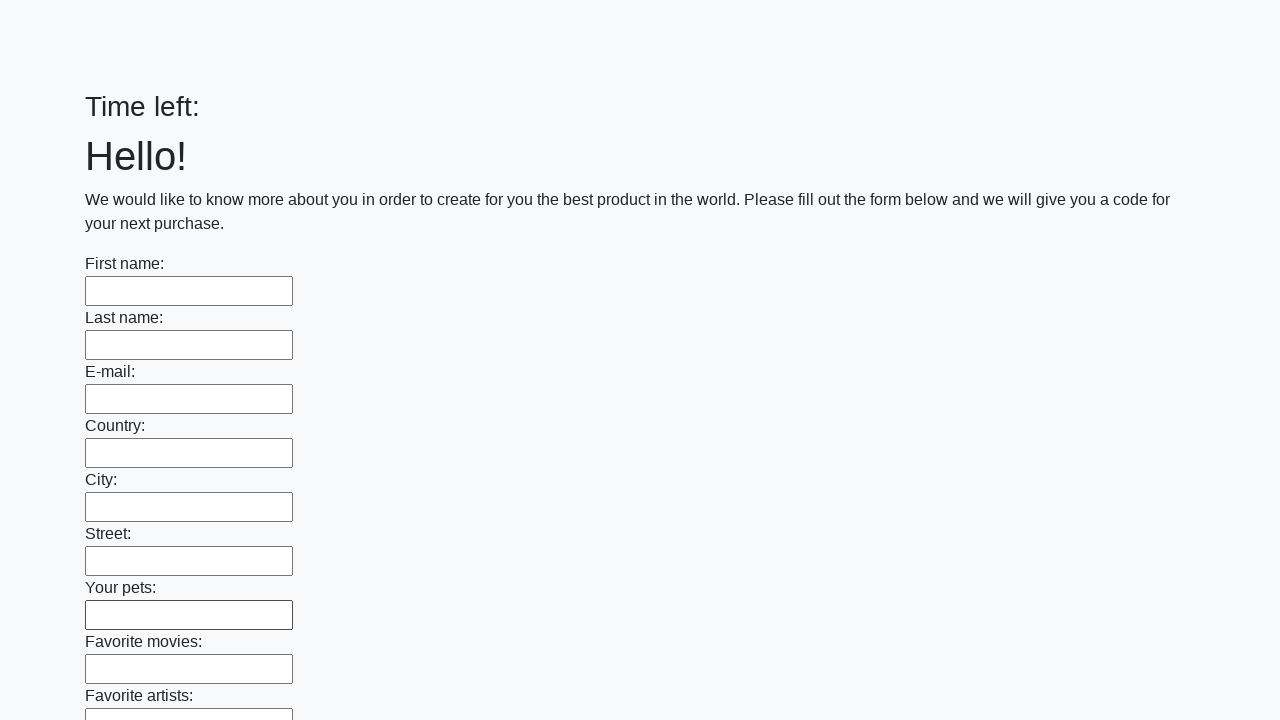

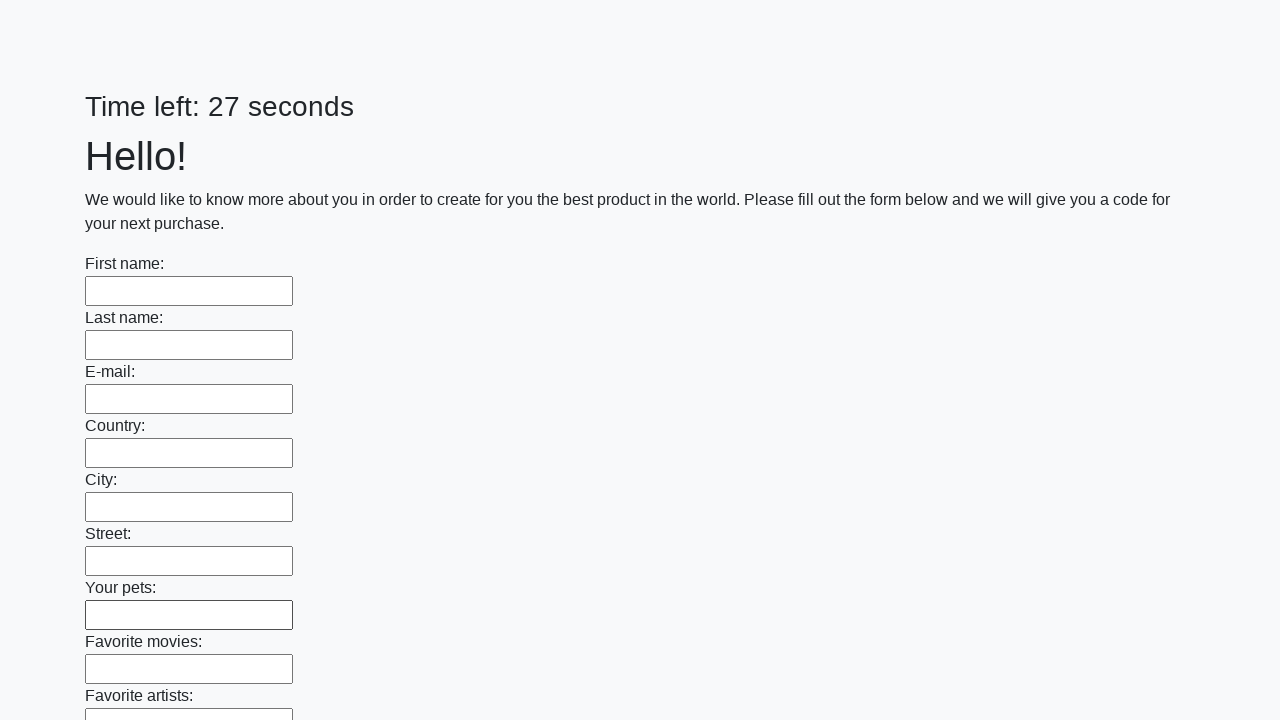